Tests filling out a large form by entering text into all input fields and submitting the form via a button click

Starting URL: http://suninjuly.github.io/huge_form.html

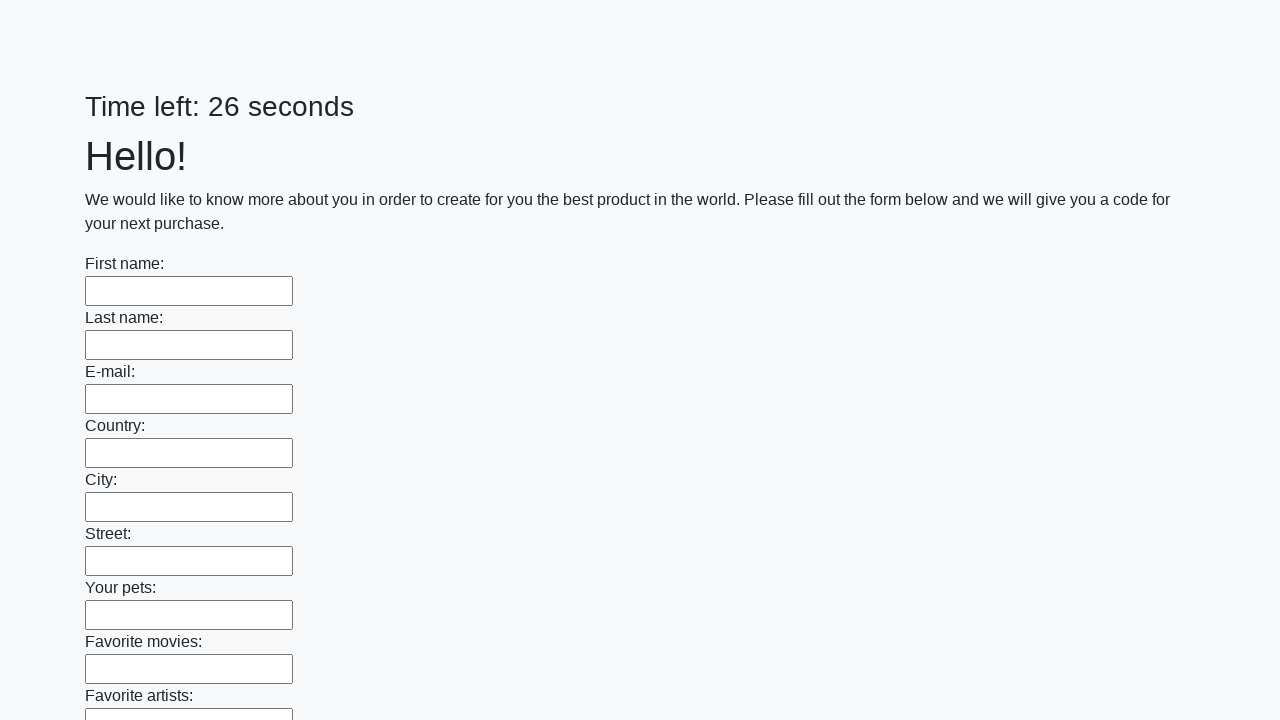

Located all input fields on the huge form
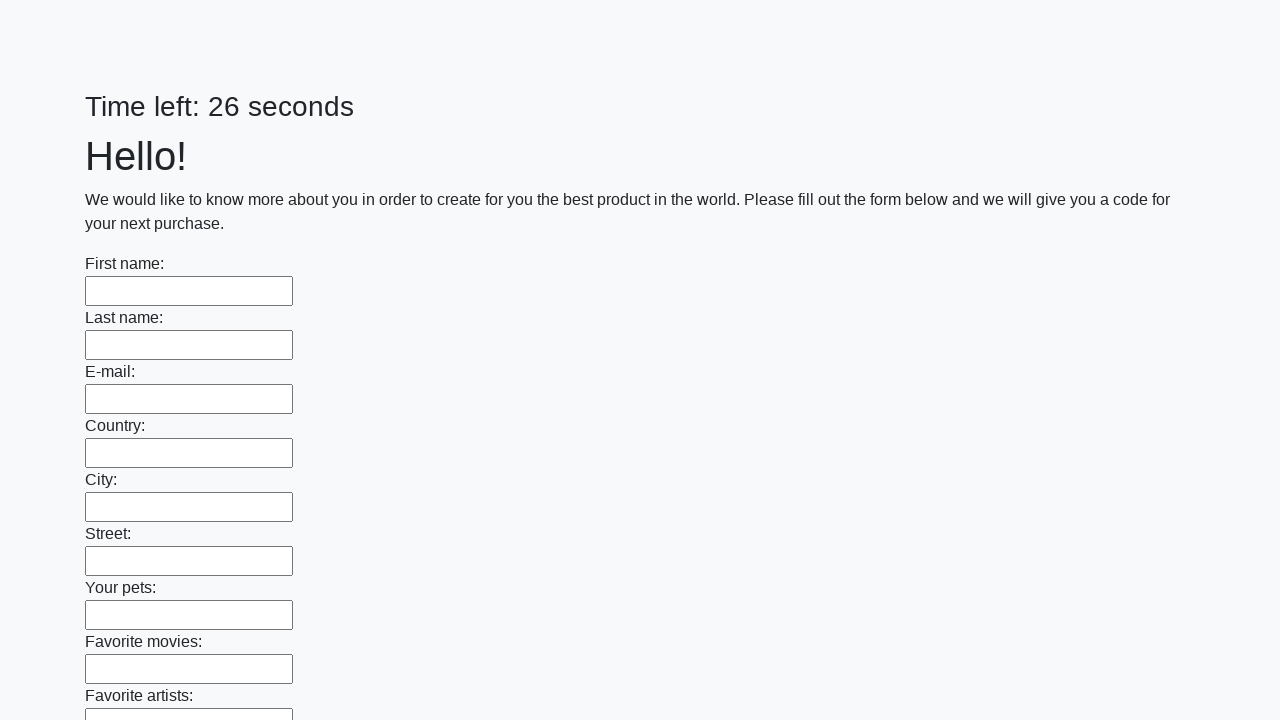

Filled input field with 'test' on input >> nth=0
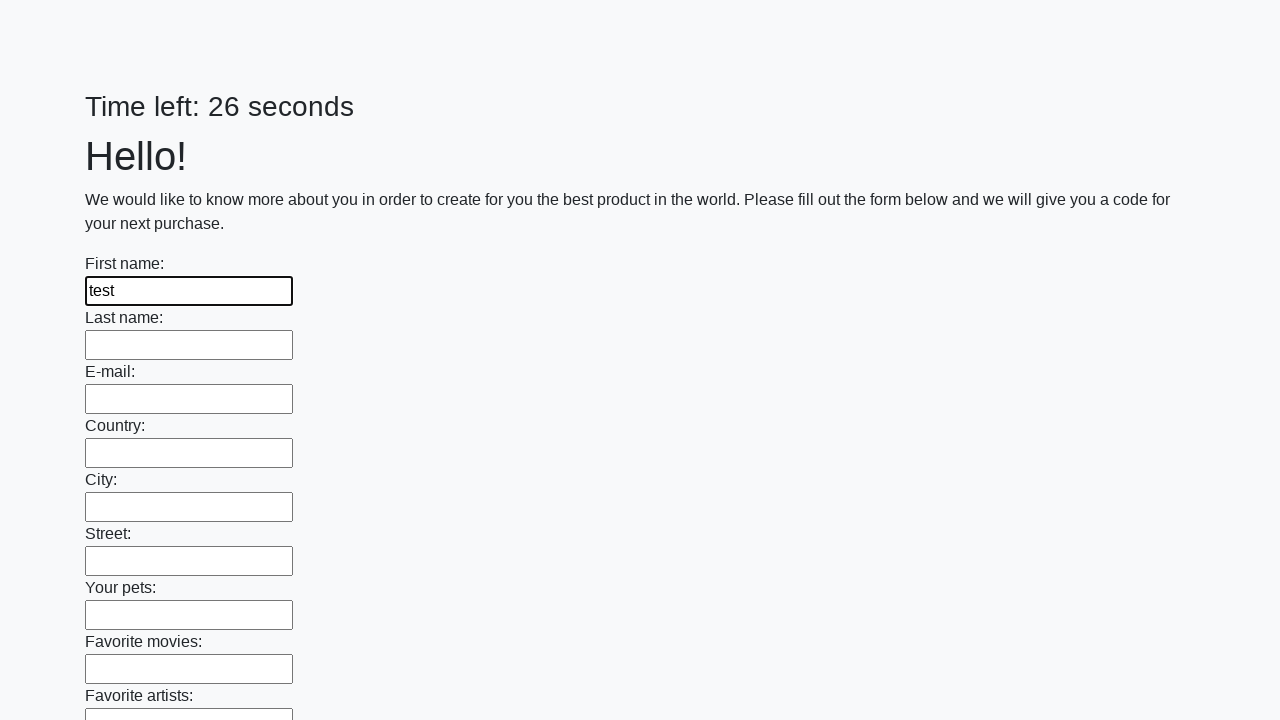

Filled input field with 'test' on input >> nth=1
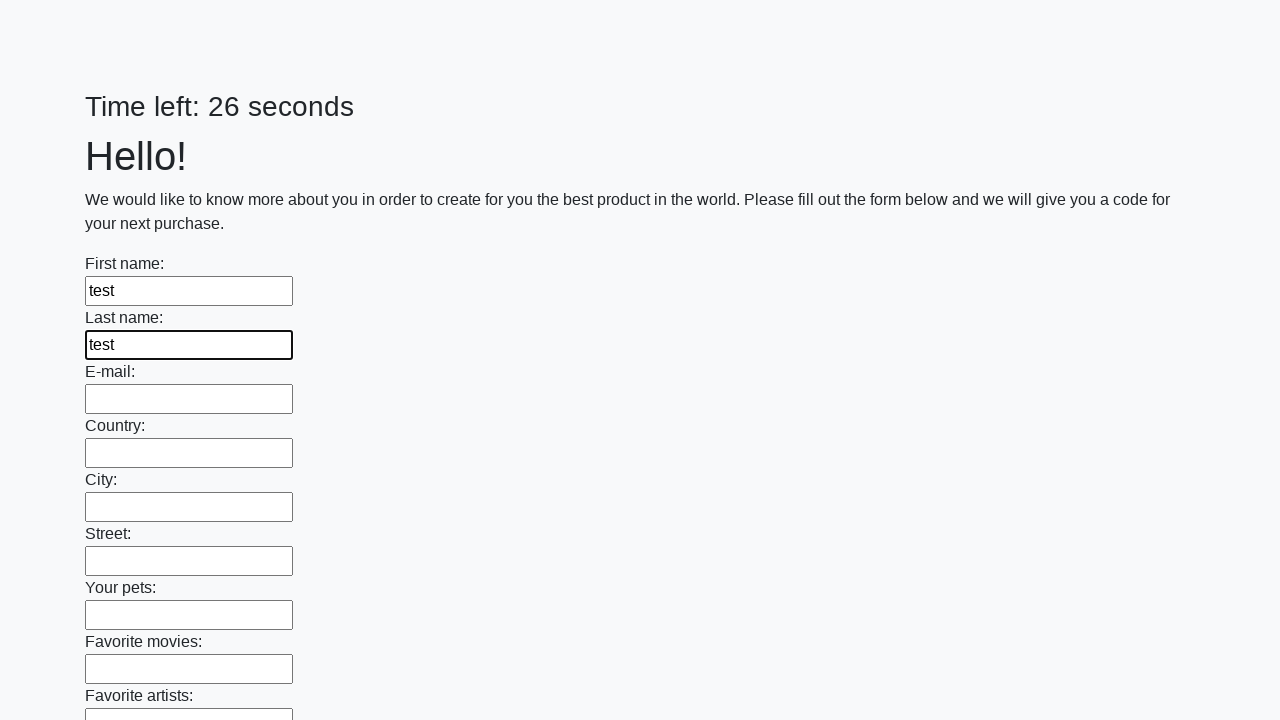

Filled input field with 'test' on input >> nth=2
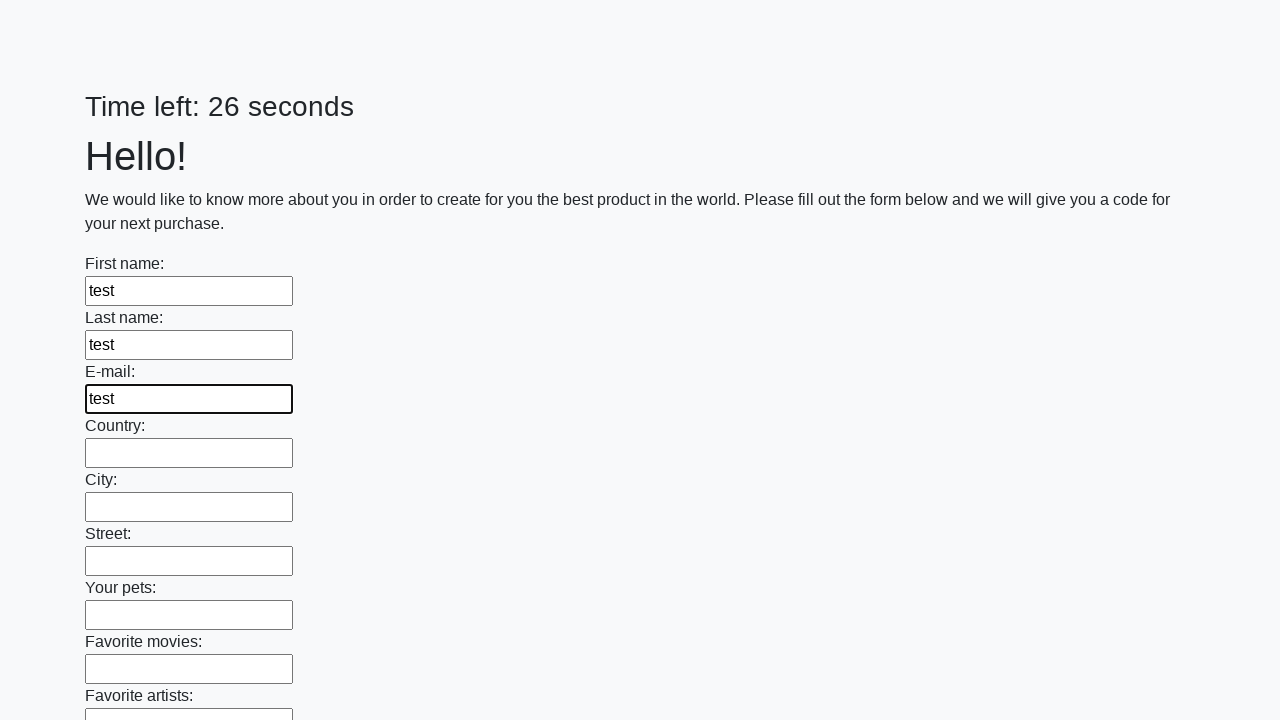

Filled input field with 'test' on input >> nth=3
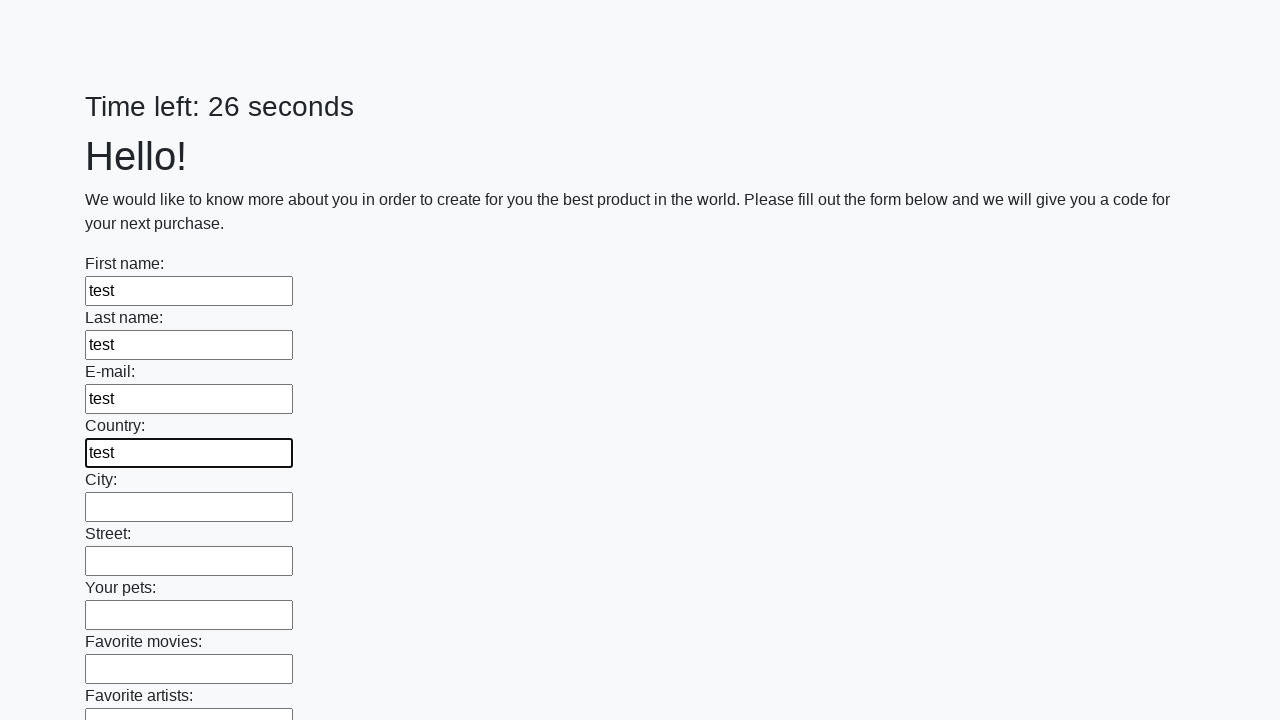

Filled input field with 'test' on input >> nth=4
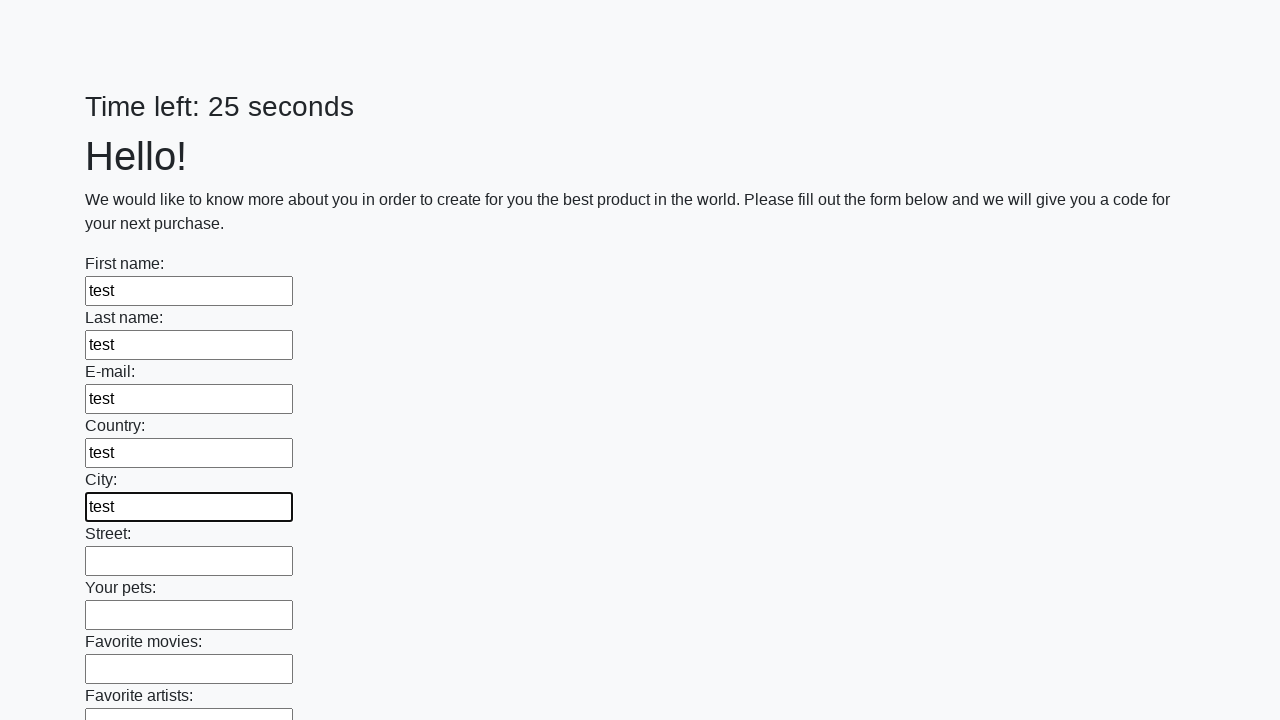

Filled input field with 'test' on input >> nth=5
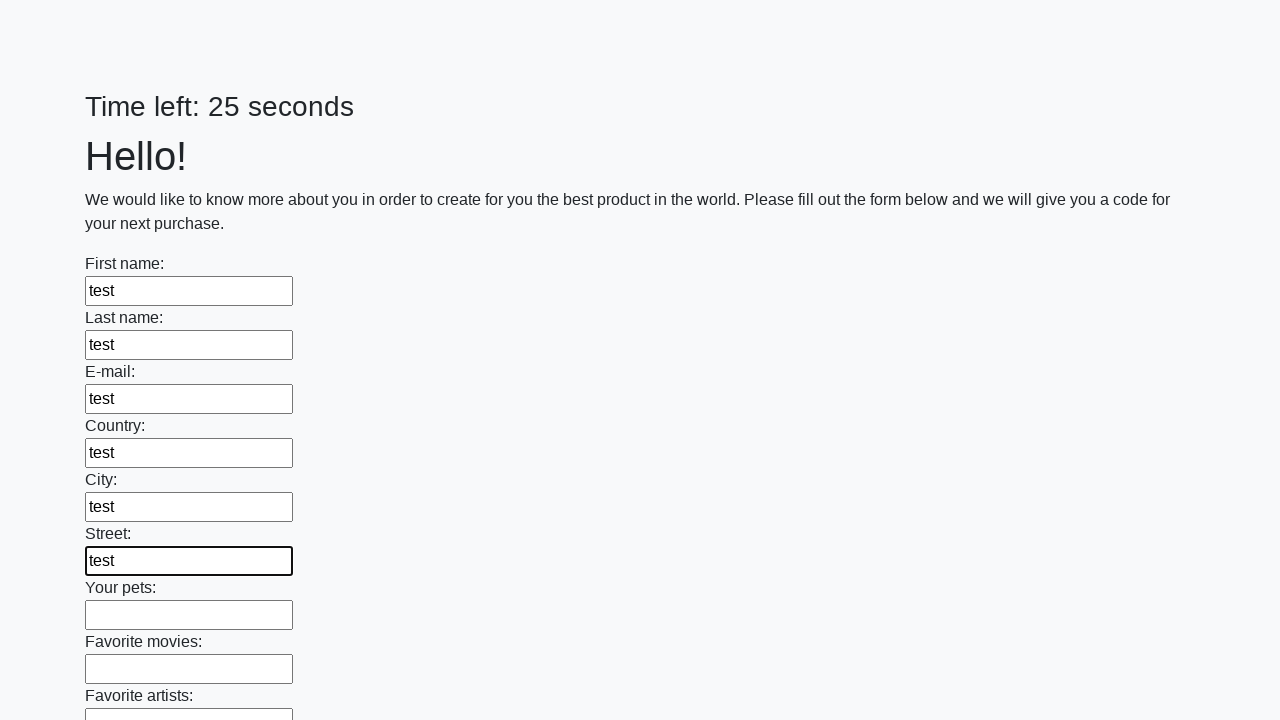

Filled input field with 'test' on input >> nth=6
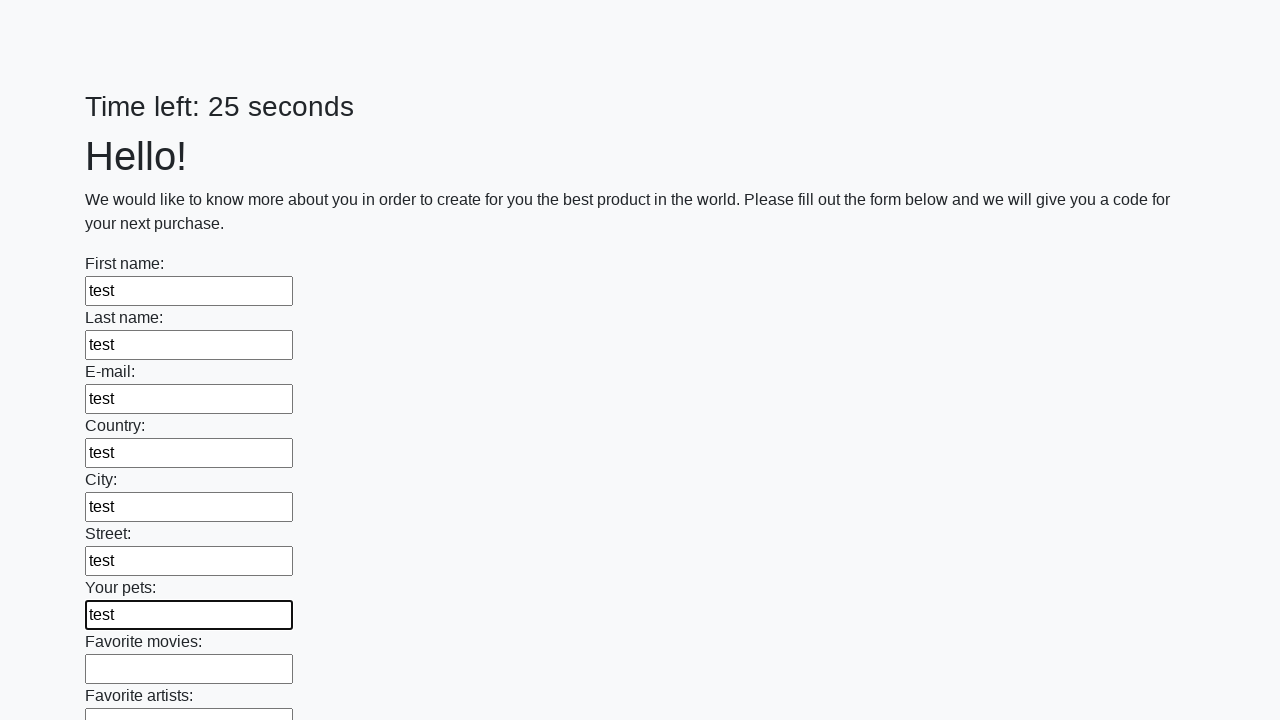

Filled input field with 'test' on input >> nth=7
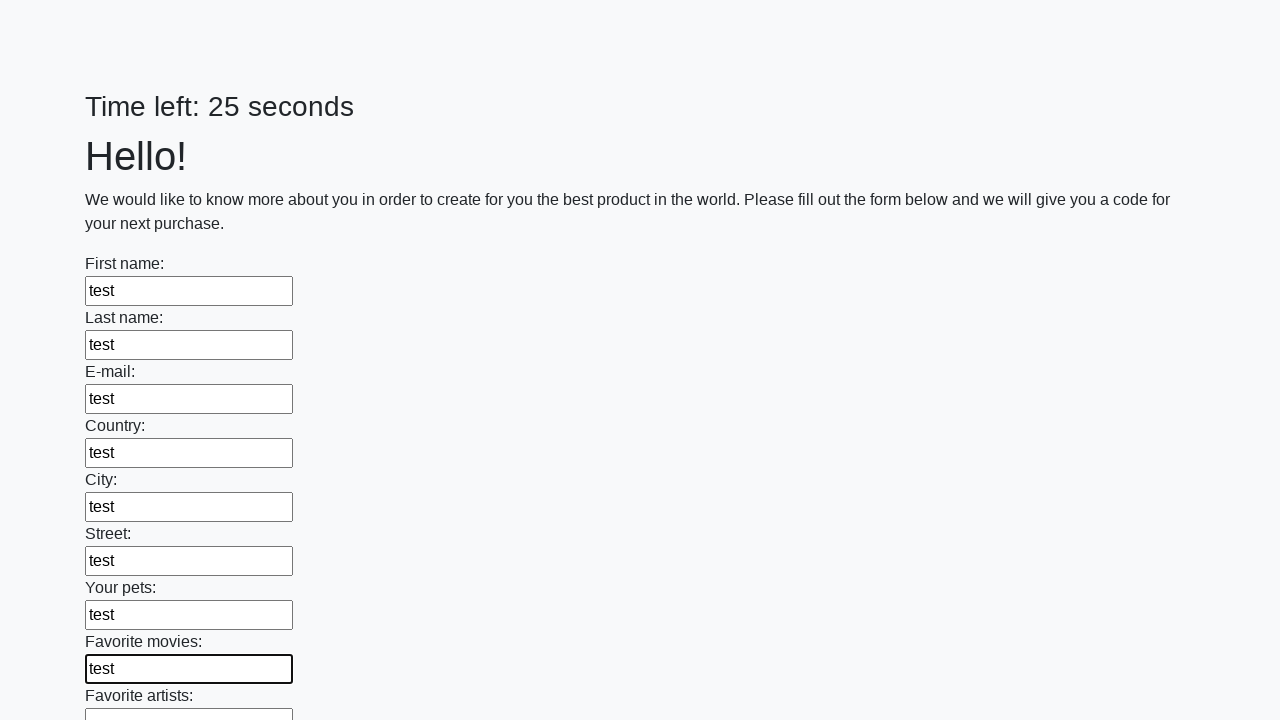

Filled input field with 'test' on input >> nth=8
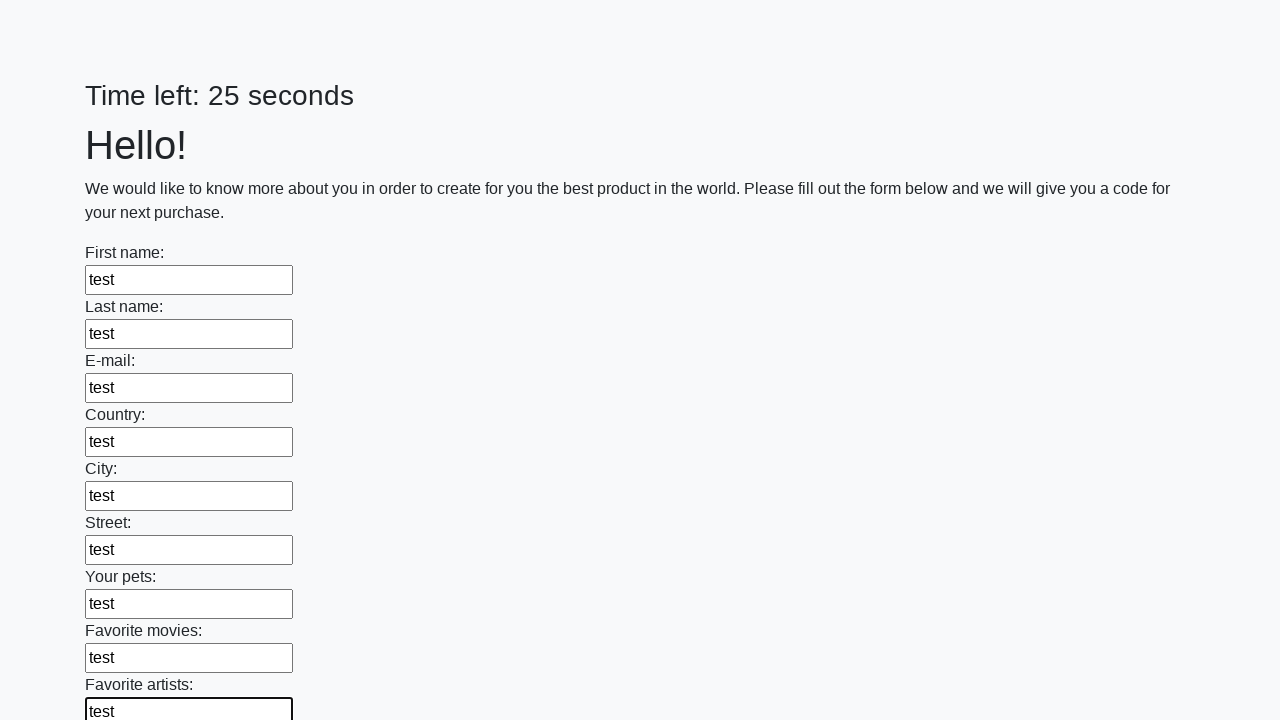

Filled input field with 'test' on input >> nth=9
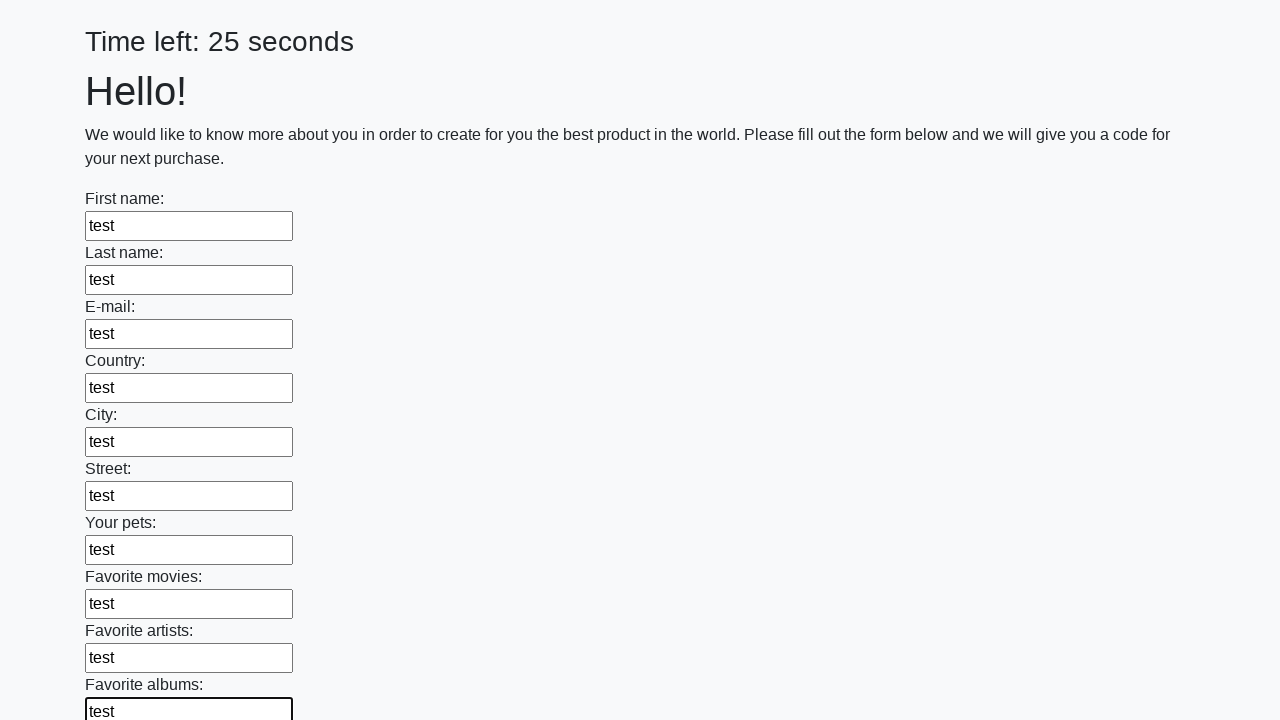

Filled input field with 'test' on input >> nth=10
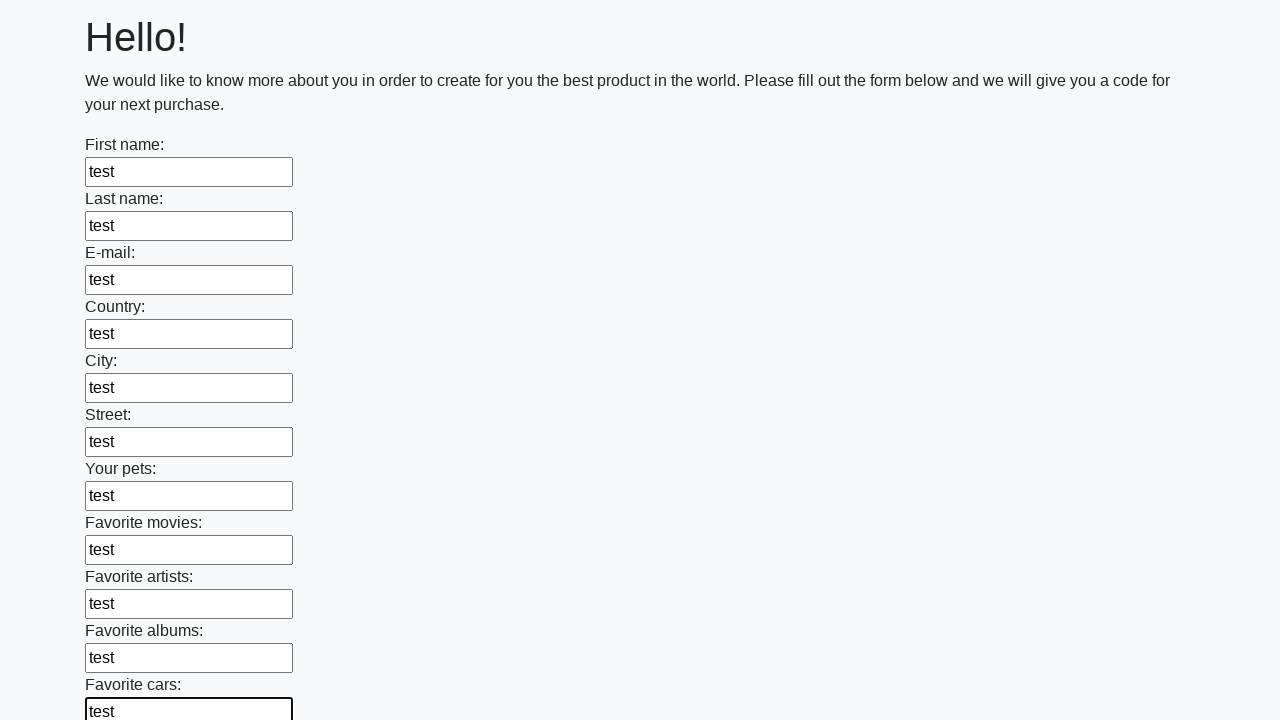

Filled input field with 'test' on input >> nth=11
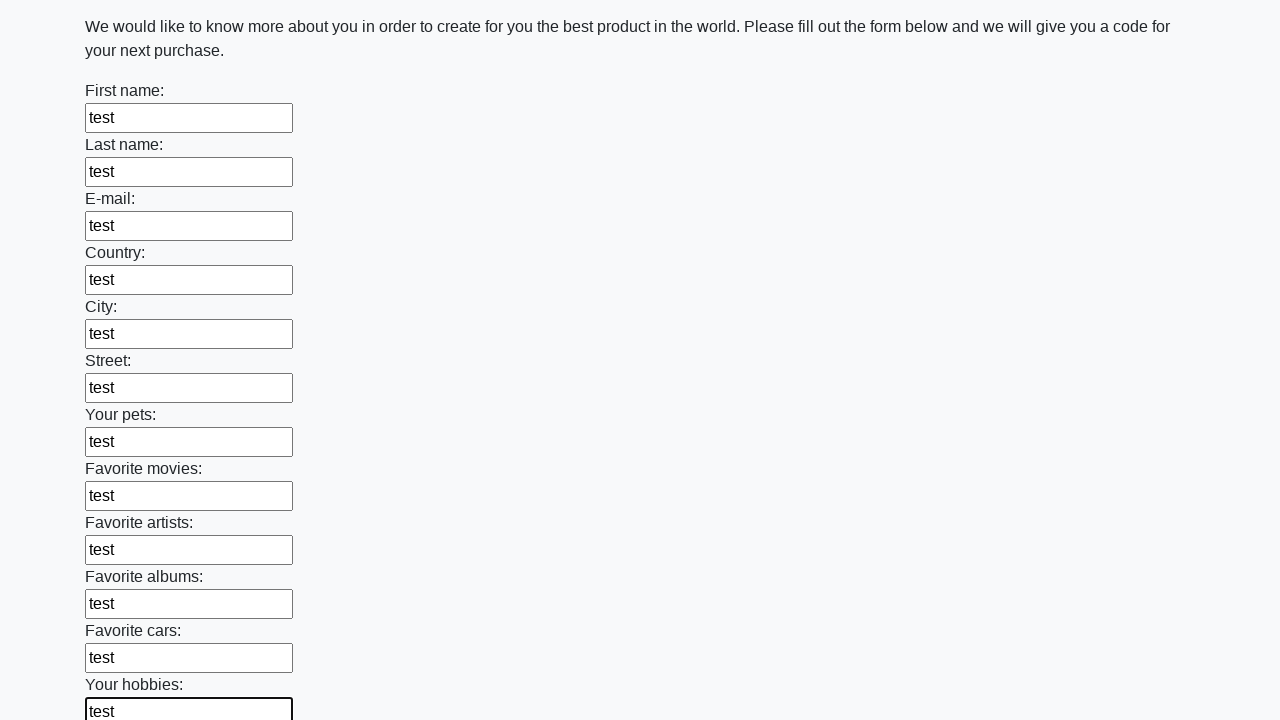

Filled input field with 'test' on input >> nth=12
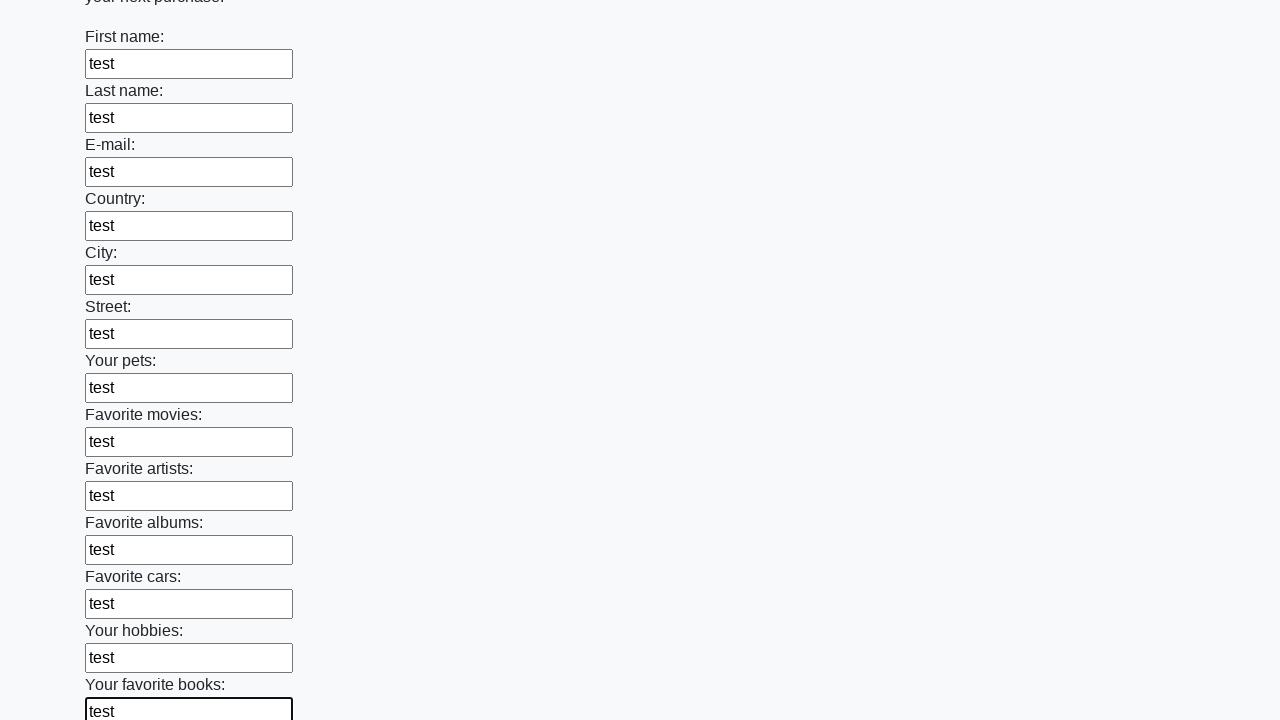

Filled input field with 'test' on input >> nth=13
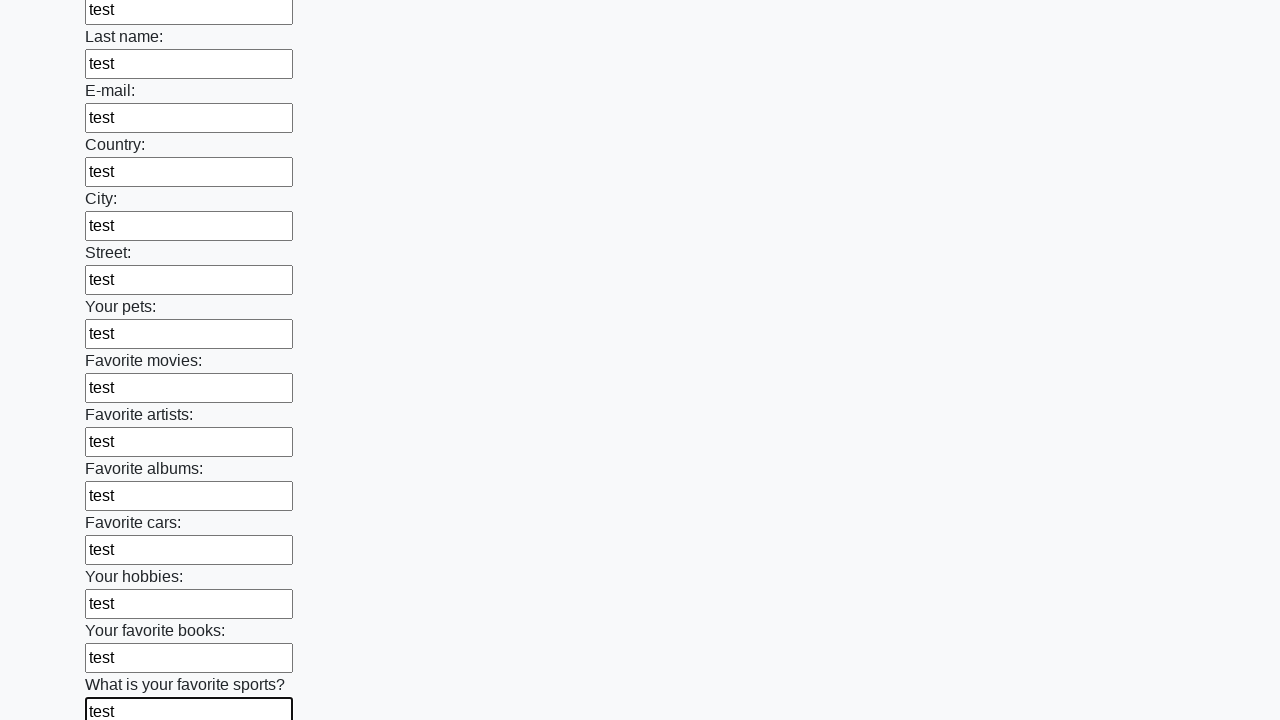

Filled input field with 'test' on input >> nth=14
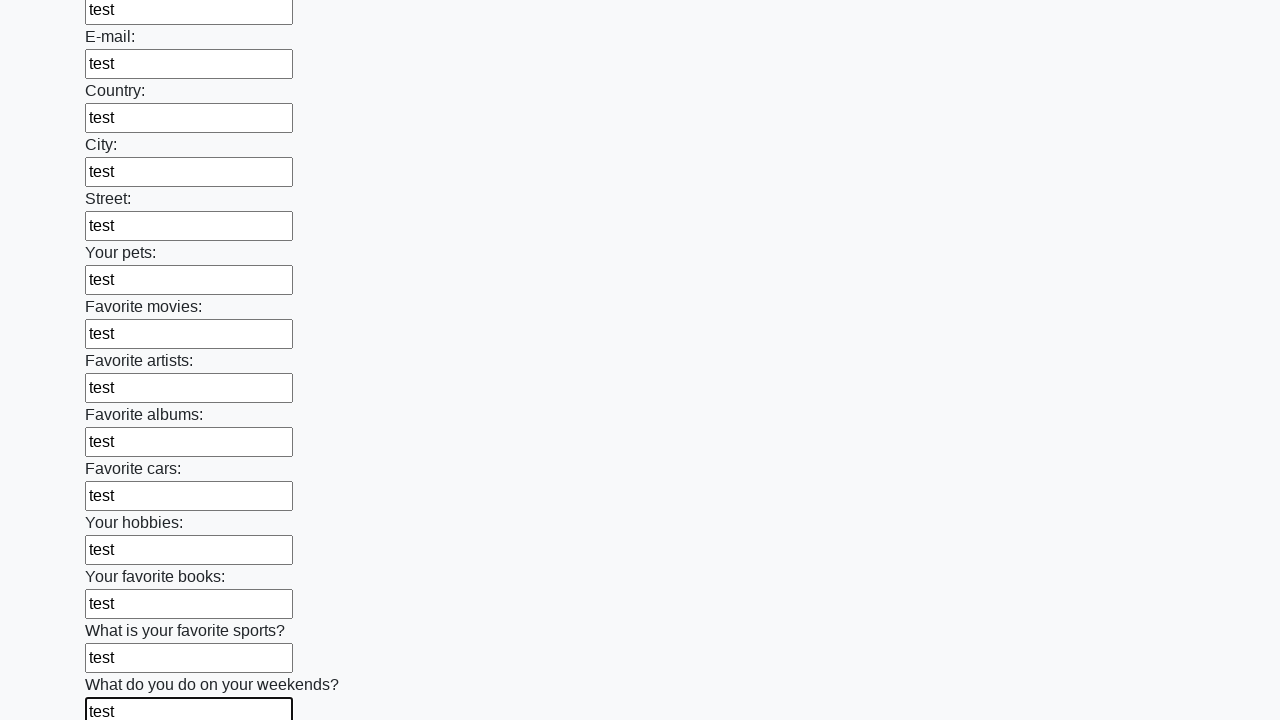

Filled input field with 'test' on input >> nth=15
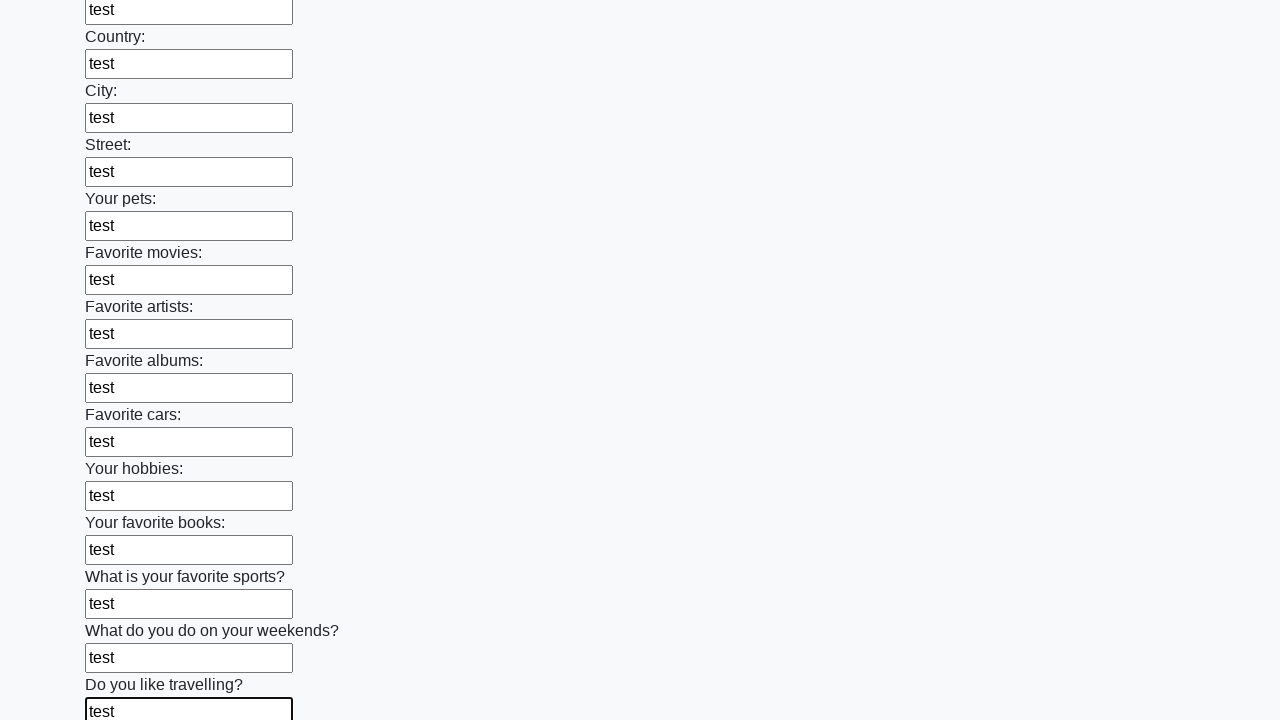

Filled input field with 'test' on input >> nth=16
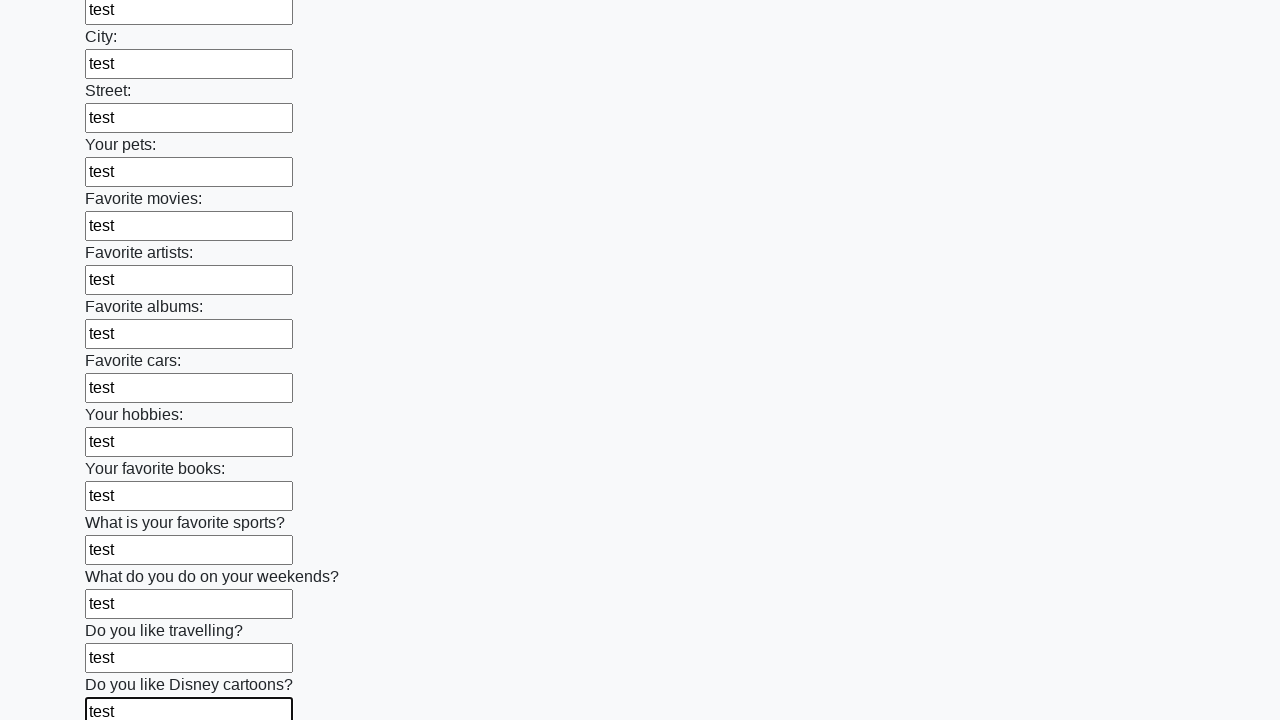

Filled input field with 'test' on input >> nth=17
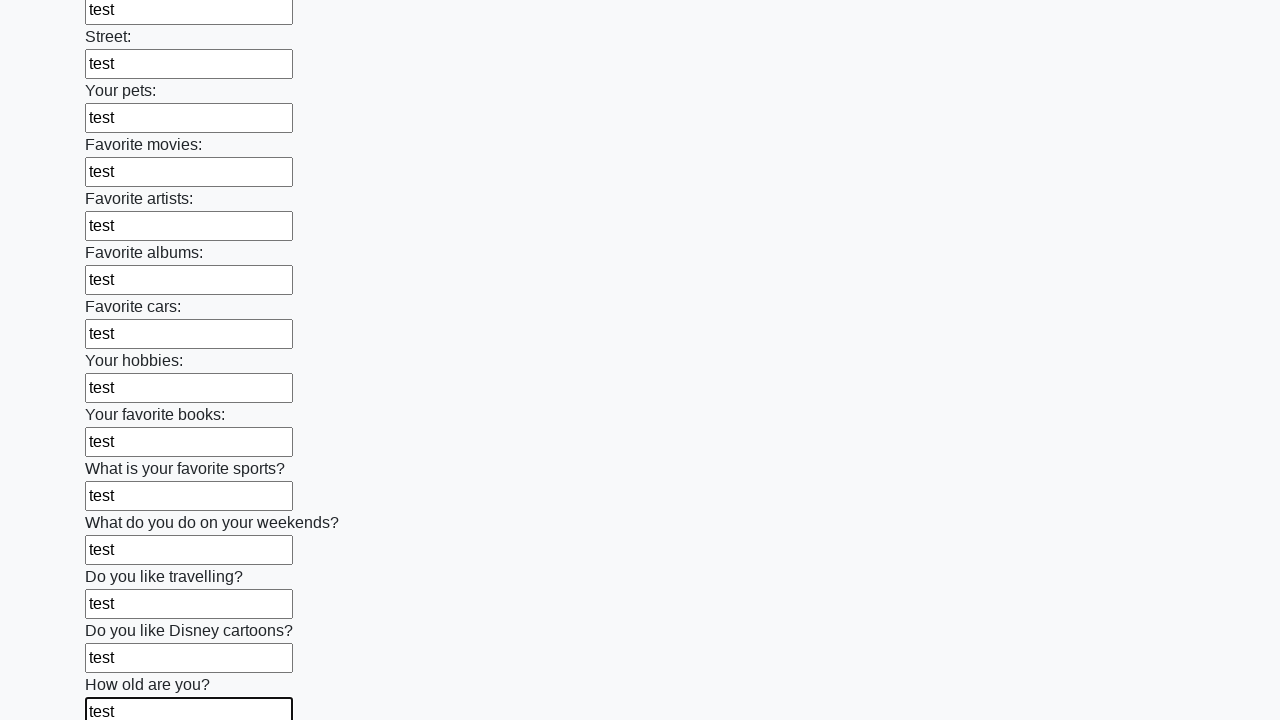

Filled input field with 'test' on input >> nth=18
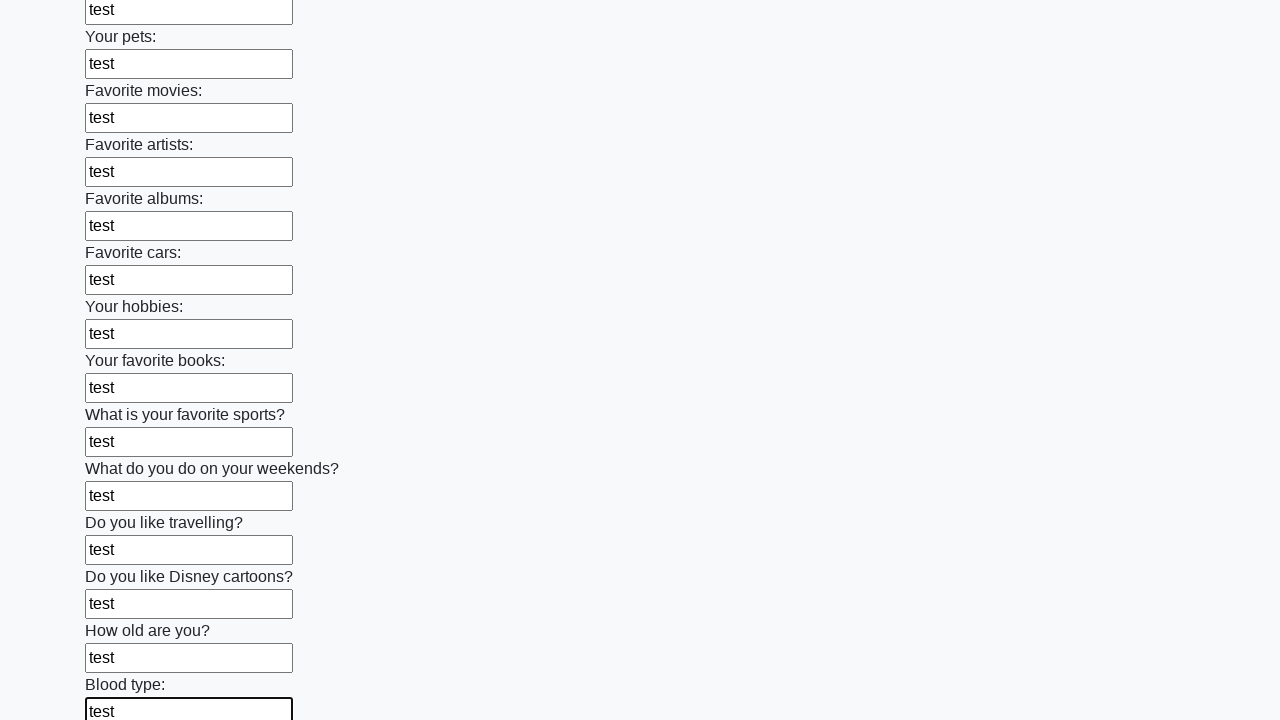

Filled input field with 'test' on input >> nth=19
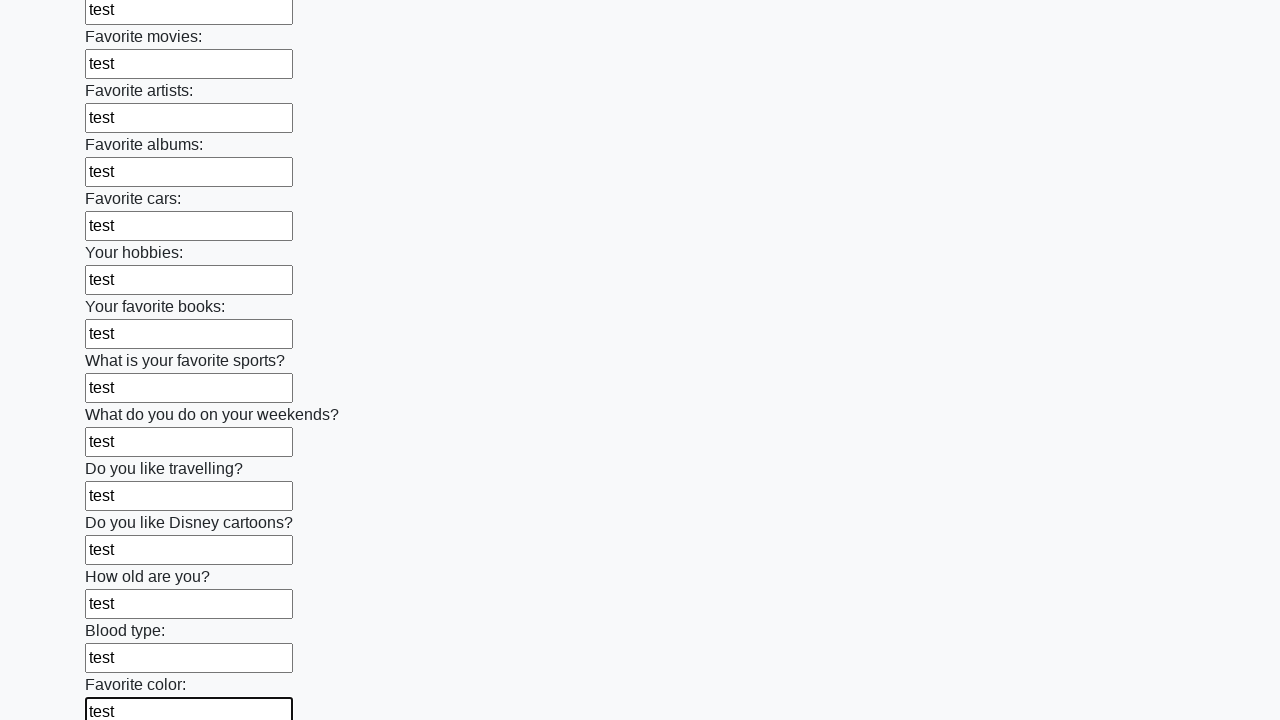

Filled input field with 'test' on input >> nth=20
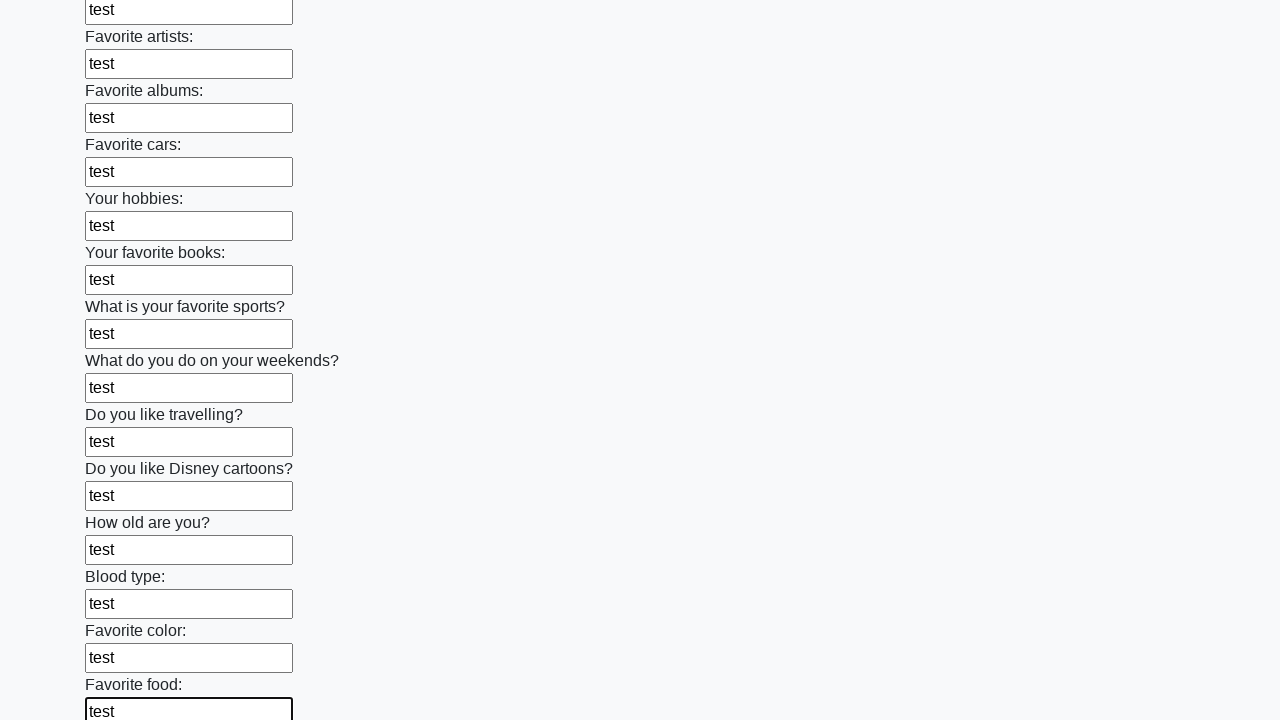

Filled input field with 'test' on input >> nth=21
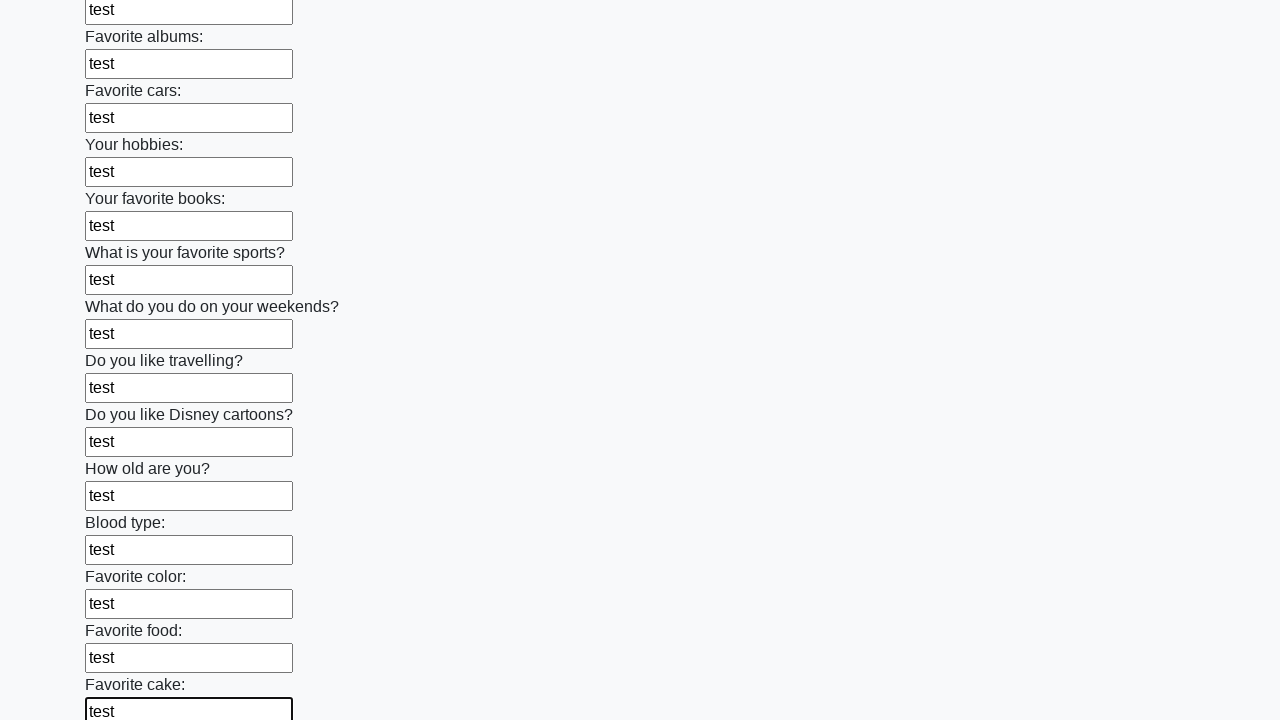

Filled input field with 'test' on input >> nth=22
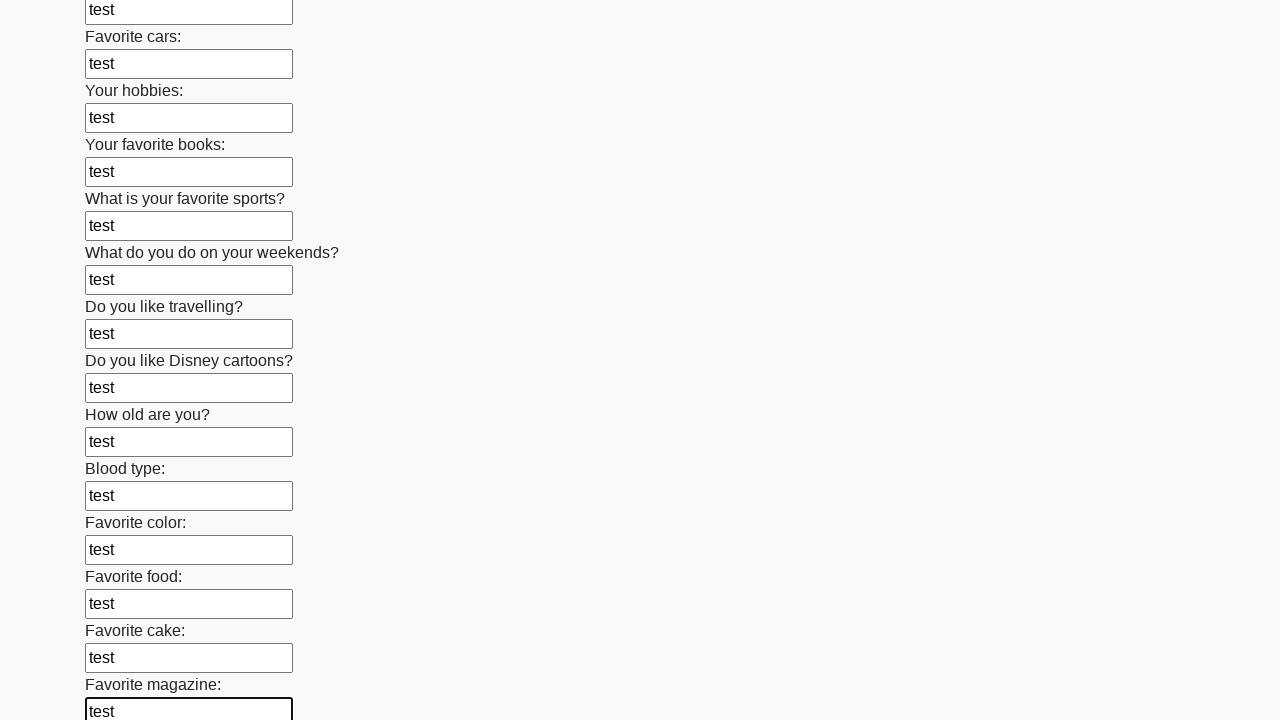

Filled input field with 'test' on input >> nth=23
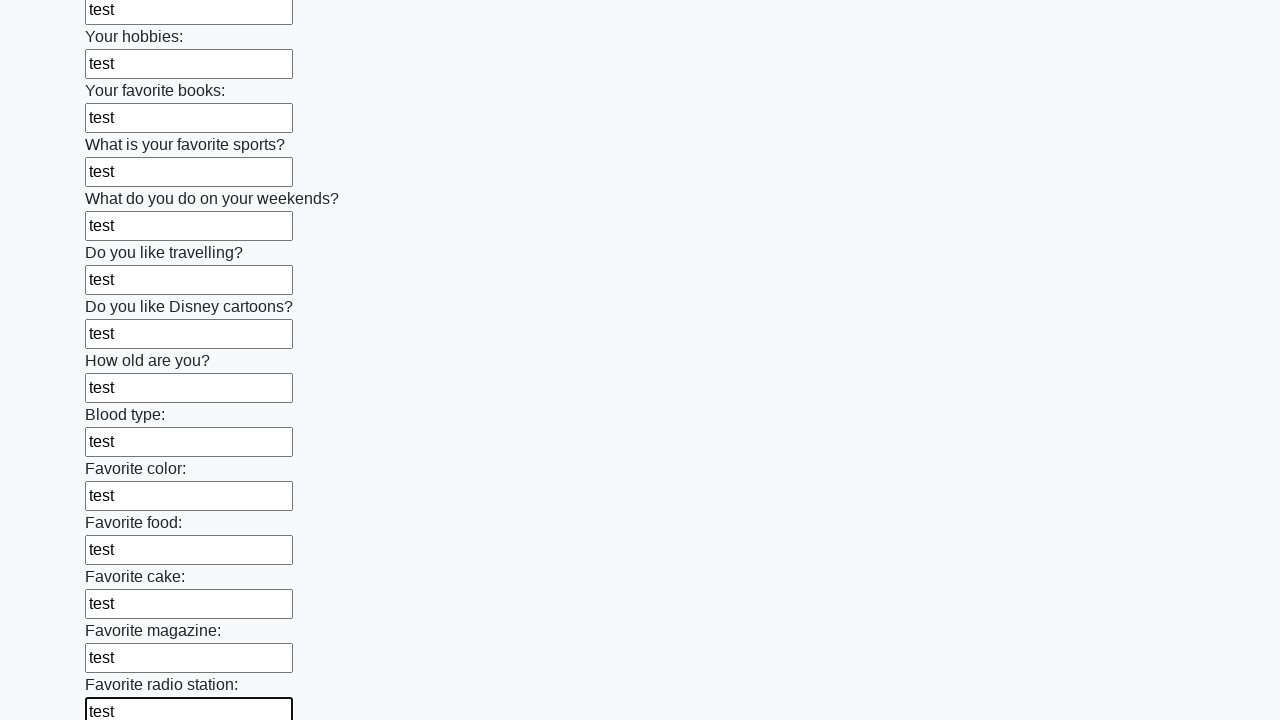

Filled input field with 'test' on input >> nth=24
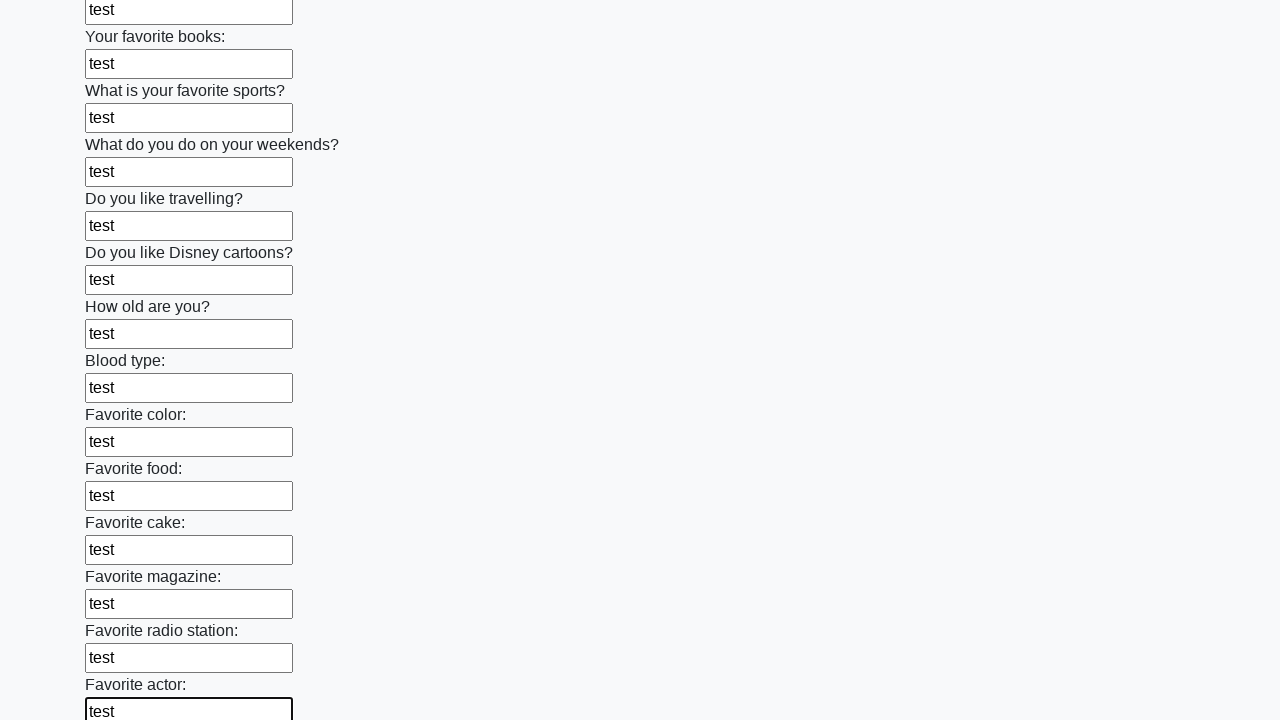

Filled input field with 'test' on input >> nth=25
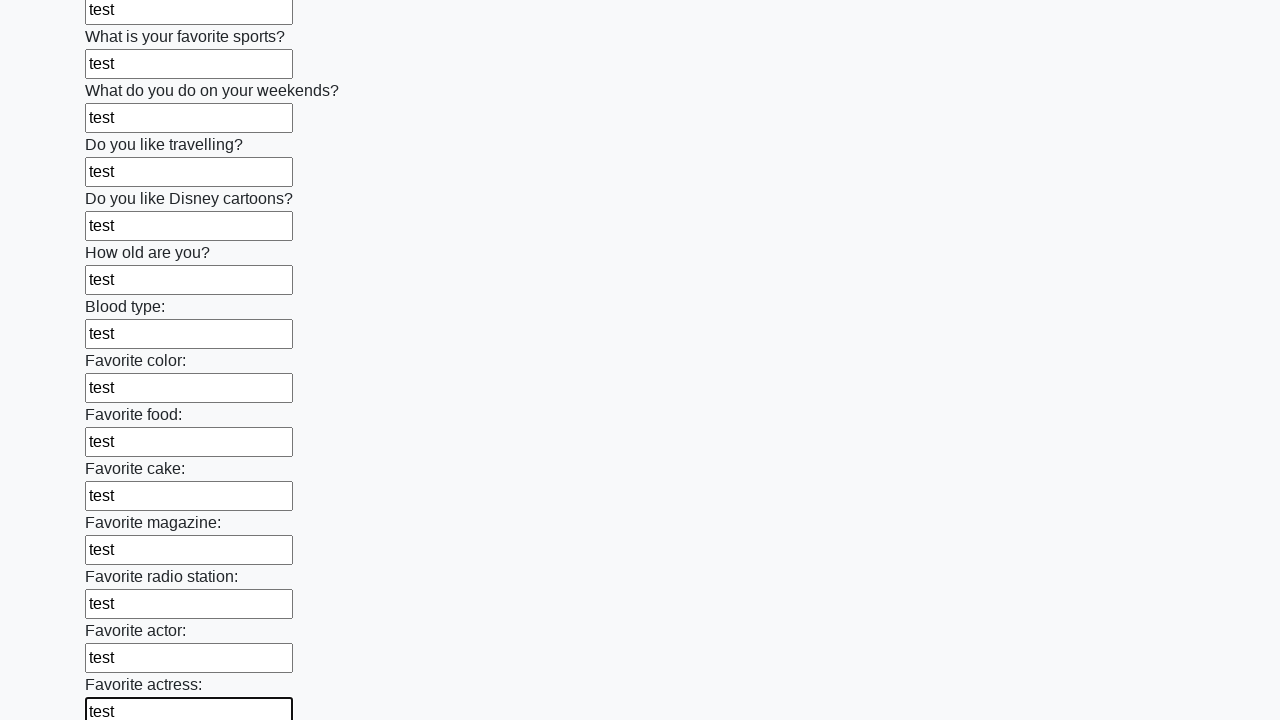

Filled input field with 'test' on input >> nth=26
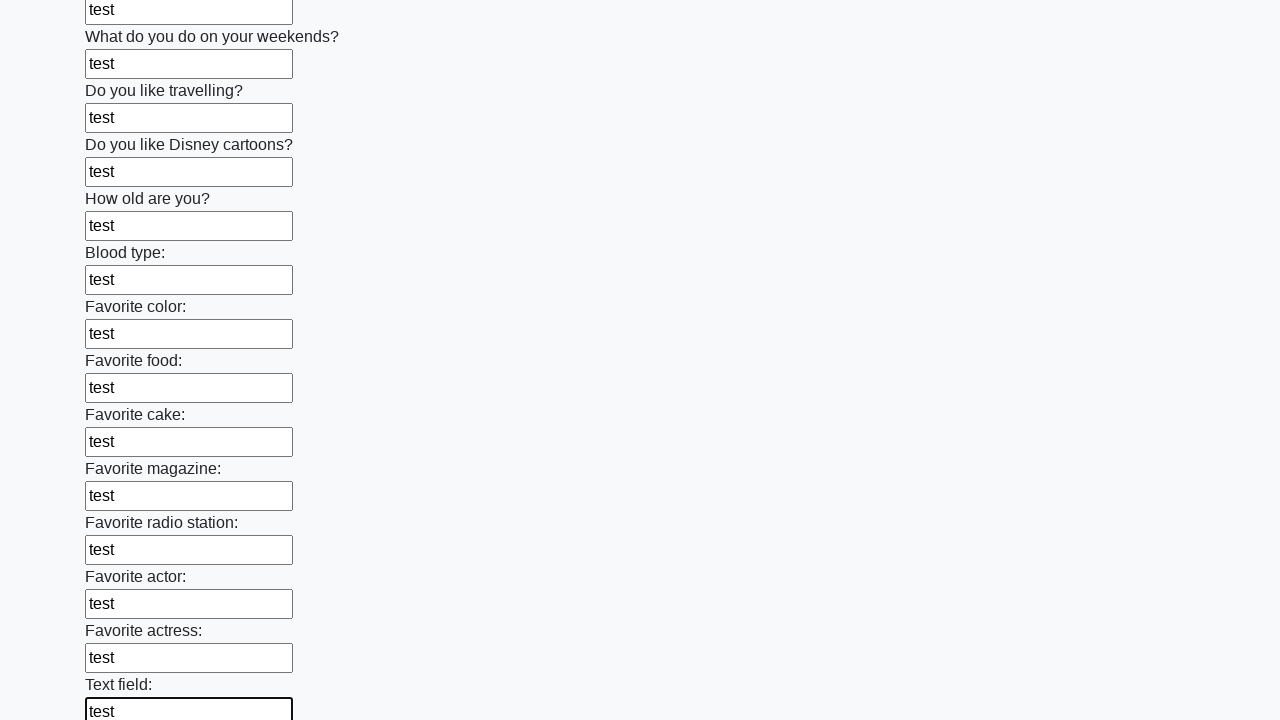

Filled input field with 'test' on input >> nth=27
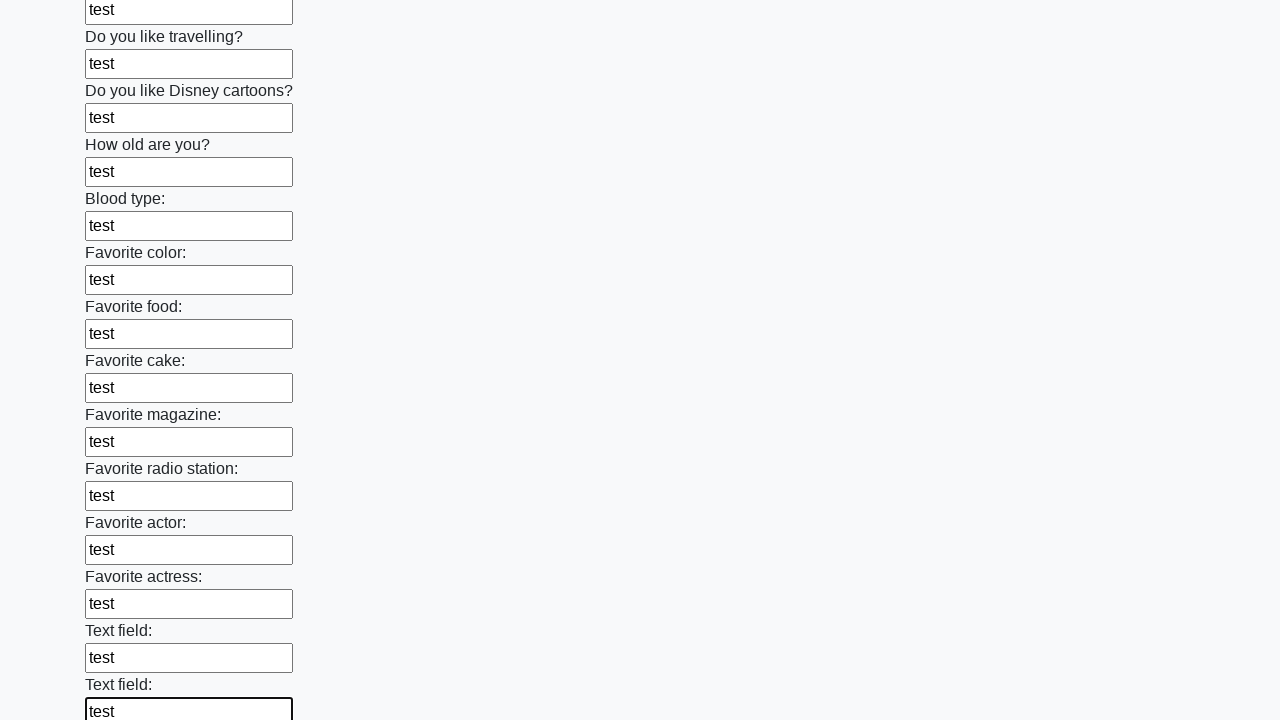

Filled input field with 'test' on input >> nth=28
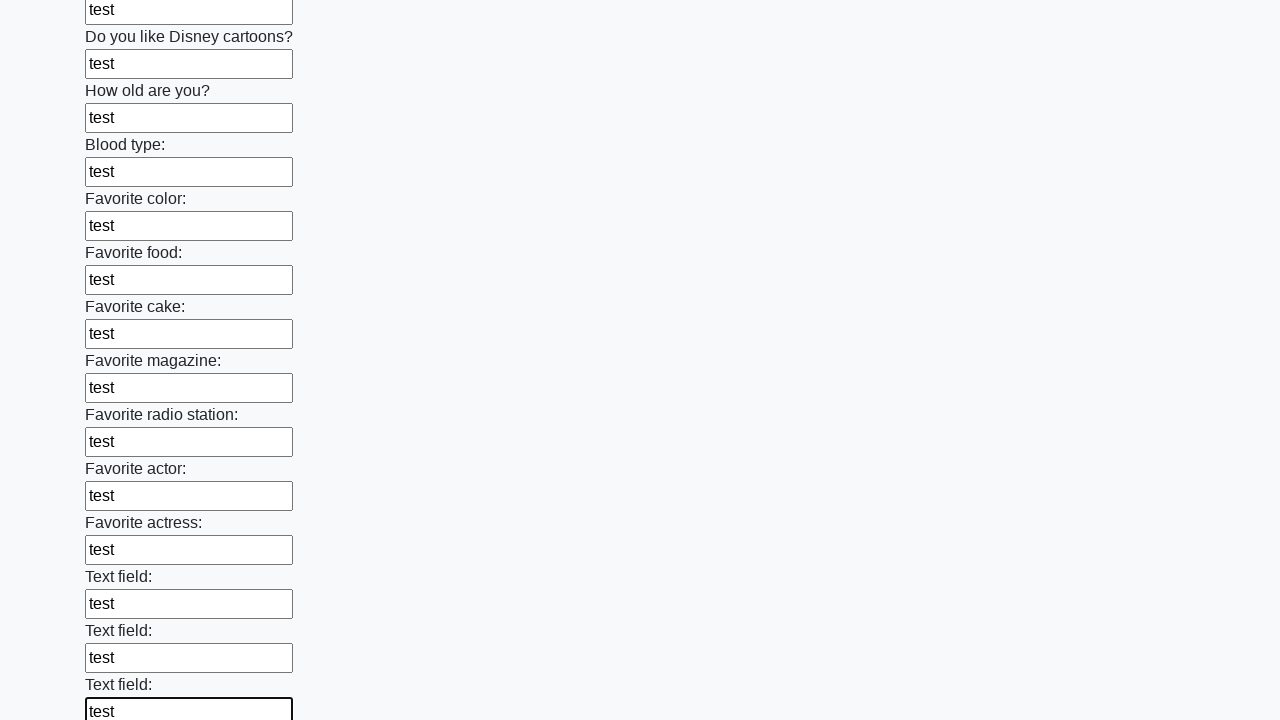

Filled input field with 'test' on input >> nth=29
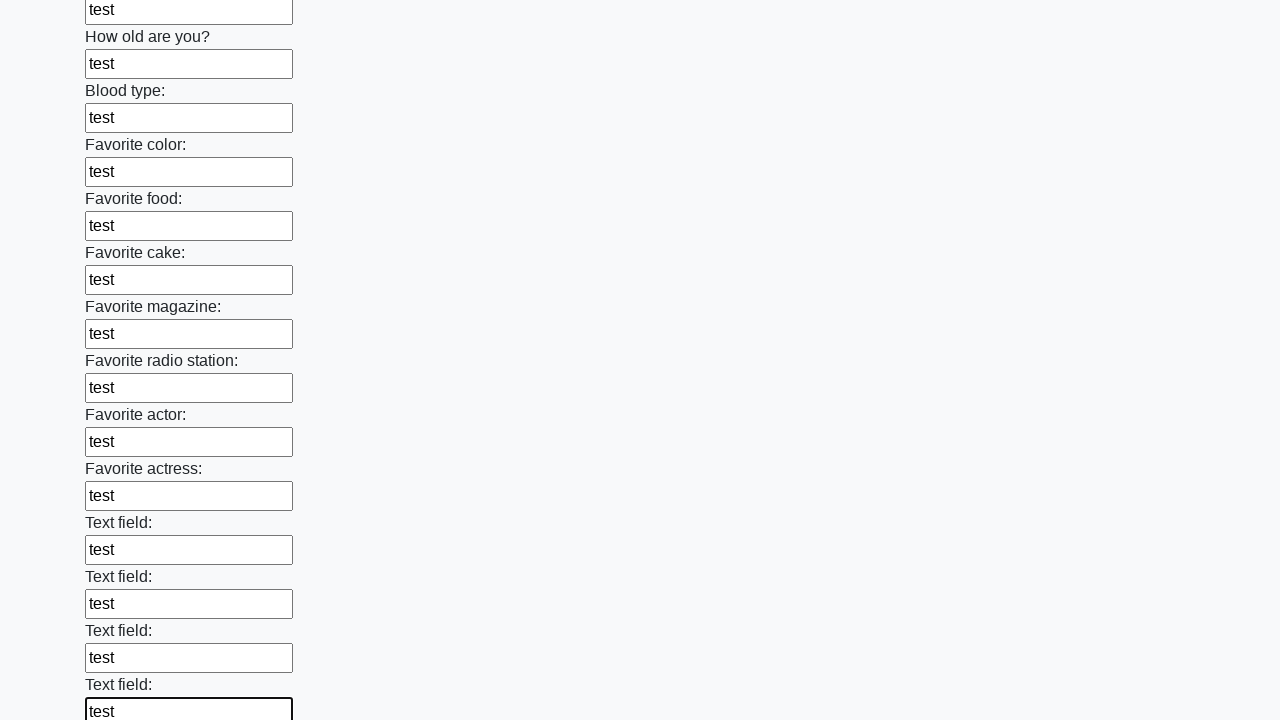

Filled input field with 'test' on input >> nth=30
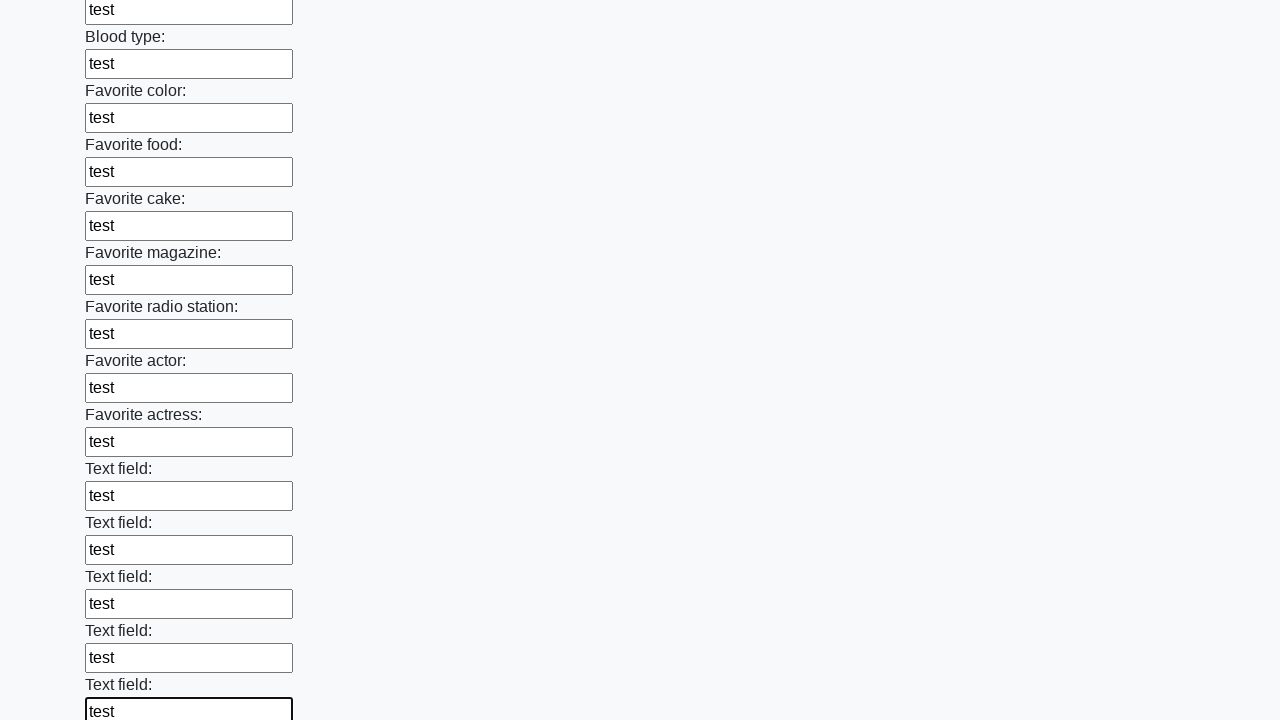

Filled input field with 'test' on input >> nth=31
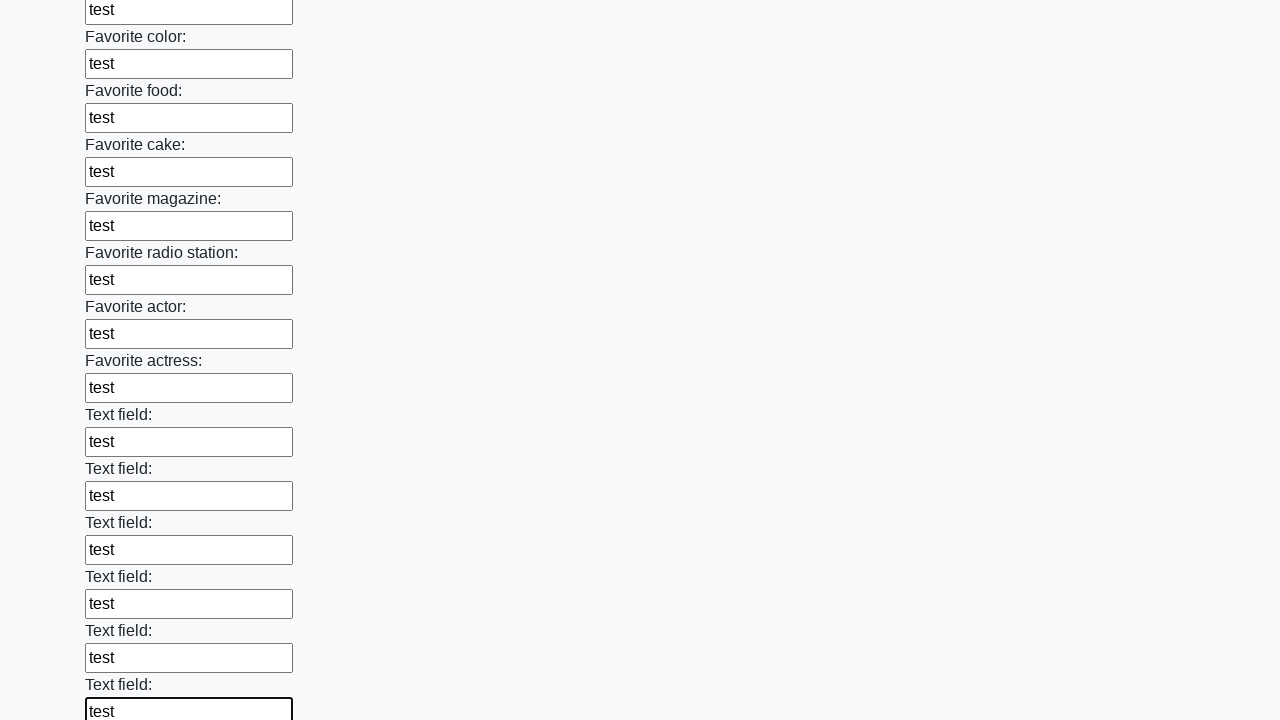

Filled input field with 'test' on input >> nth=32
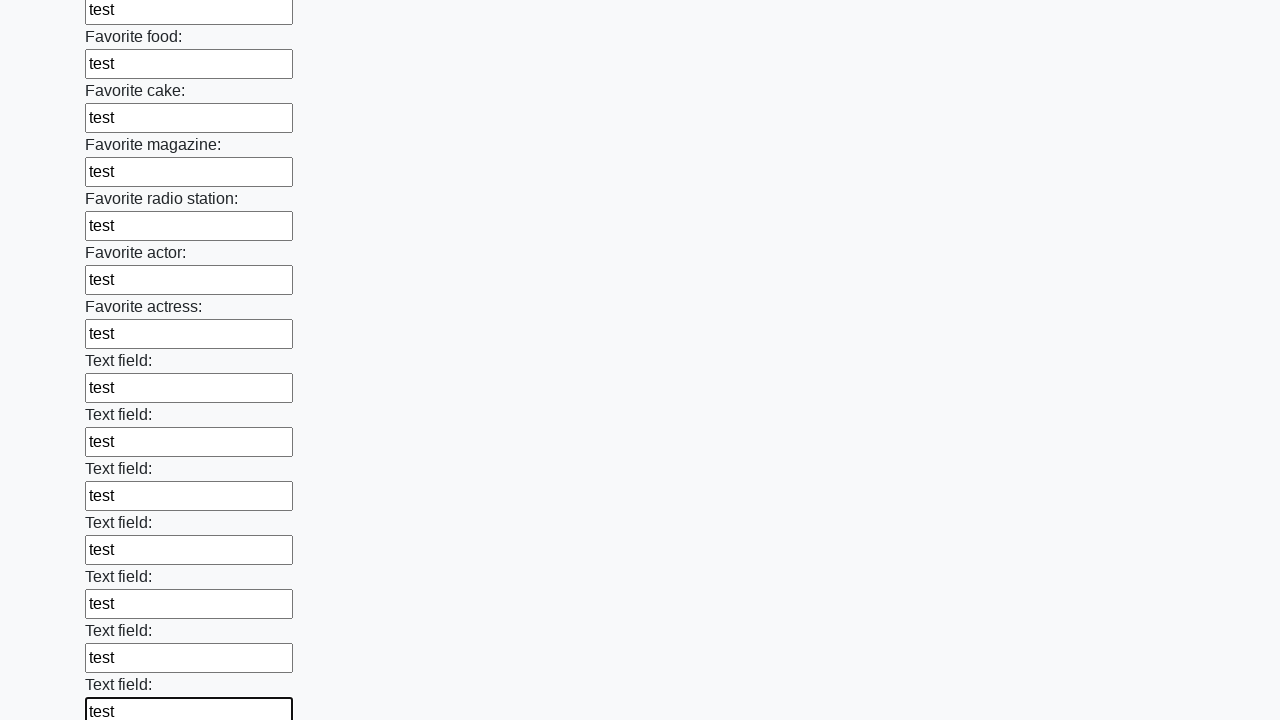

Filled input field with 'test' on input >> nth=33
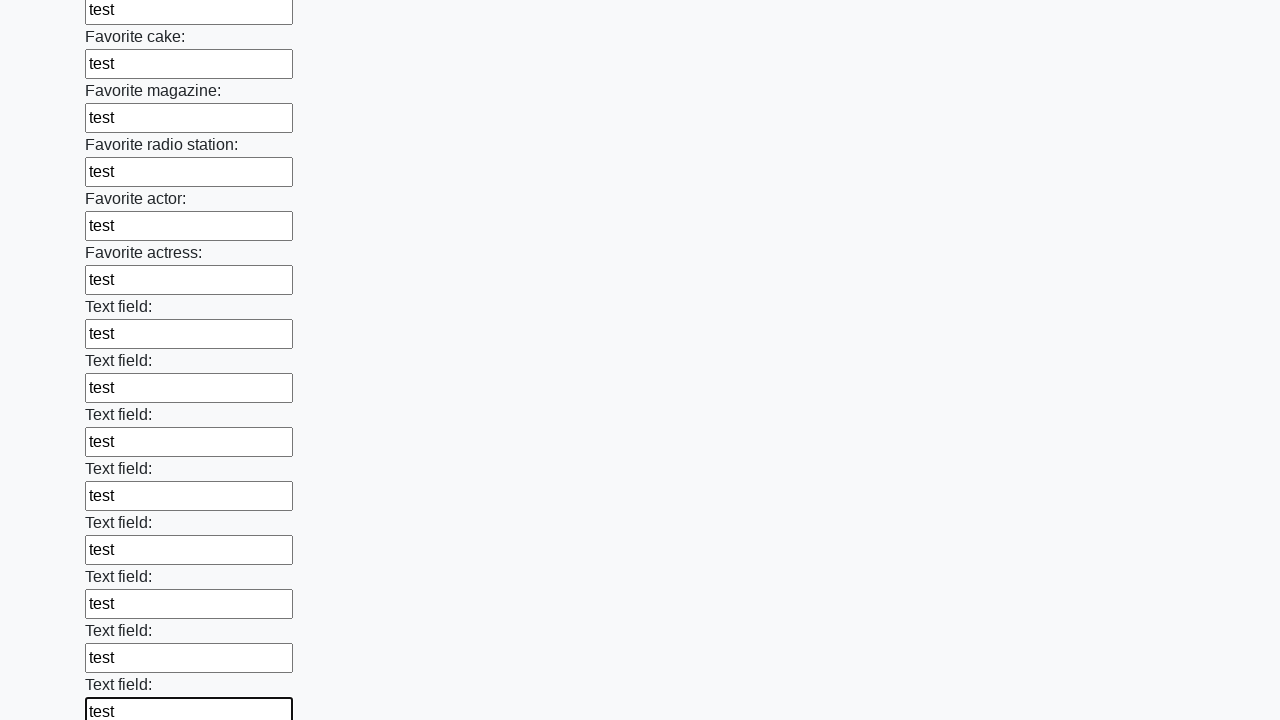

Filled input field with 'test' on input >> nth=34
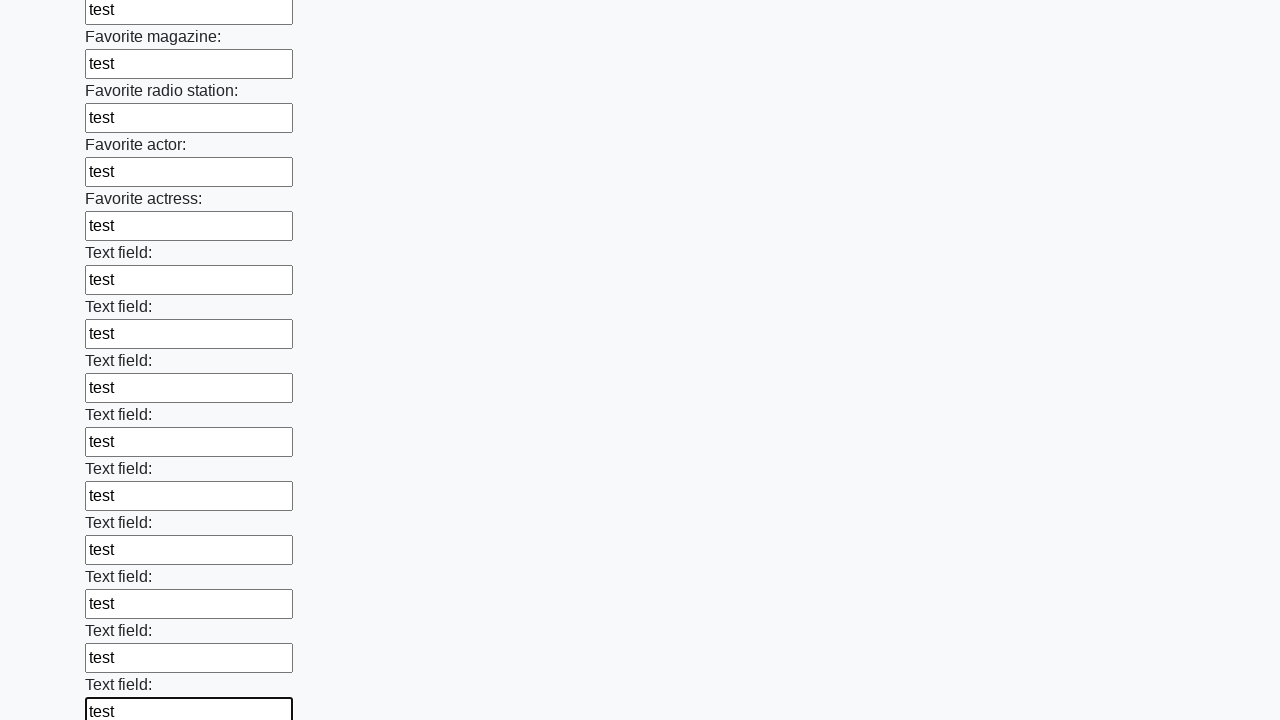

Filled input field with 'test' on input >> nth=35
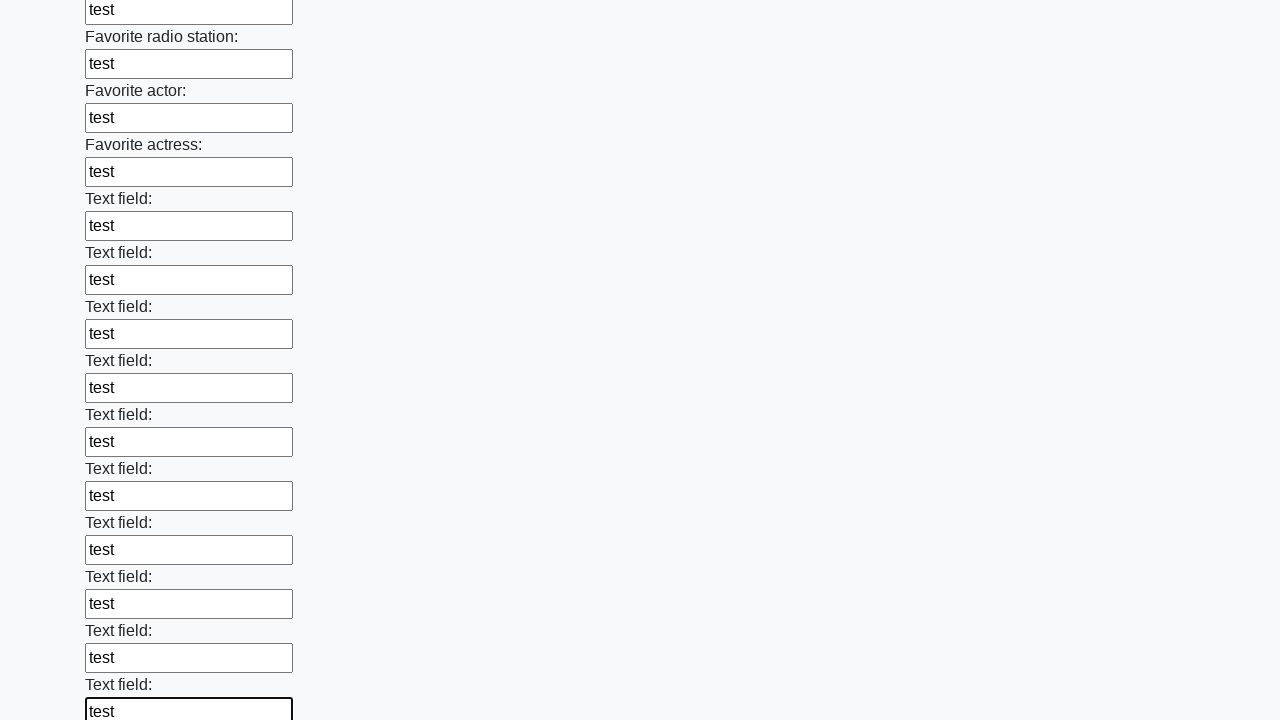

Filled input field with 'test' on input >> nth=36
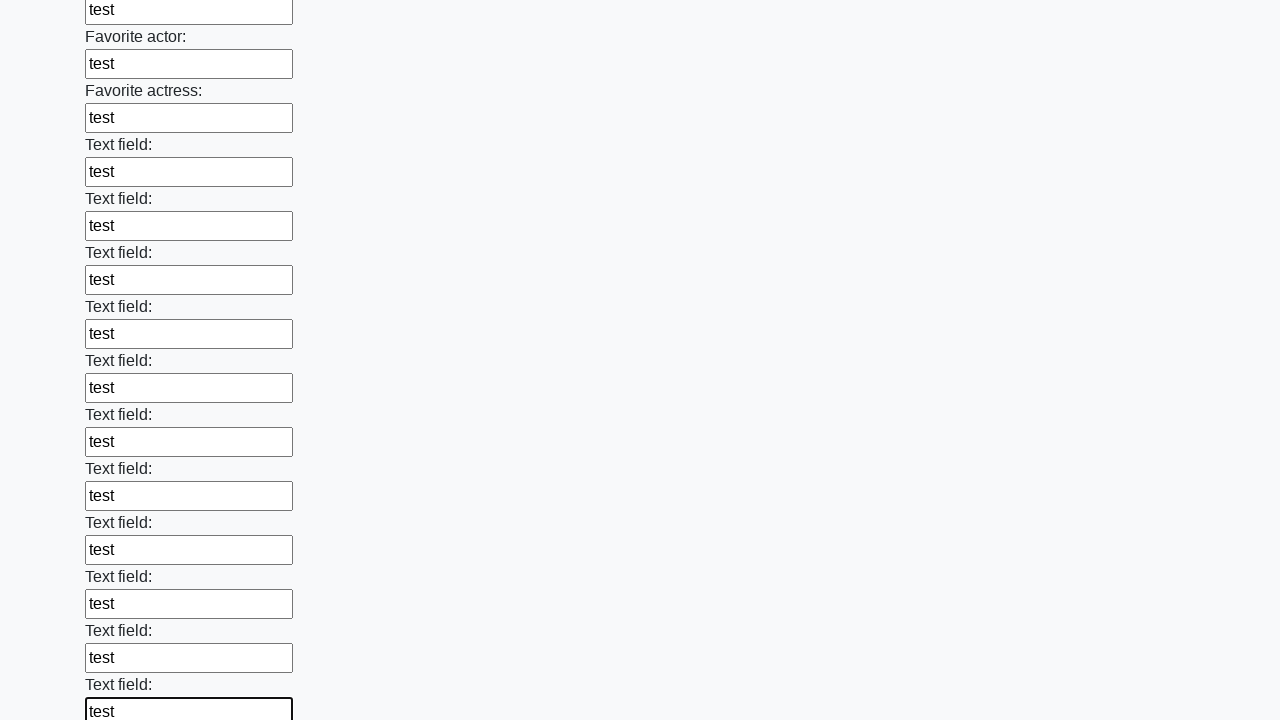

Filled input field with 'test' on input >> nth=37
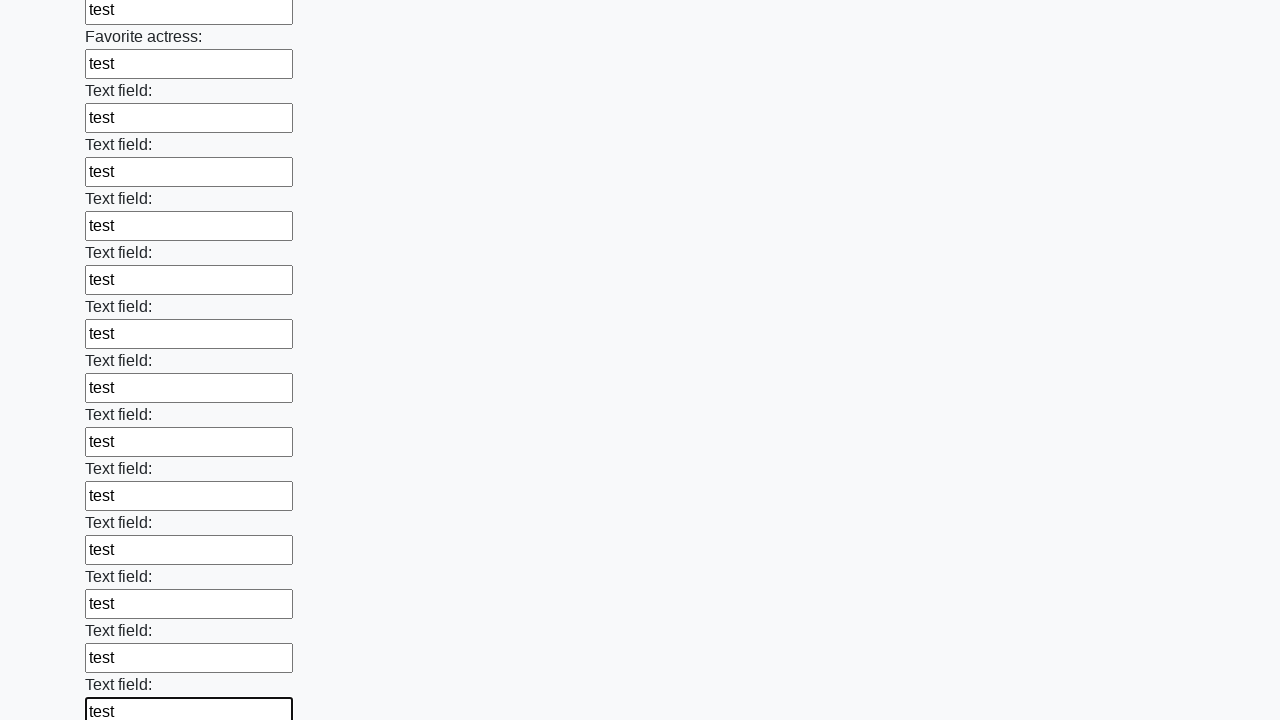

Filled input field with 'test' on input >> nth=38
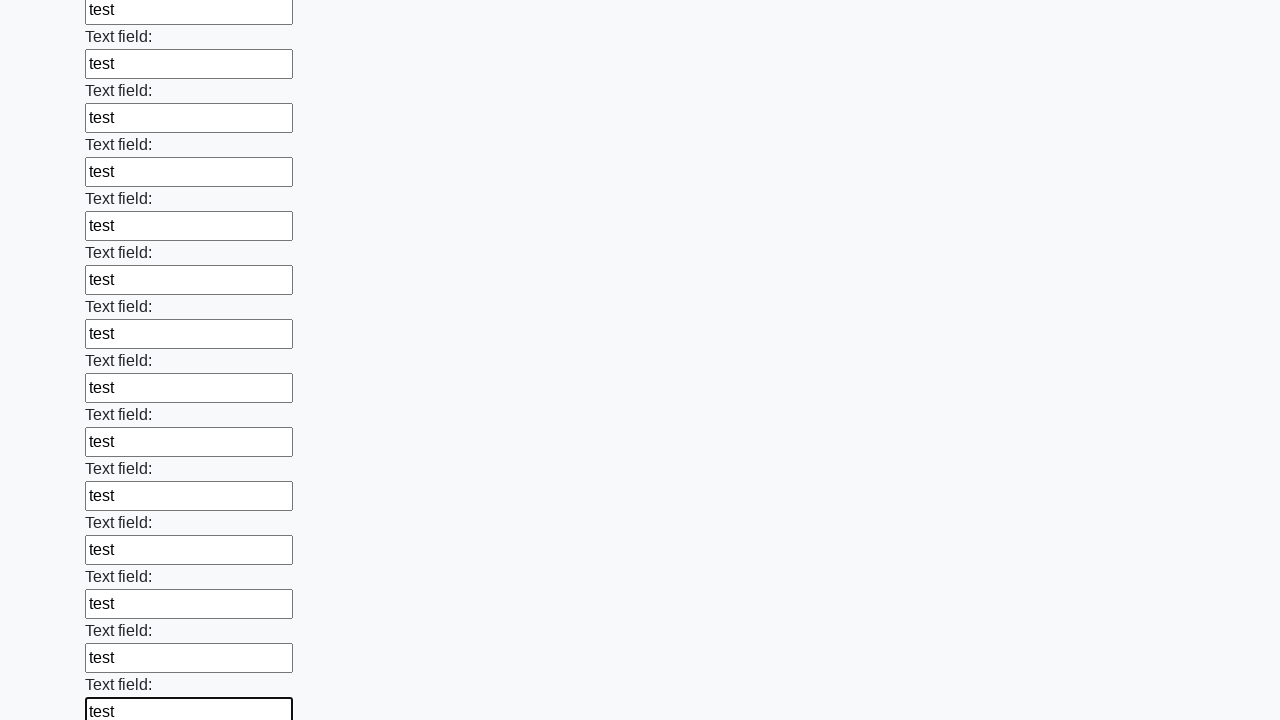

Filled input field with 'test' on input >> nth=39
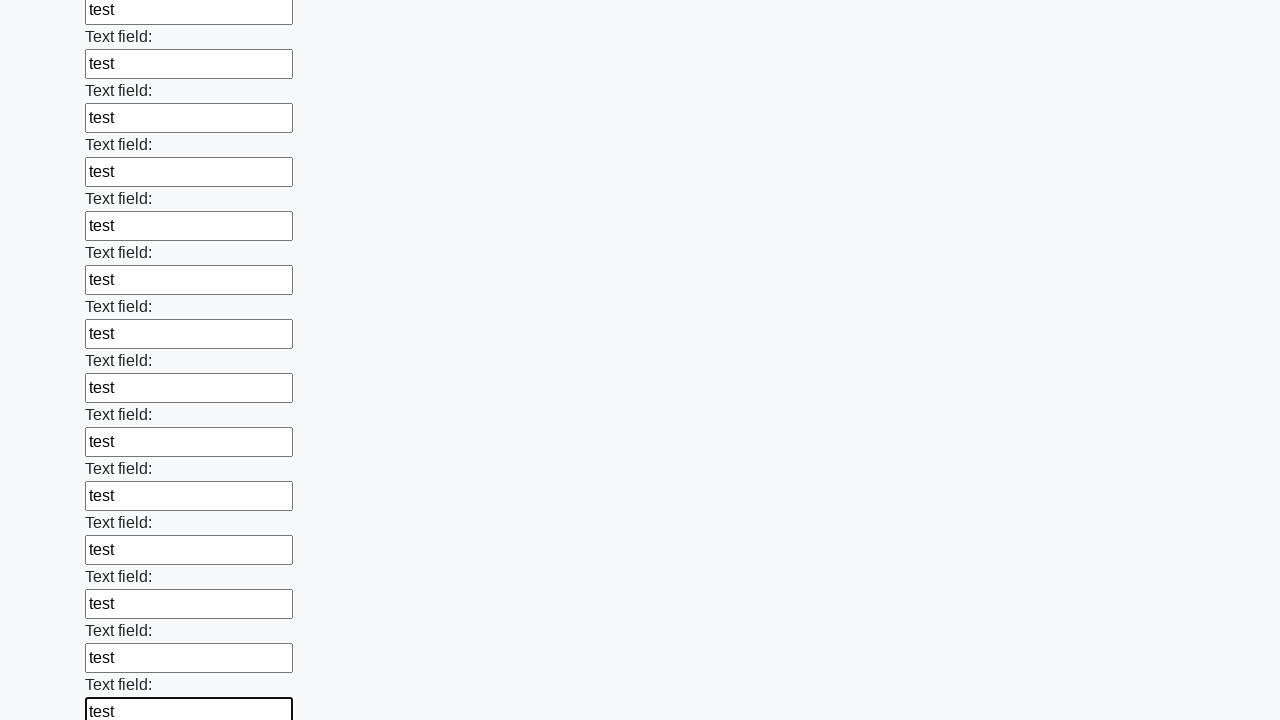

Filled input field with 'test' on input >> nth=40
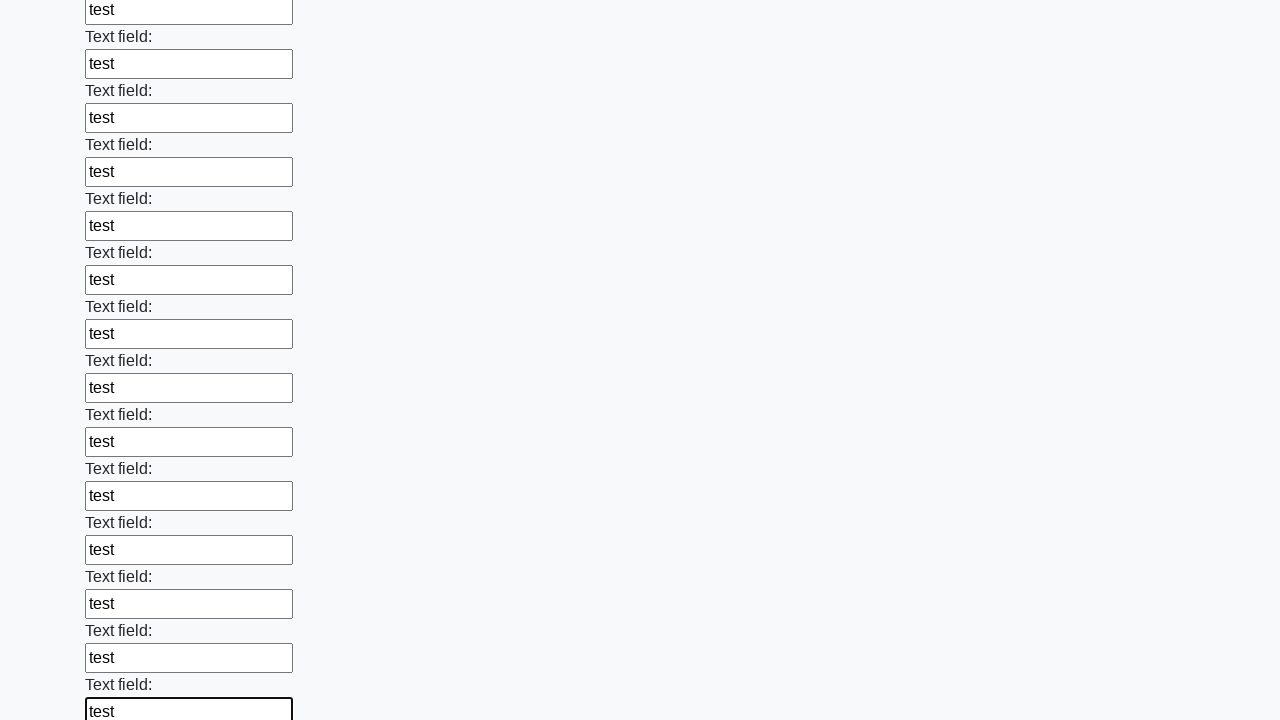

Filled input field with 'test' on input >> nth=41
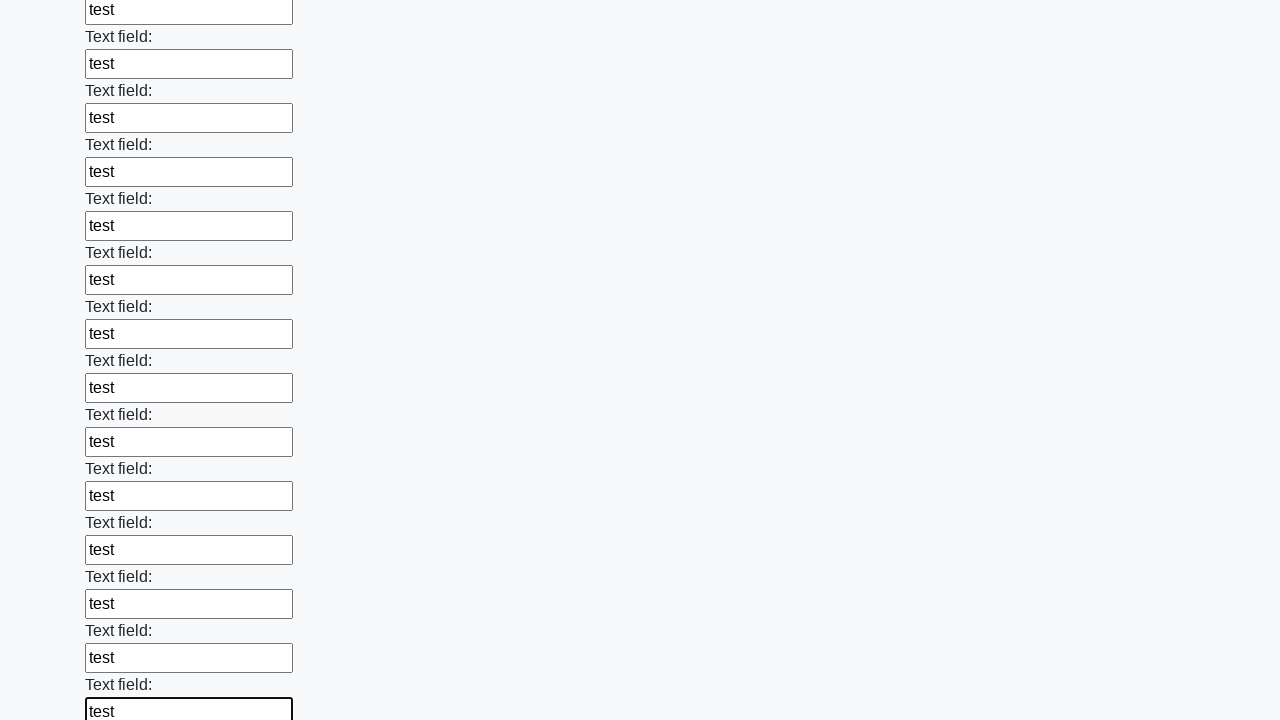

Filled input field with 'test' on input >> nth=42
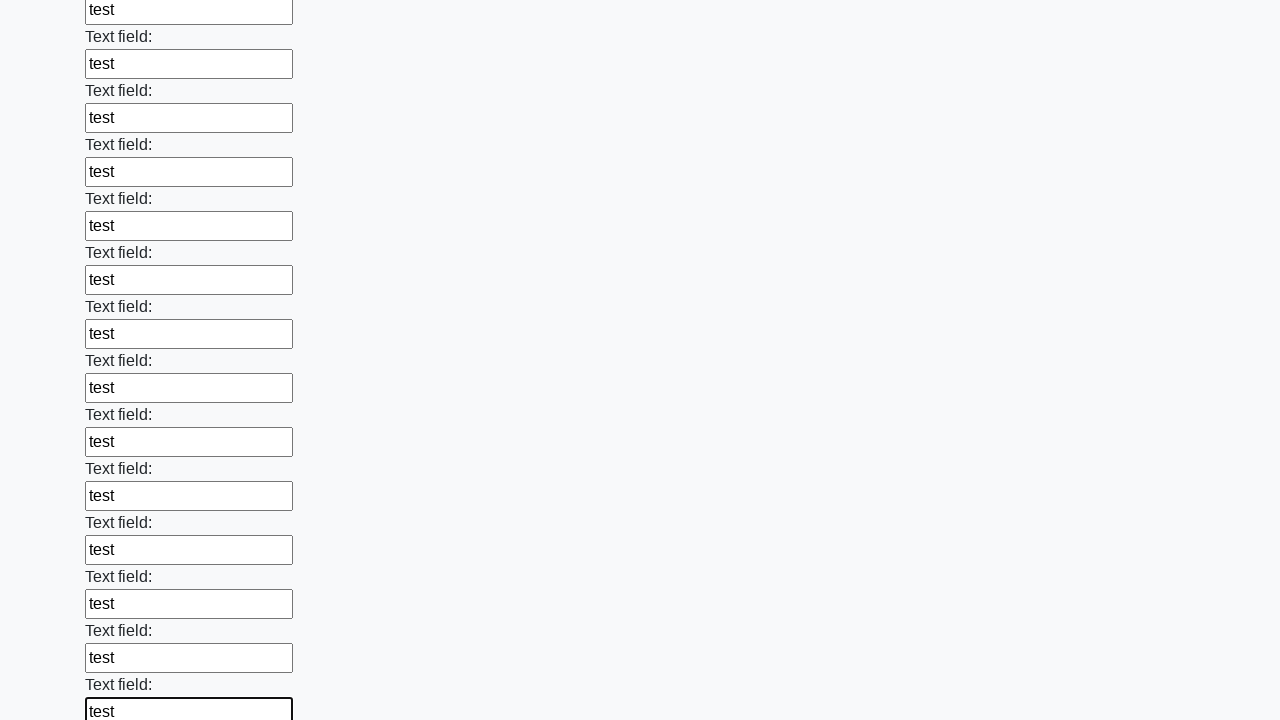

Filled input field with 'test' on input >> nth=43
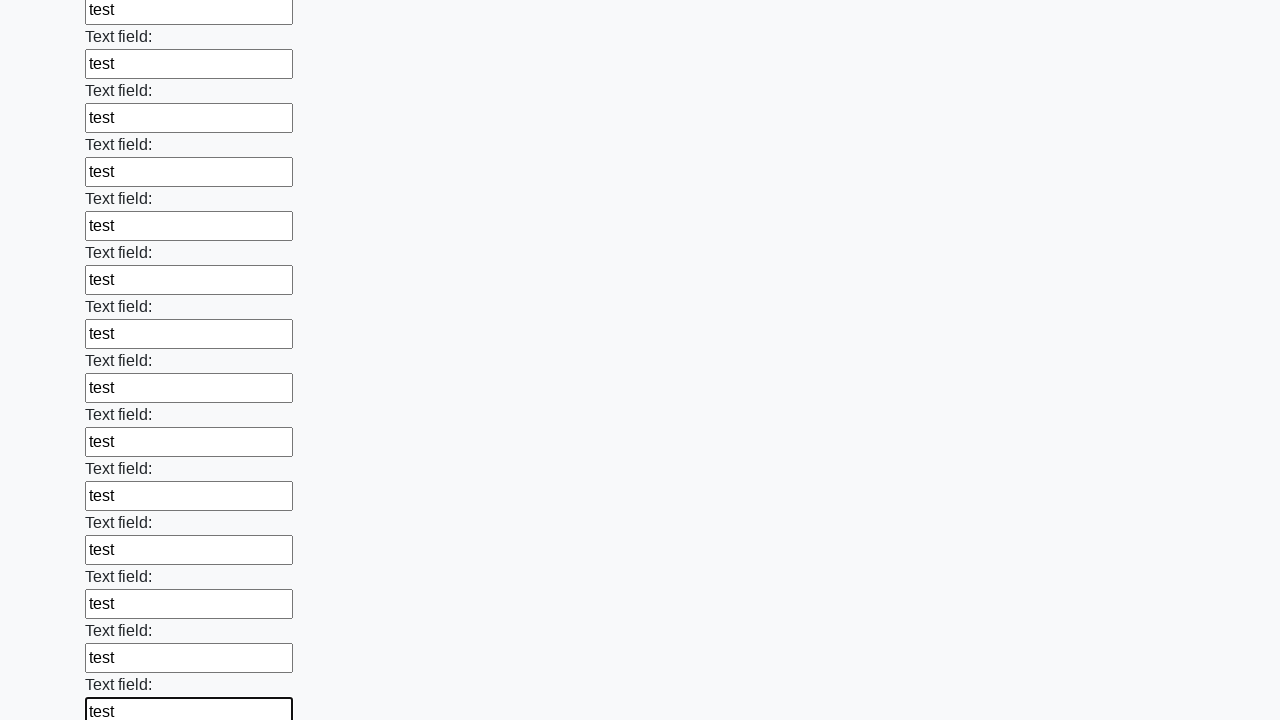

Filled input field with 'test' on input >> nth=44
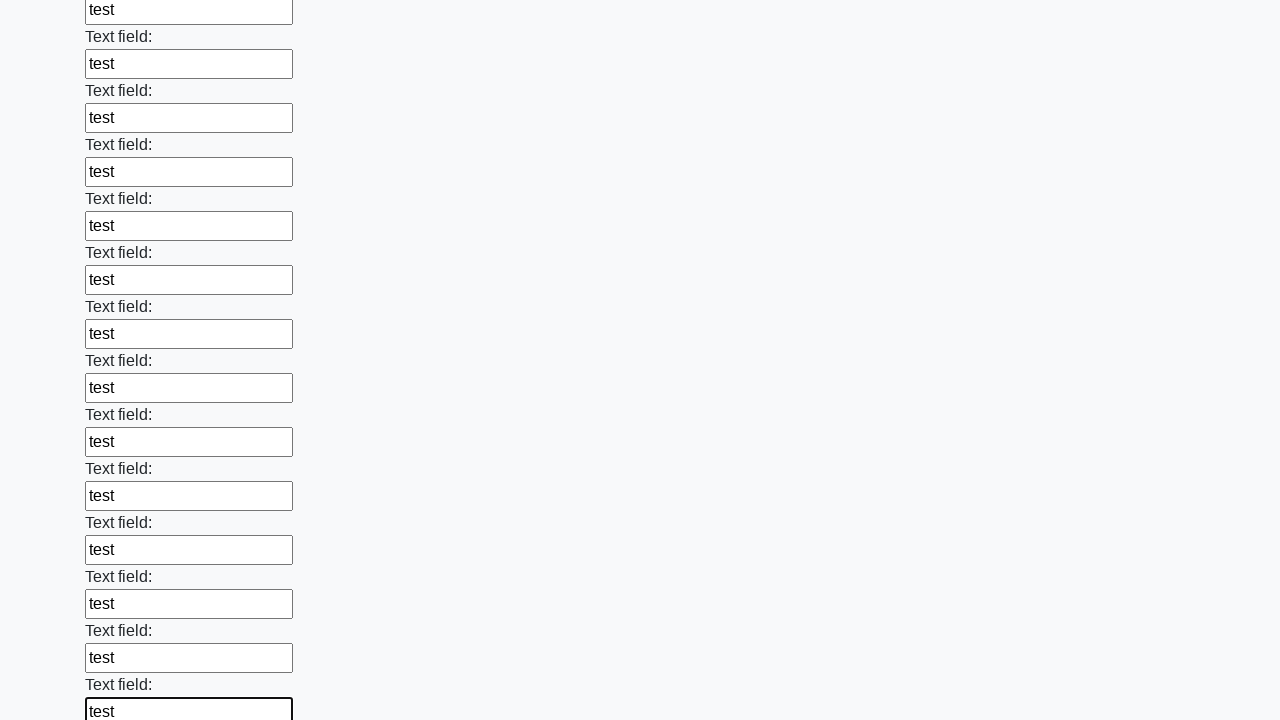

Filled input field with 'test' on input >> nth=45
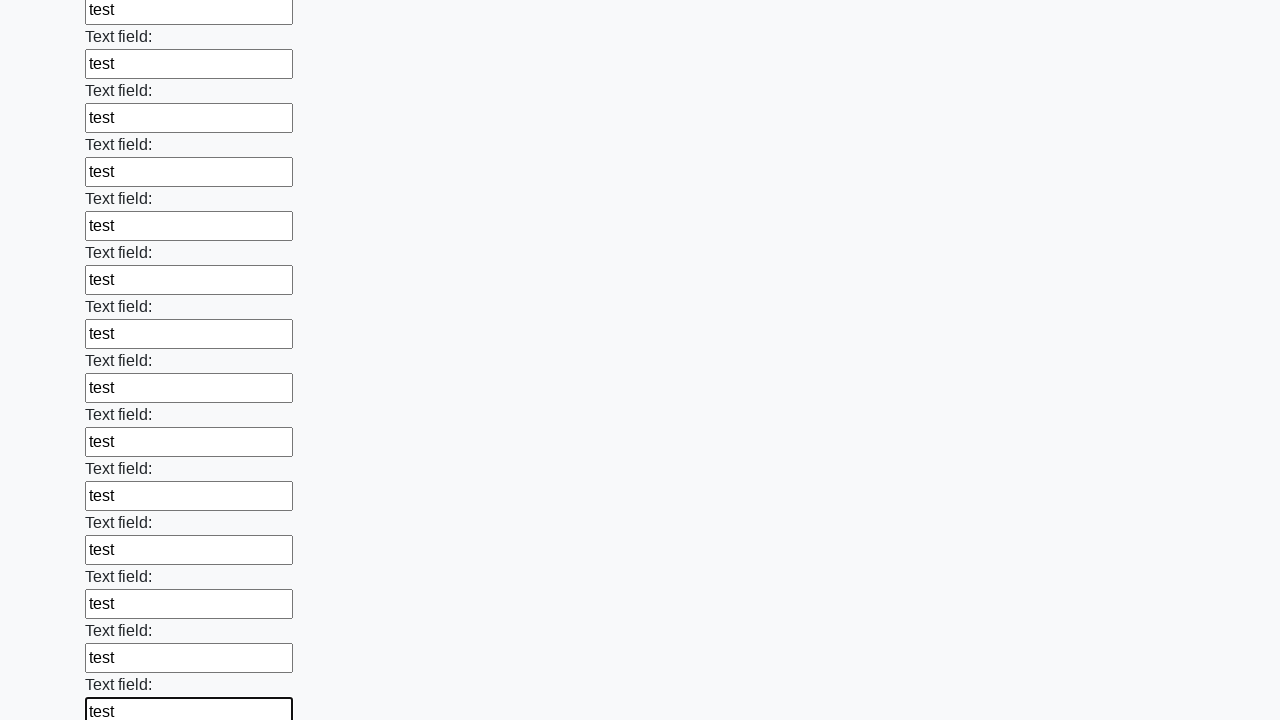

Filled input field with 'test' on input >> nth=46
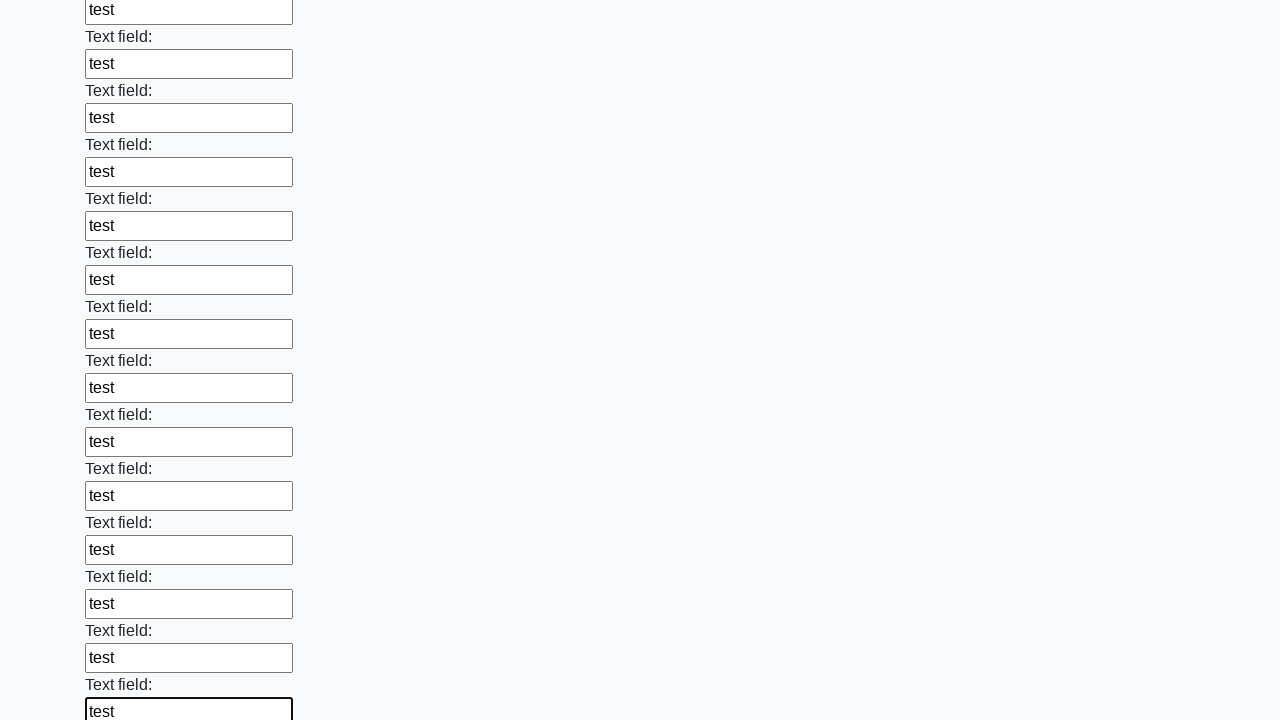

Filled input field with 'test' on input >> nth=47
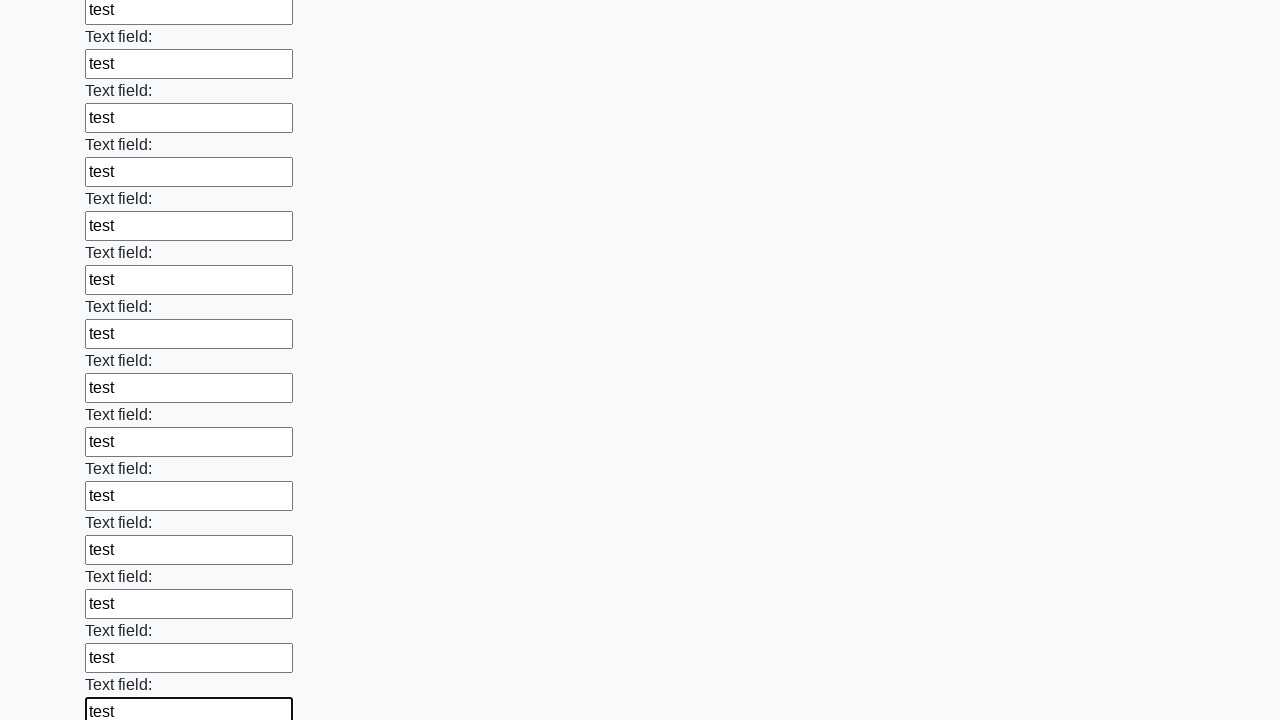

Filled input field with 'test' on input >> nth=48
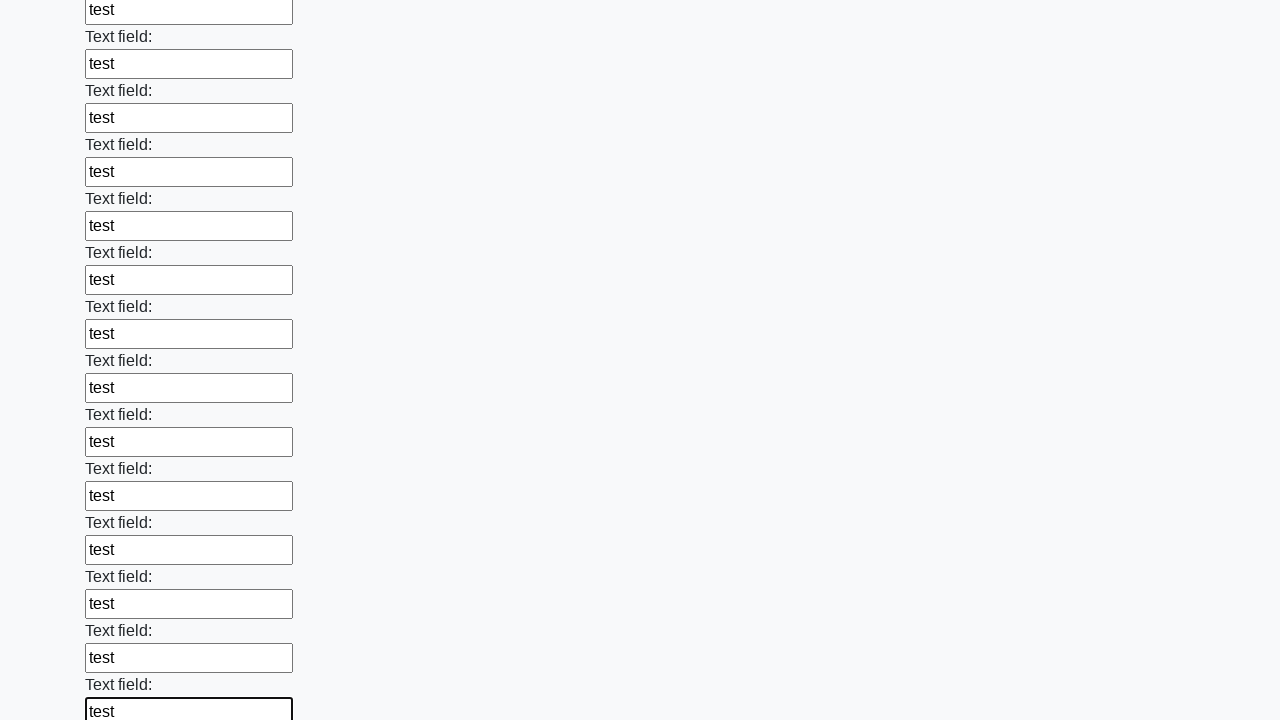

Filled input field with 'test' on input >> nth=49
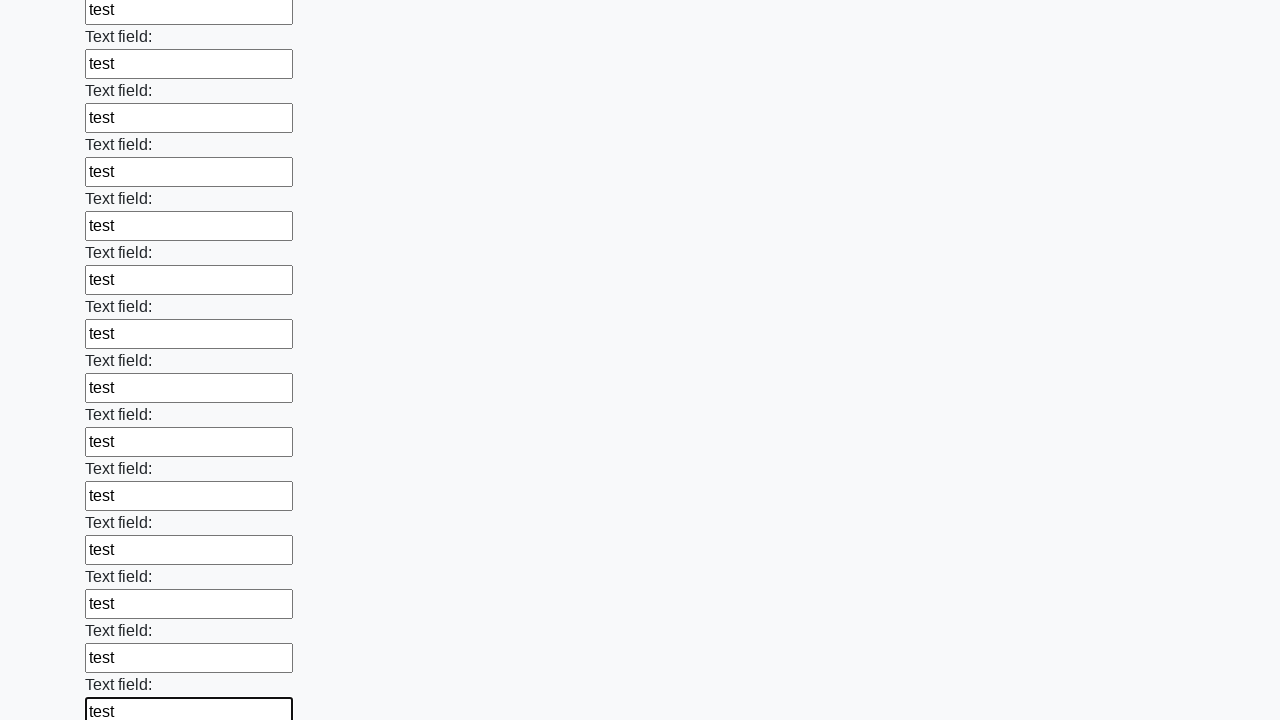

Filled input field with 'test' on input >> nth=50
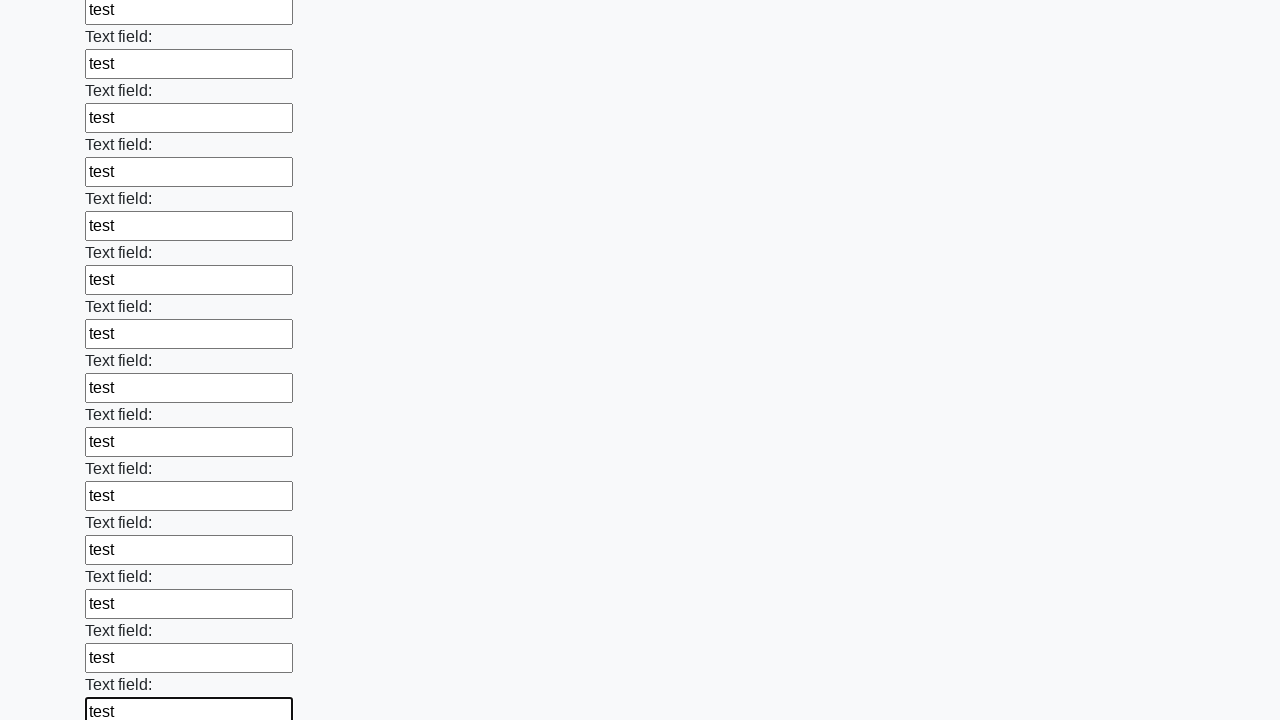

Filled input field with 'test' on input >> nth=51
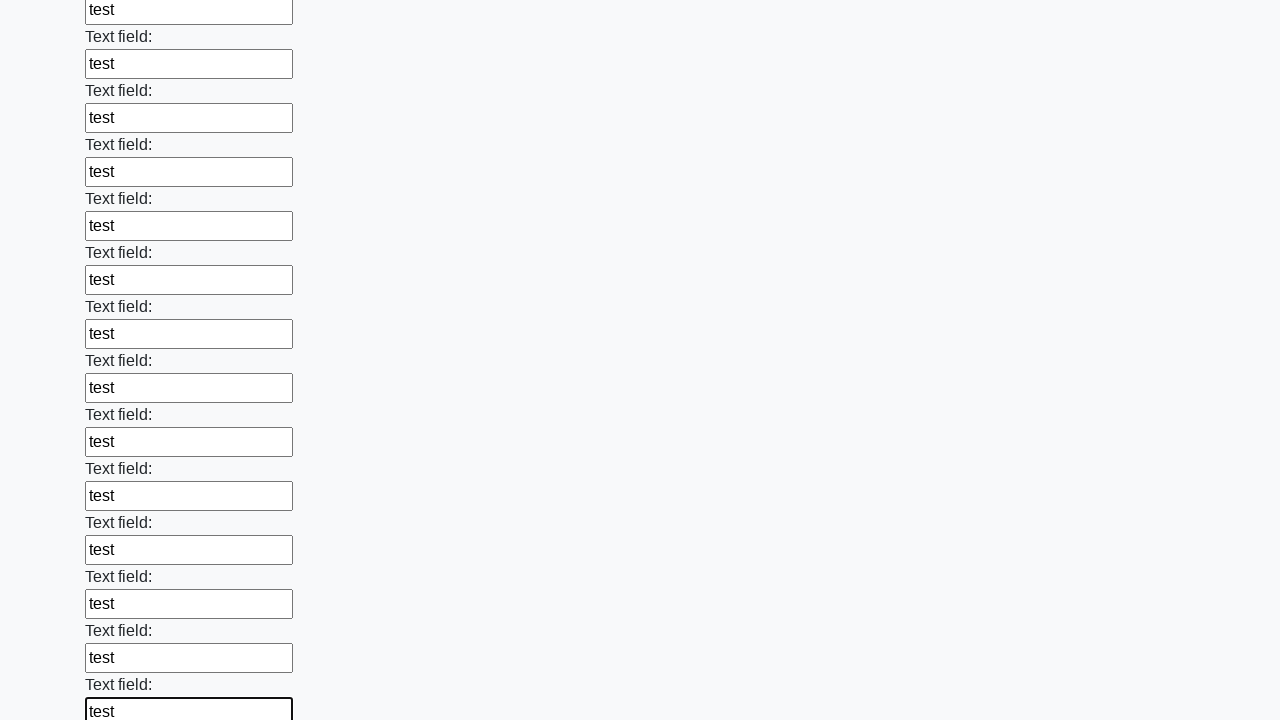

Filled input field with 'test' on input >> nth=52
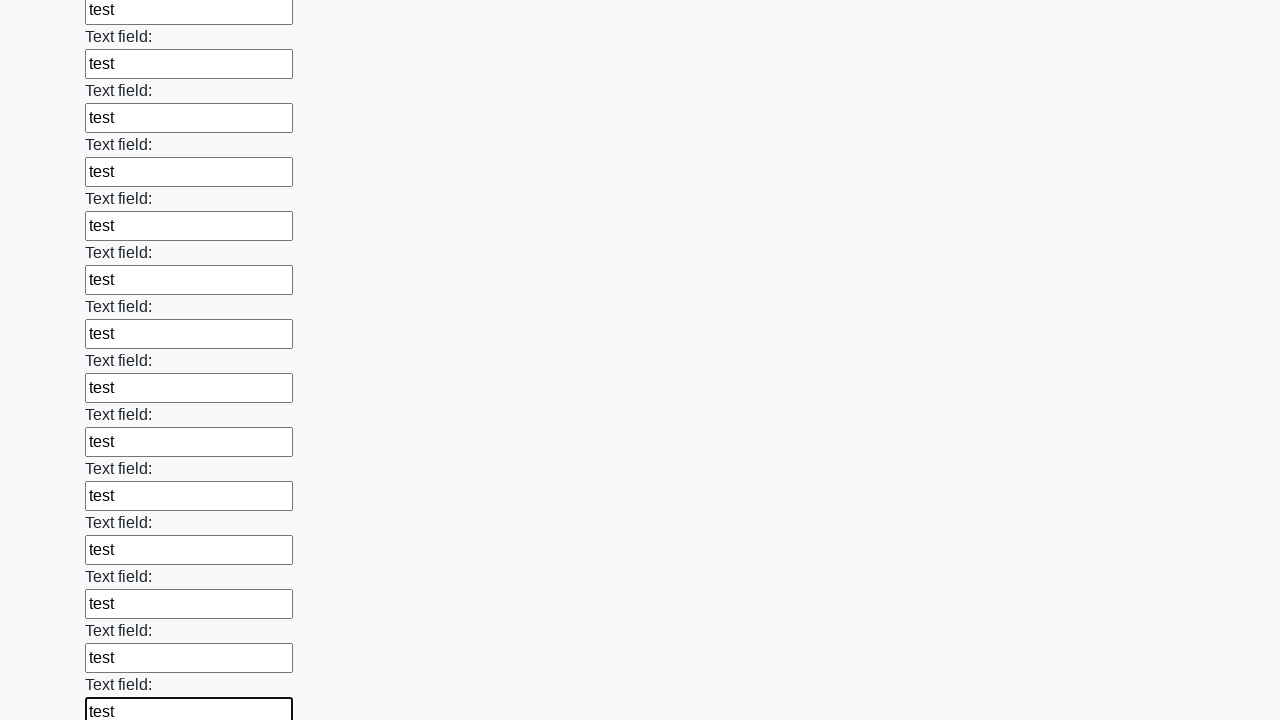

Filled input field with 'test' on input >> nth=53
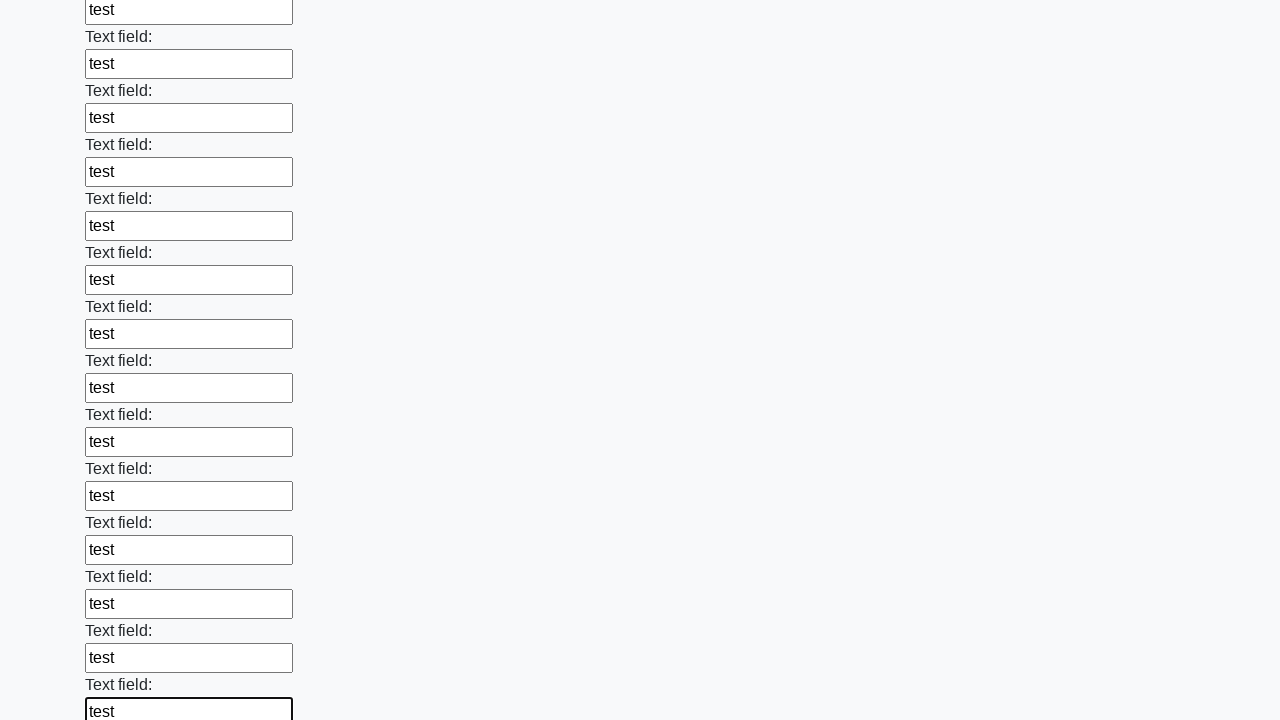

Filled input field with 'test' on input >> nth=54
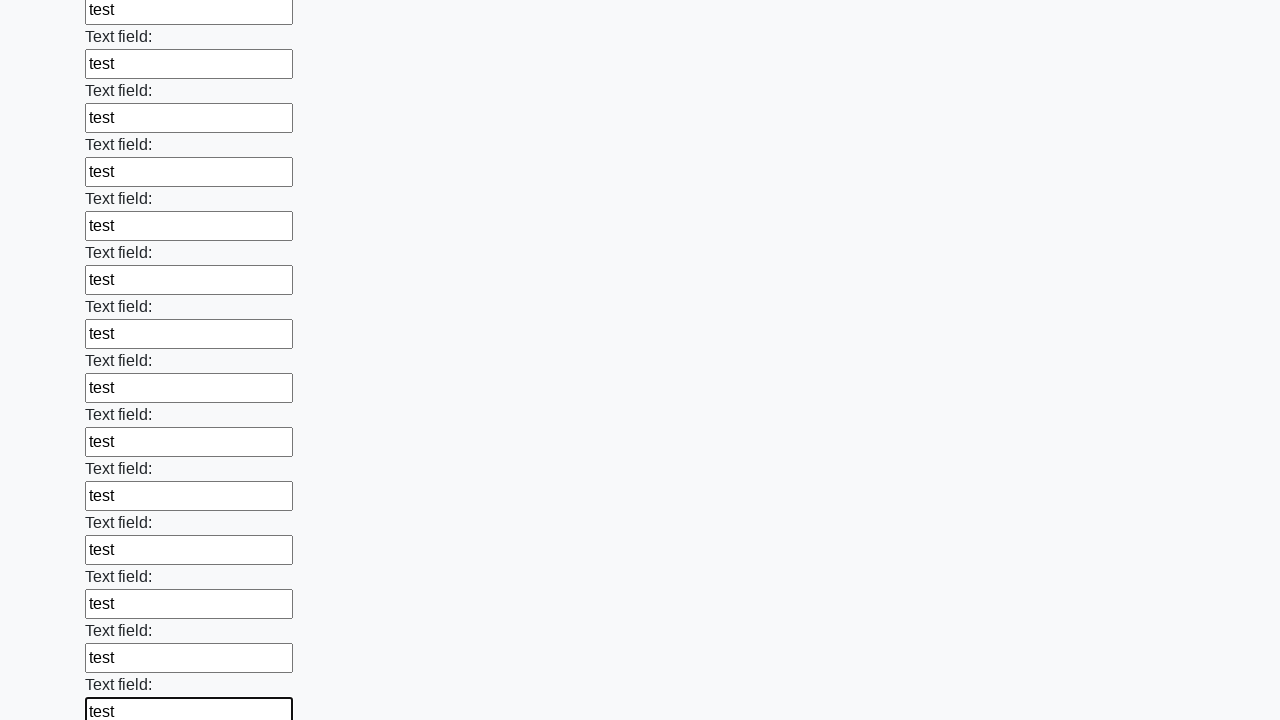

Filled input field with 'test' on input >> nth=55
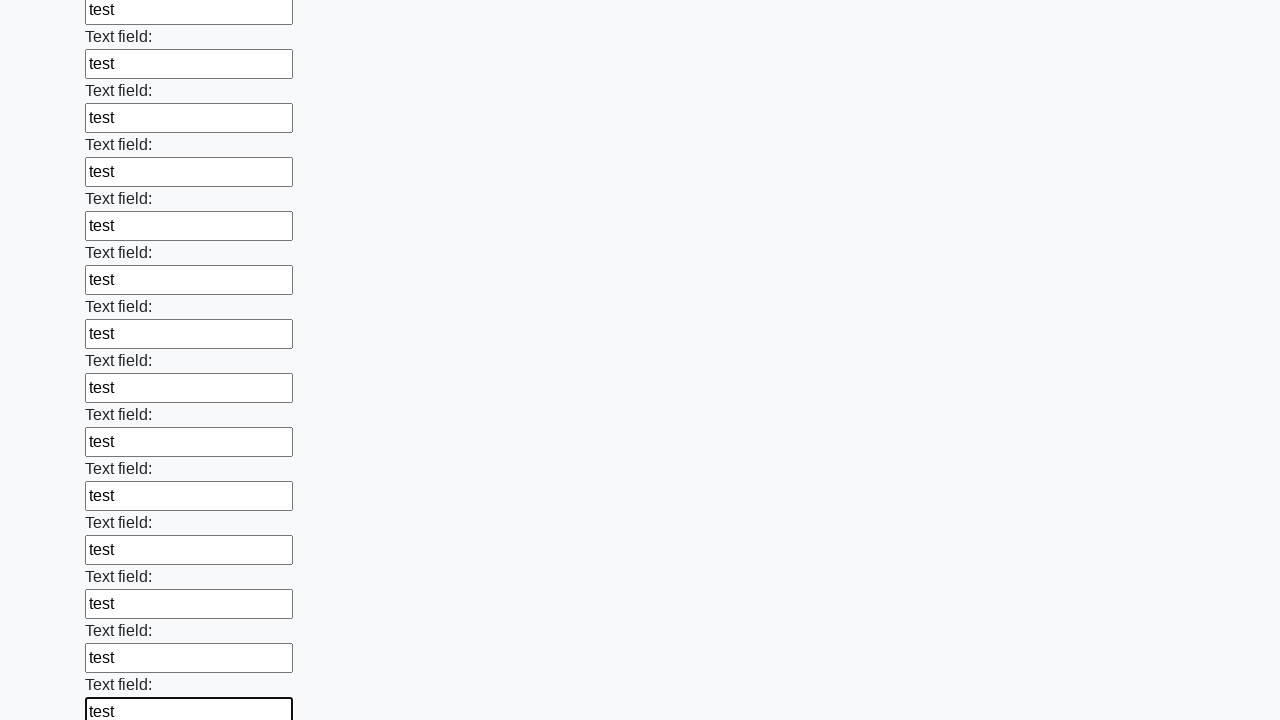

Filled input field with 'test' on input >> nth=56
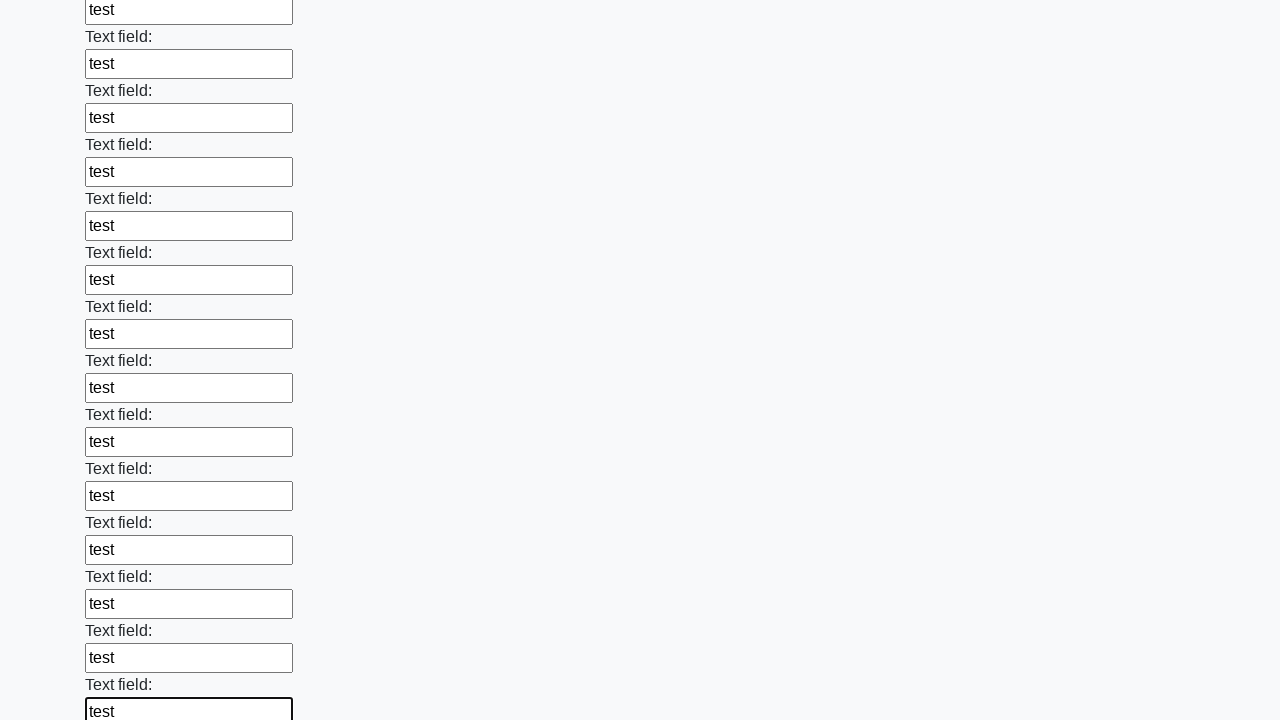

Filled input field with 'test' on input >> nth=57
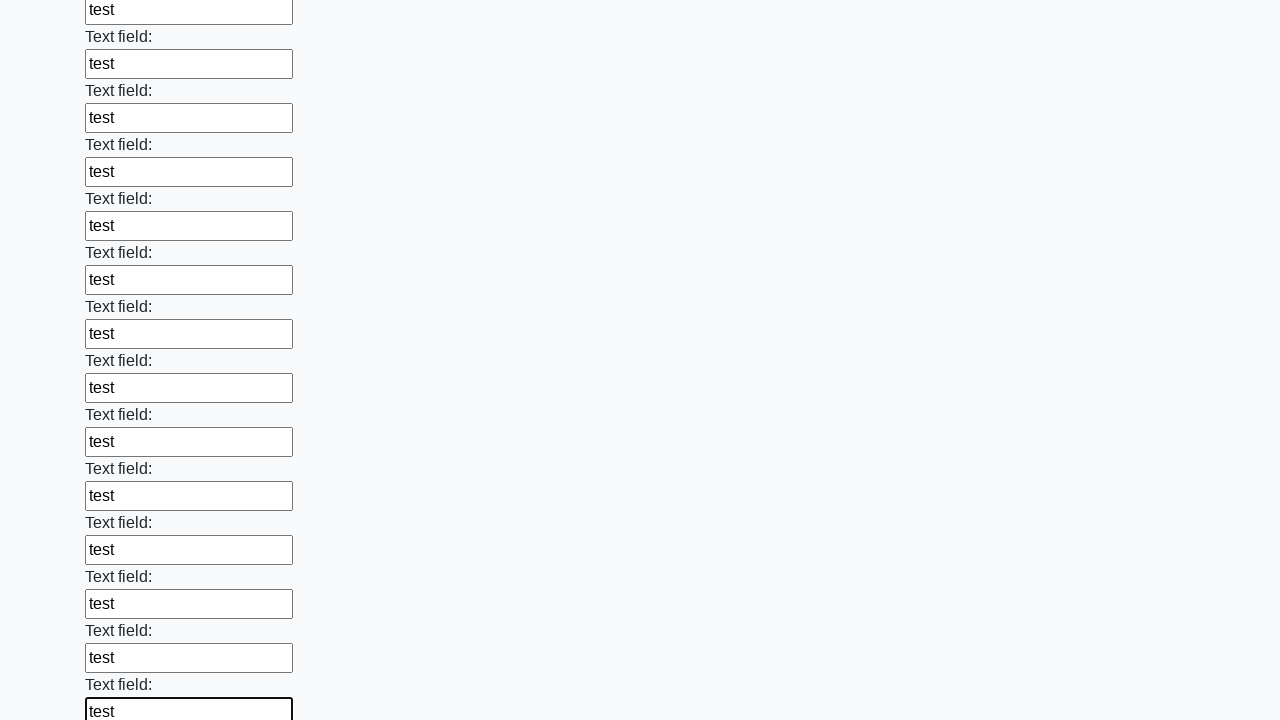

Filled input field with 'test' on input >> nth=58
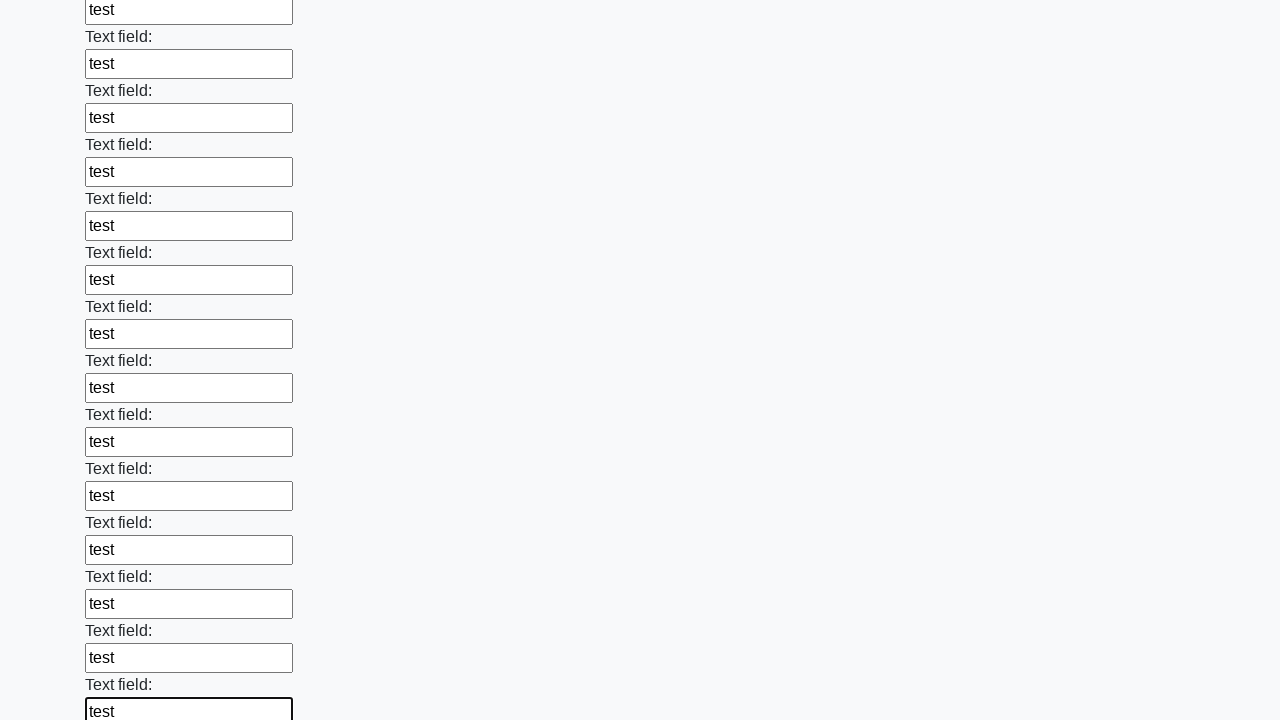

Filled input field with 'test' on input >> nth=59
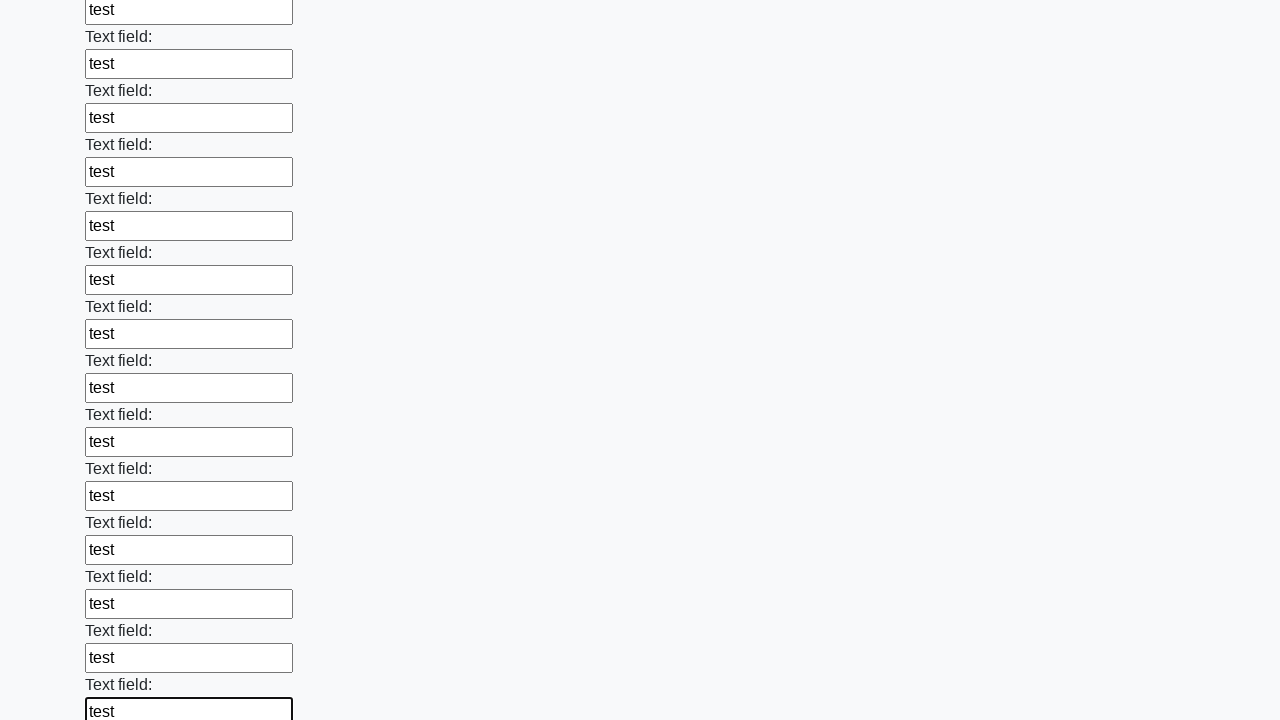

Filled input field with 'test' on input >> nth=60
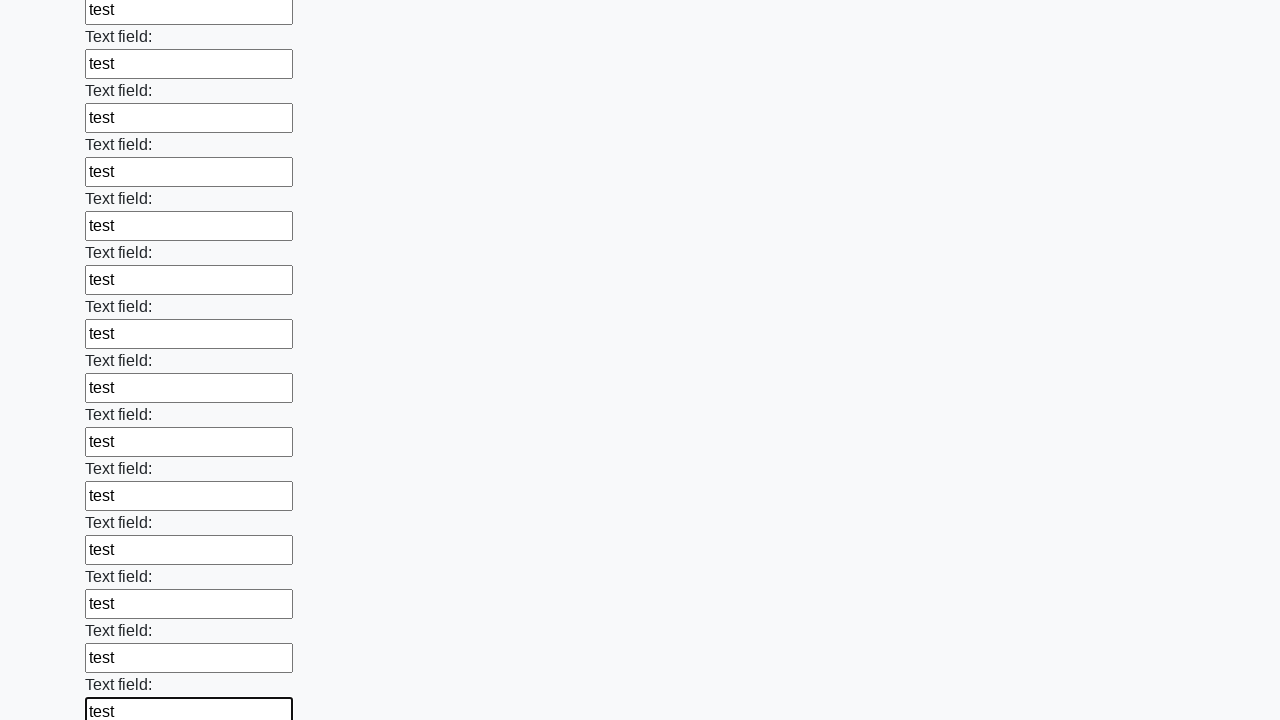

Filled input field with 'test' on input >> nth=61
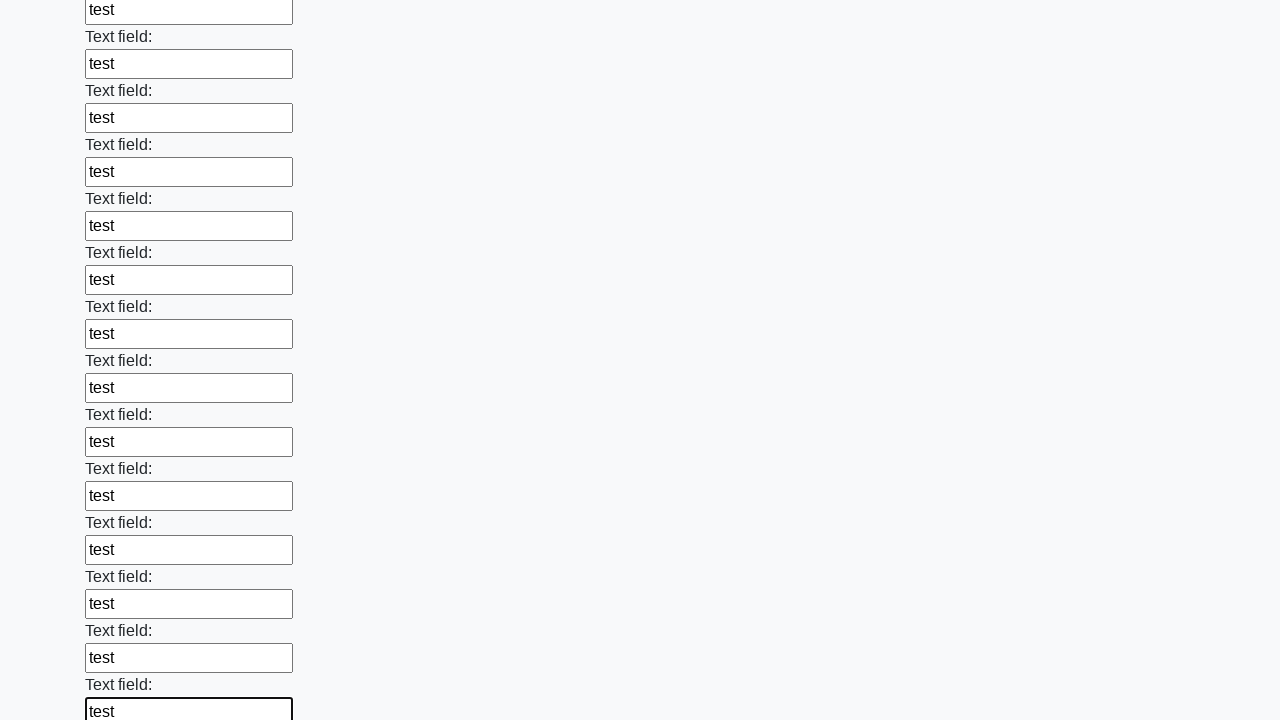

Filled input field with 'test' on input >> nth=62
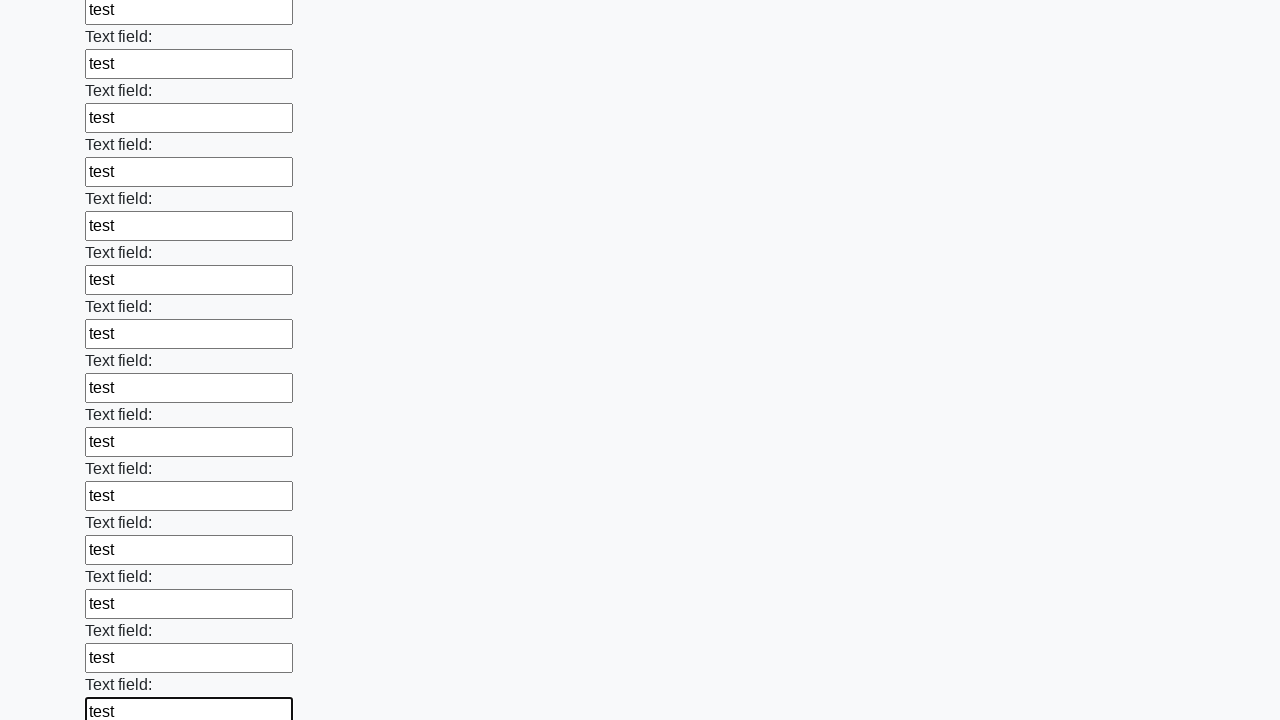

Filled input field with 'test' on input >> nth=63
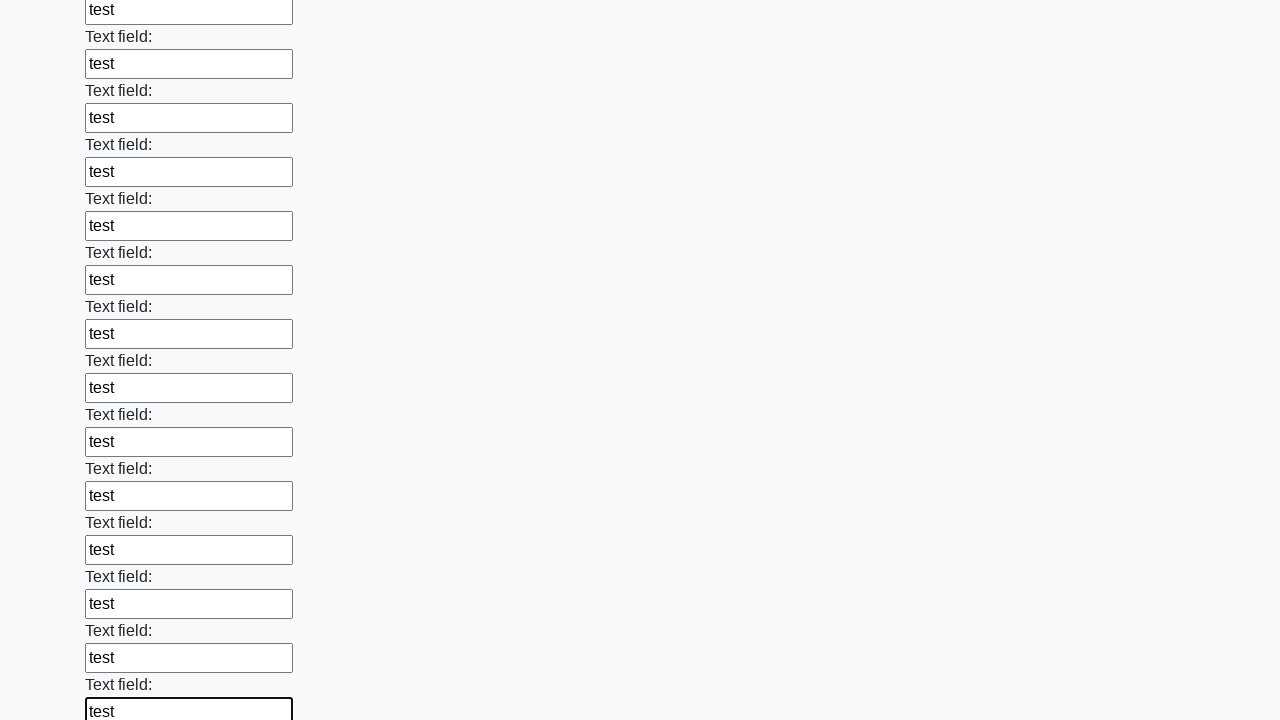

Filled input field with 'test' on input >> nth=64
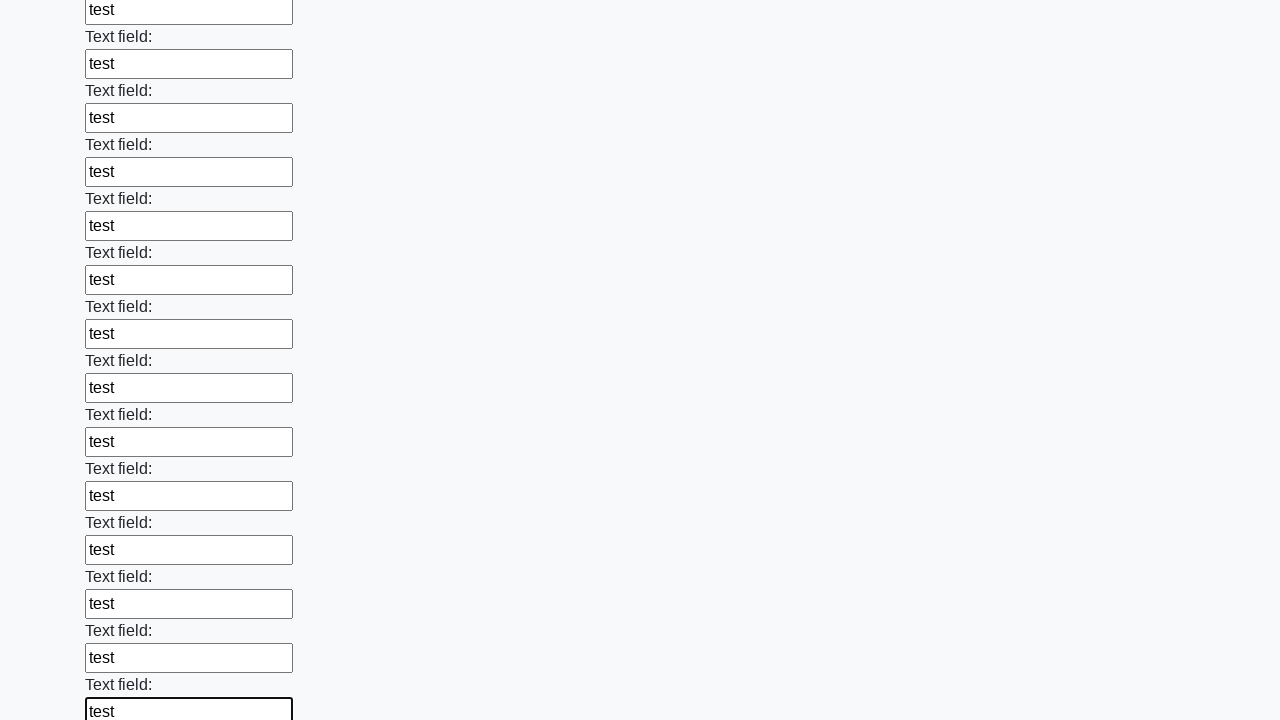

Filled input field with 'test' on input >> nth=65
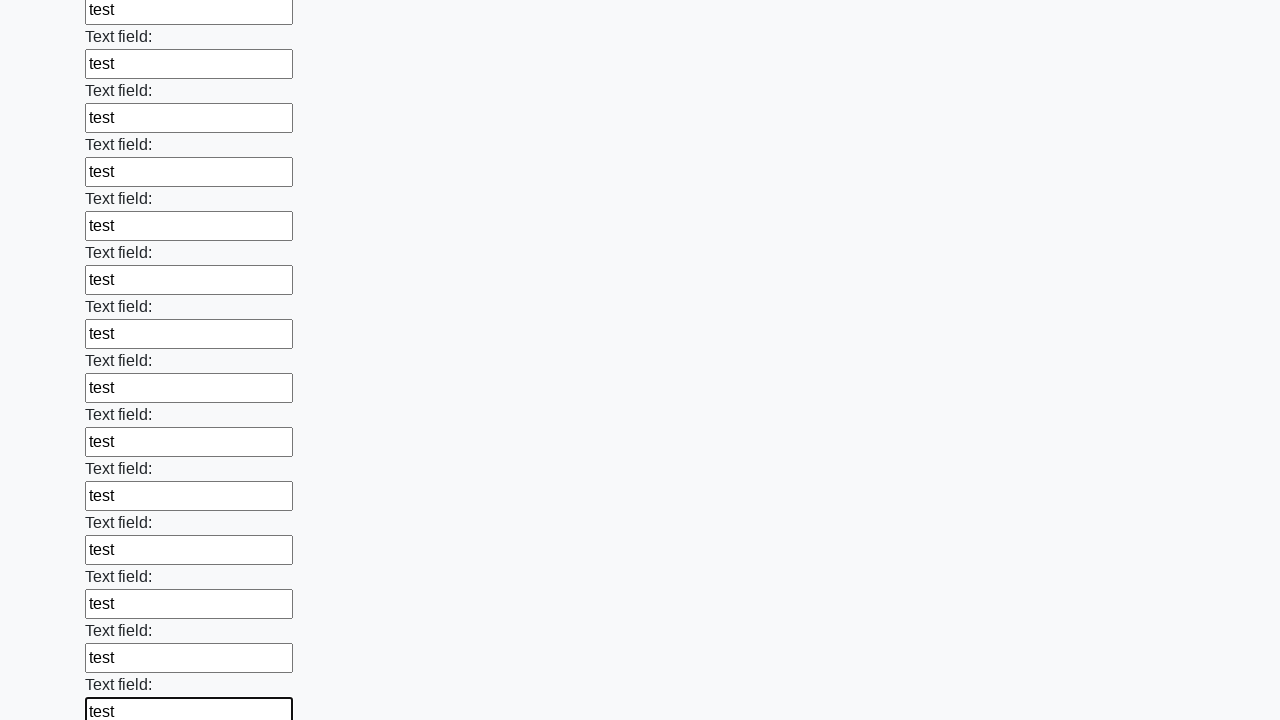

Filled input field with 'test' on input >> nth=66
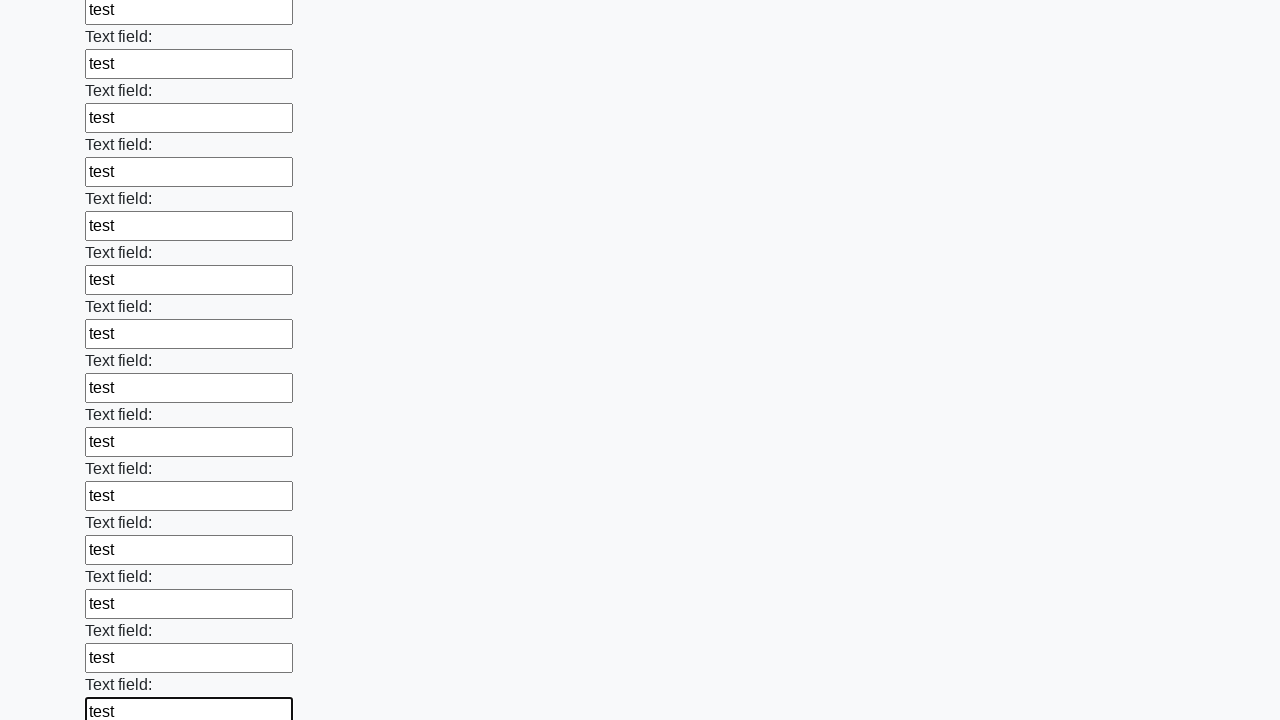

Filled input field with 'test' on input >> nth=67
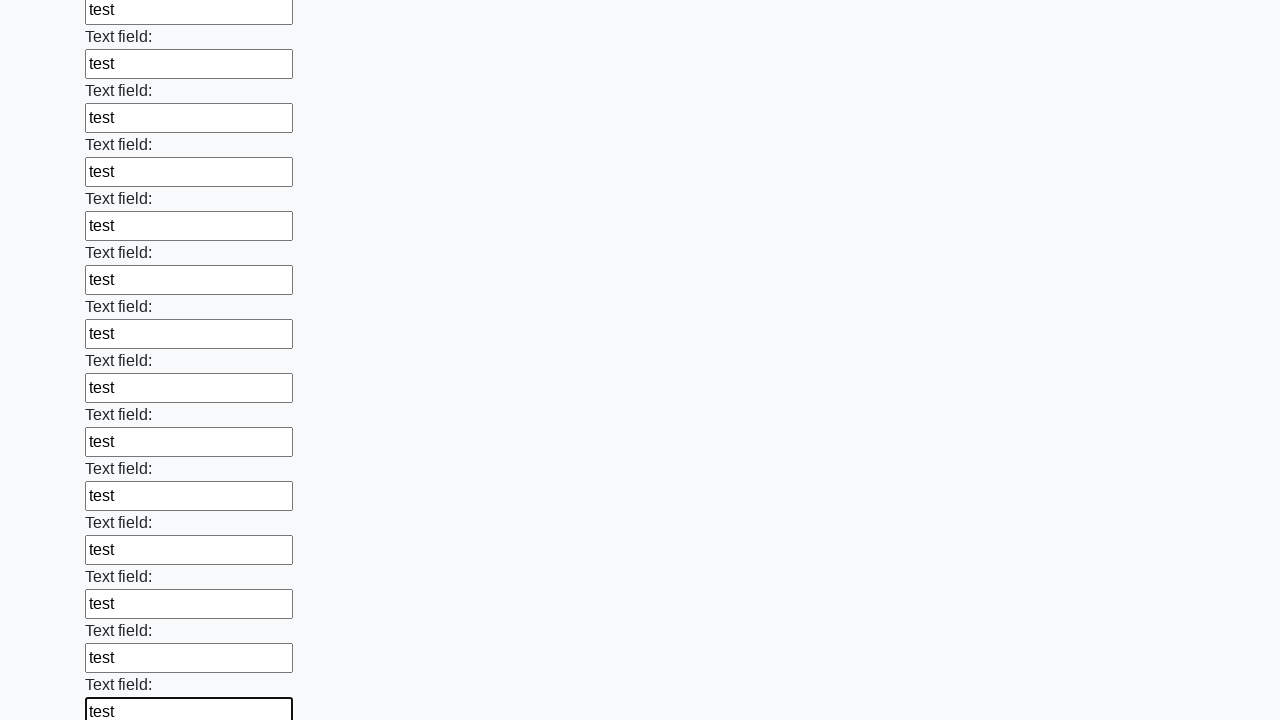

Filled input field with 'test' on input >> nth=68
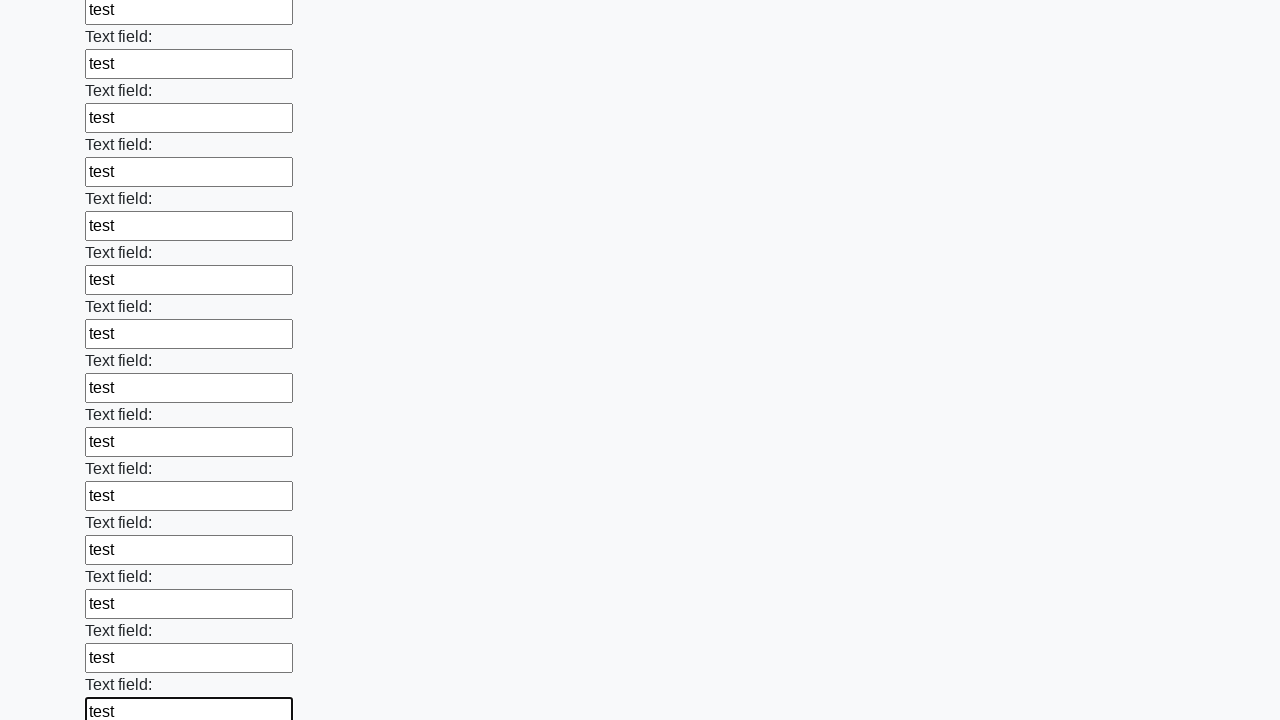

Filled input field with 'test' on input >> nth=69
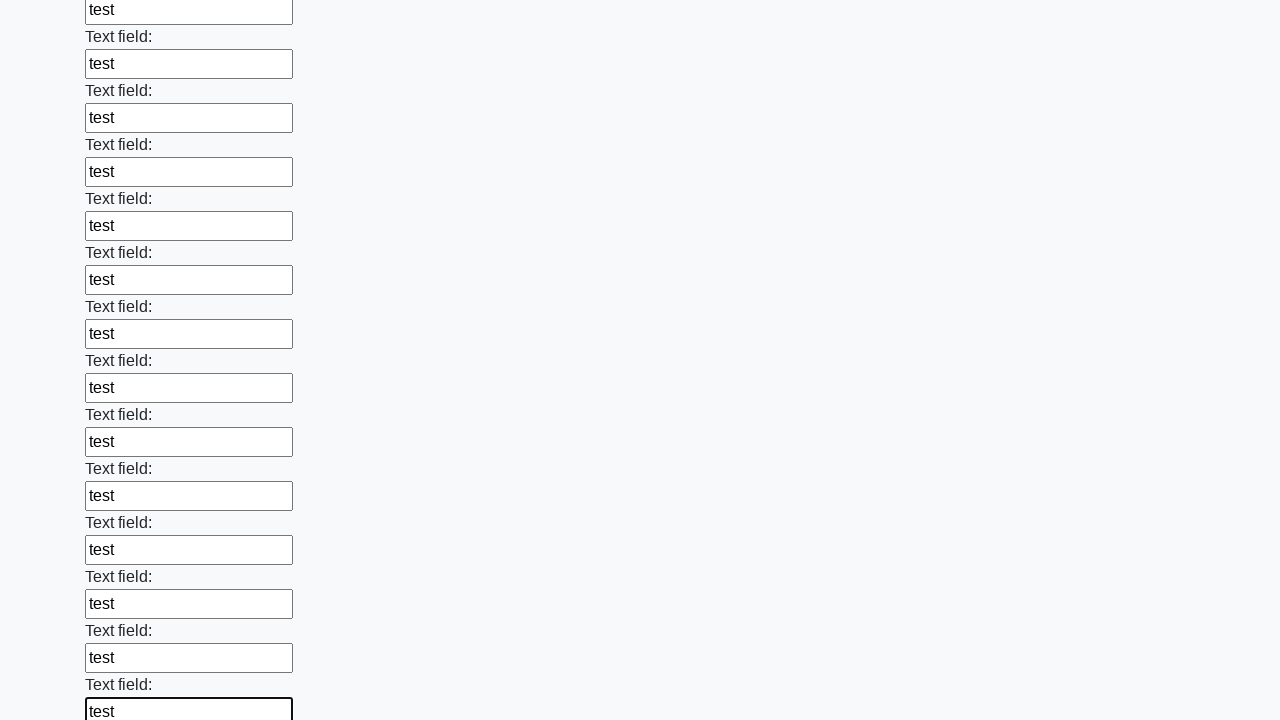

Filled input field with 'test' on input >> nth=70
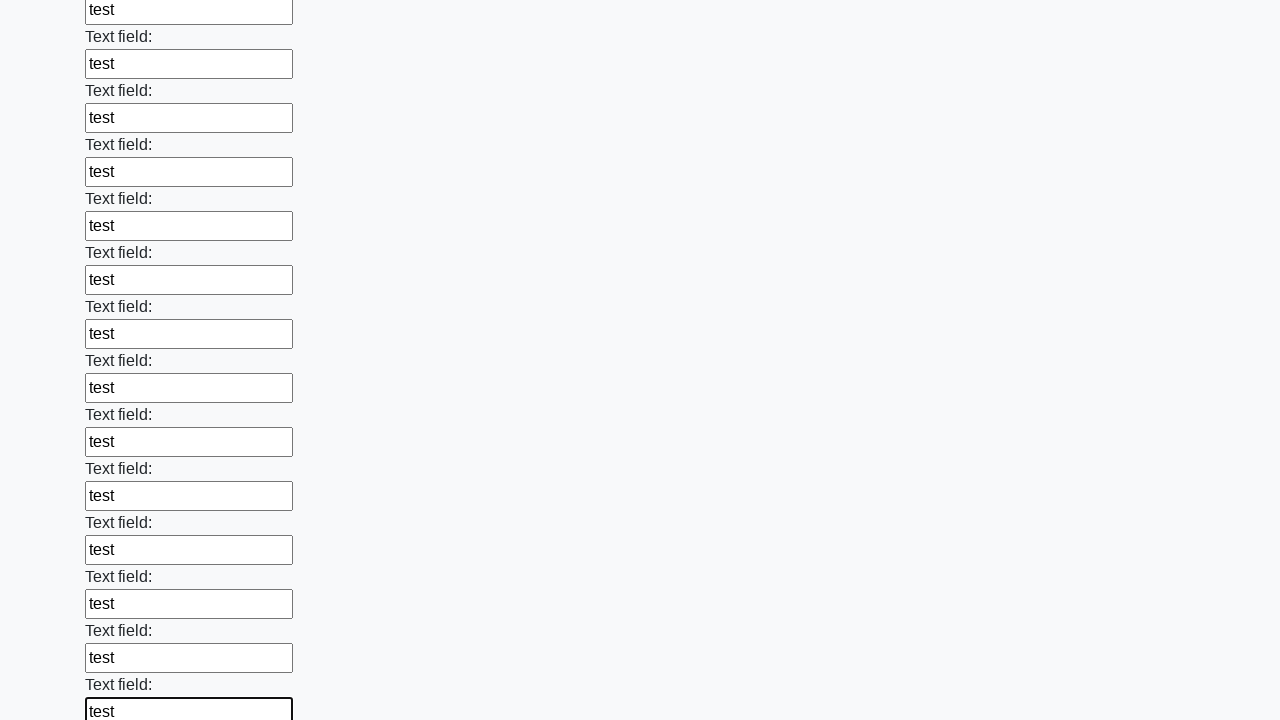

Filled input field with 'test' on input >> nth=71
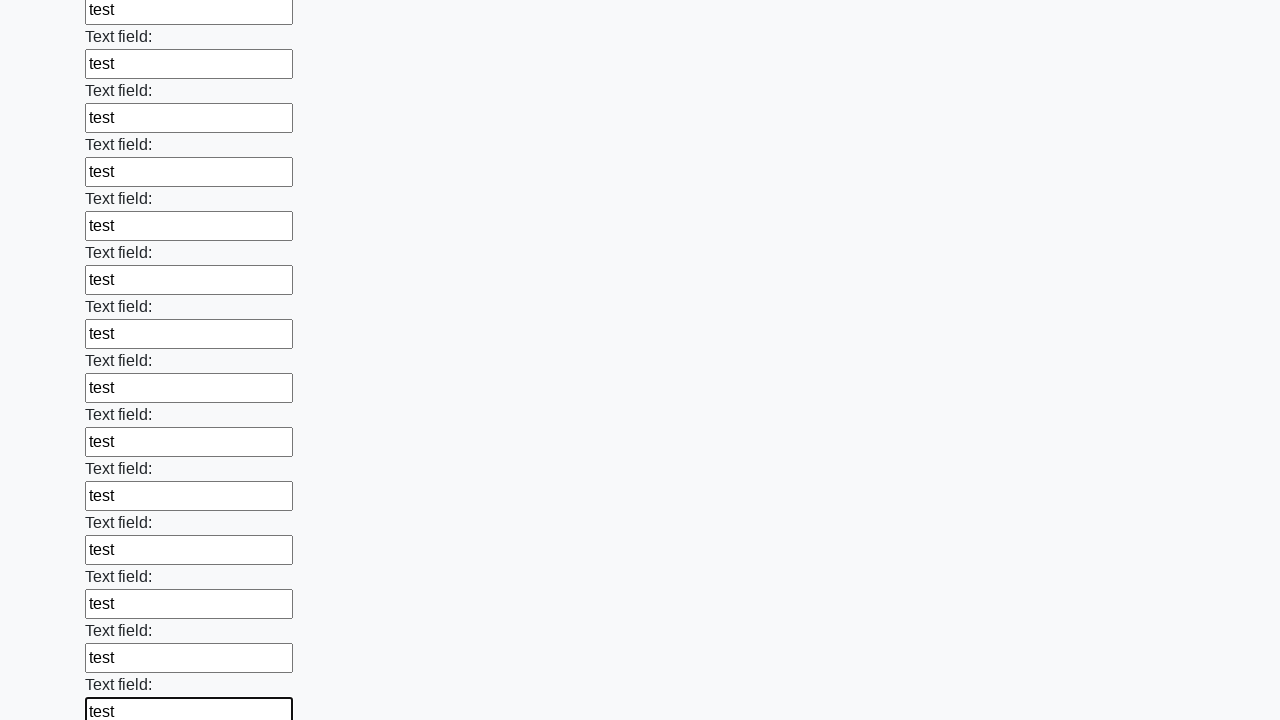

Filled input field with 'test' on input >> nth=72
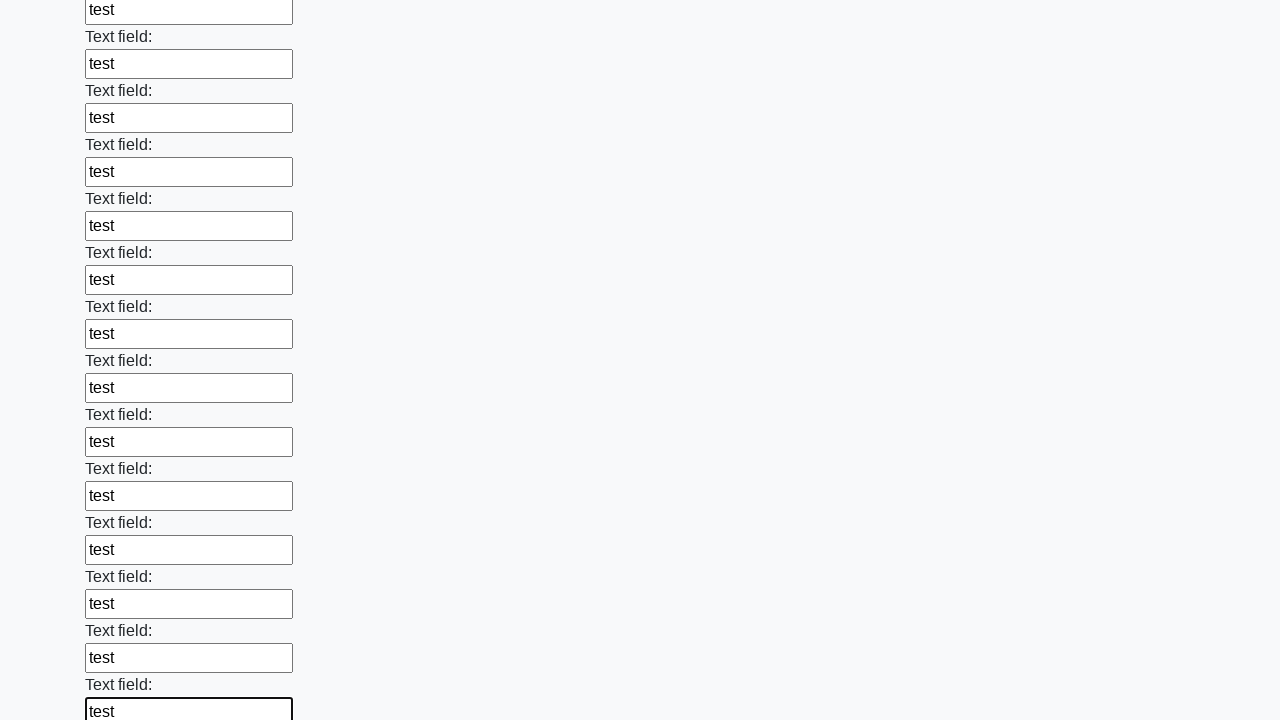

Filled input field with 'test' on input >> nth=73
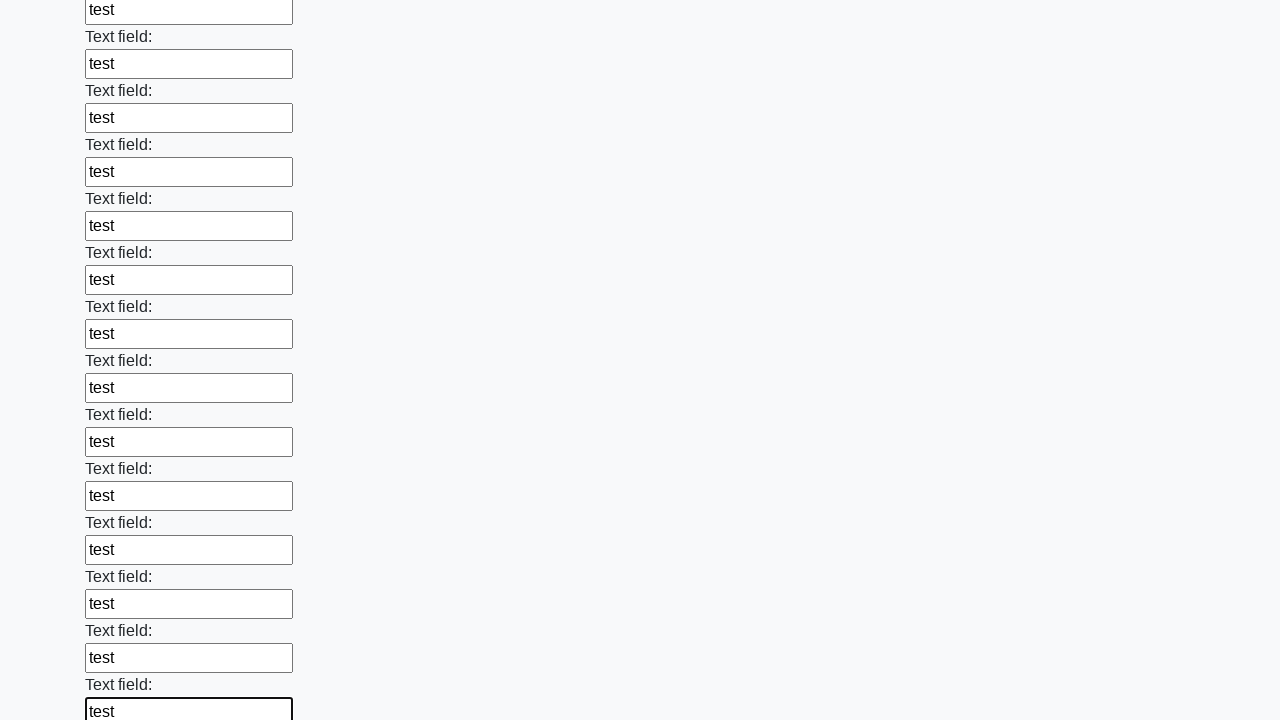

Filled input field with 'test' on input >> nth=74
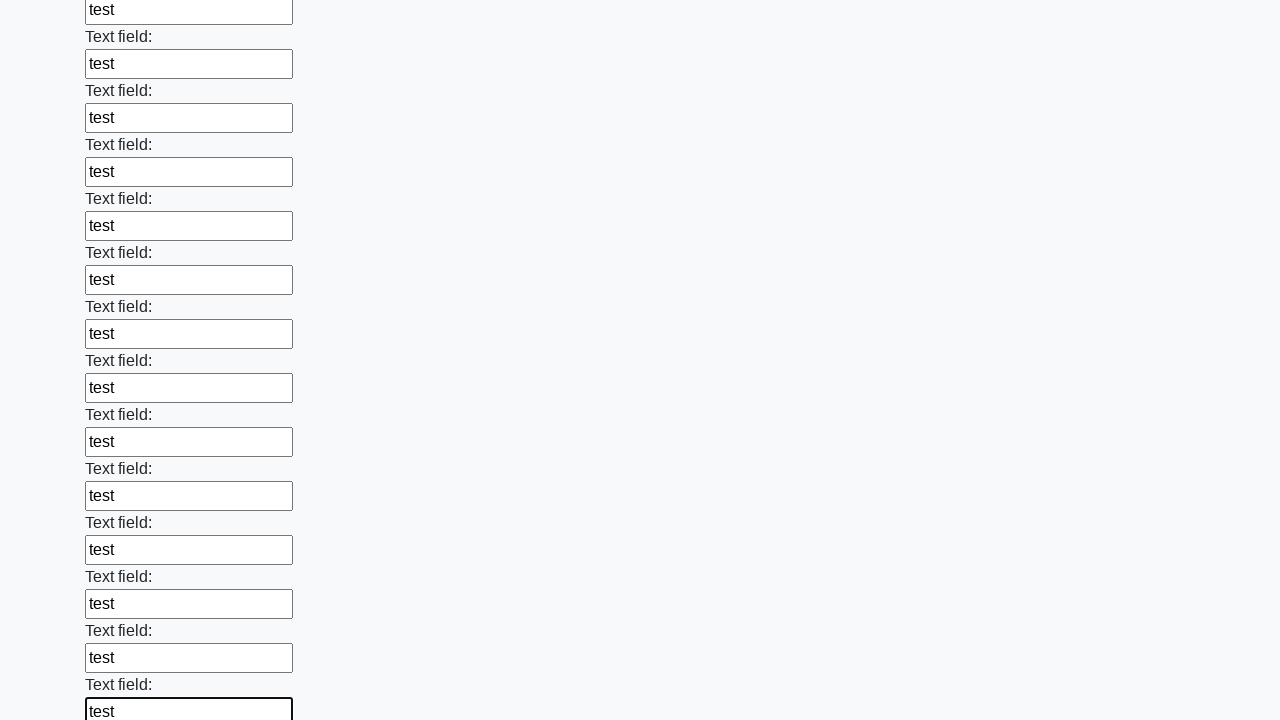

Filled input field with 'test' on input >> nth=75
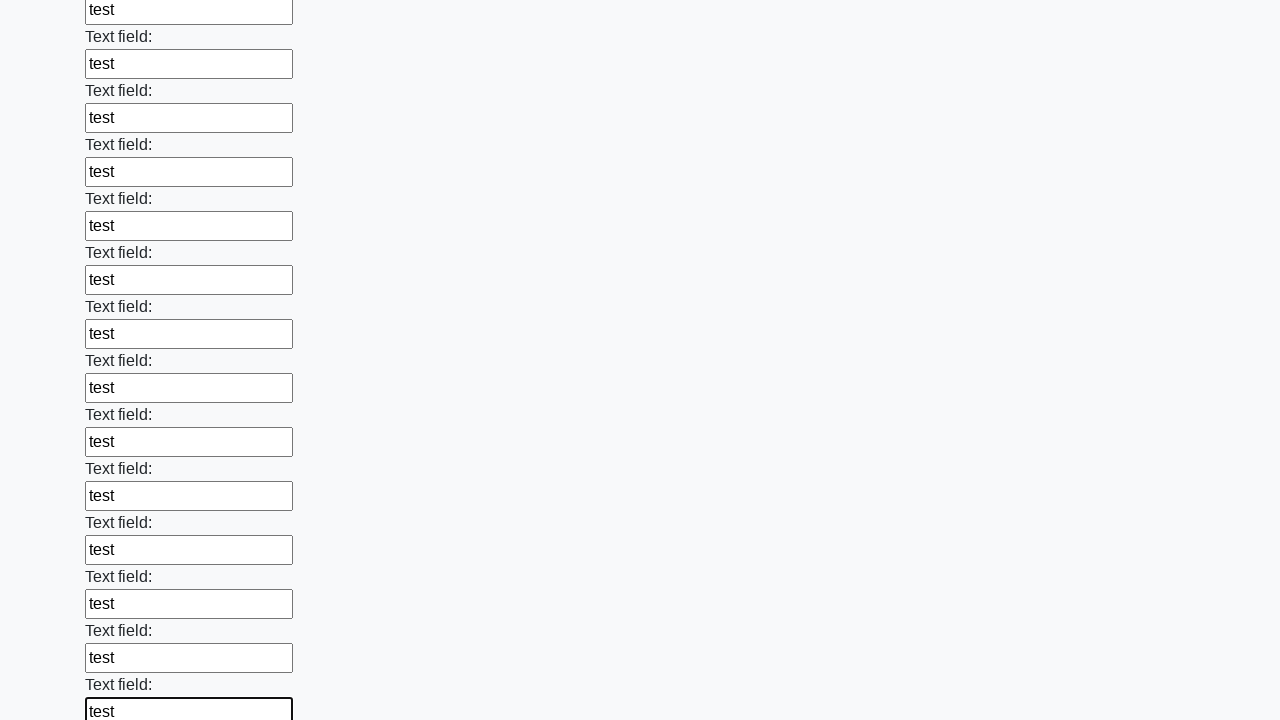

Filled input field with 'test' on input >> nth=76
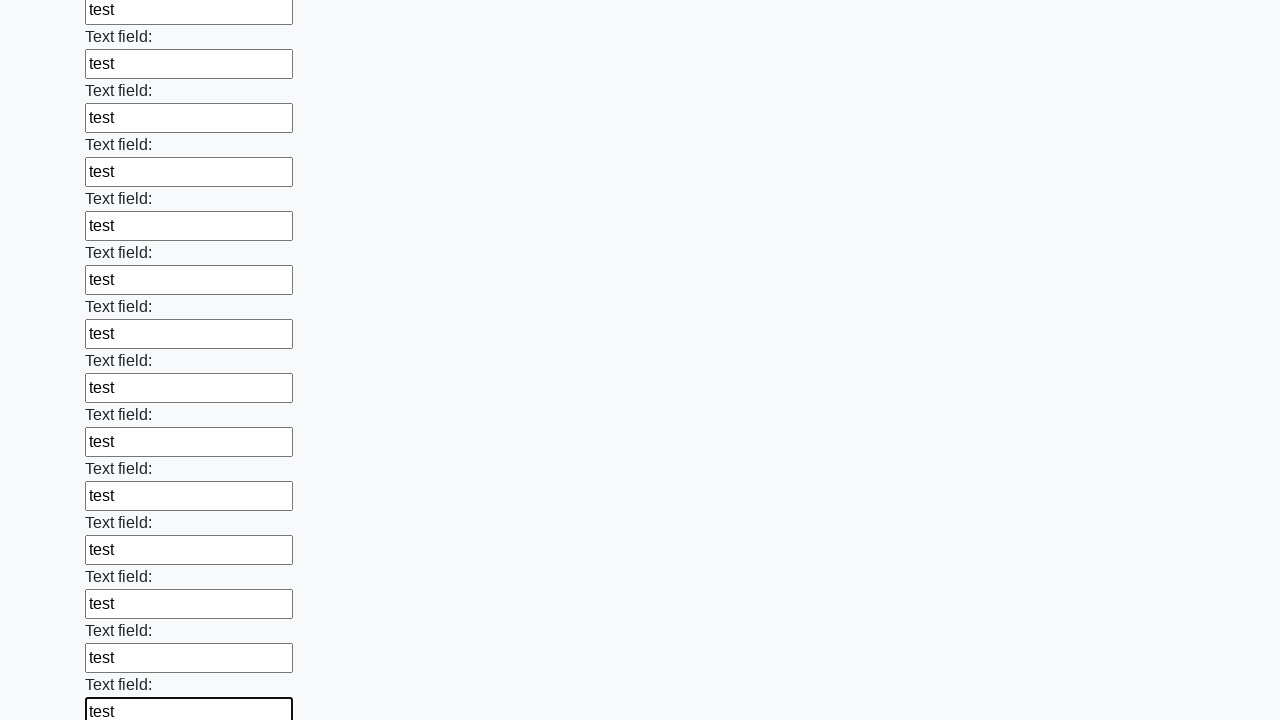

Filled input field with 'test' on input >> nth=77
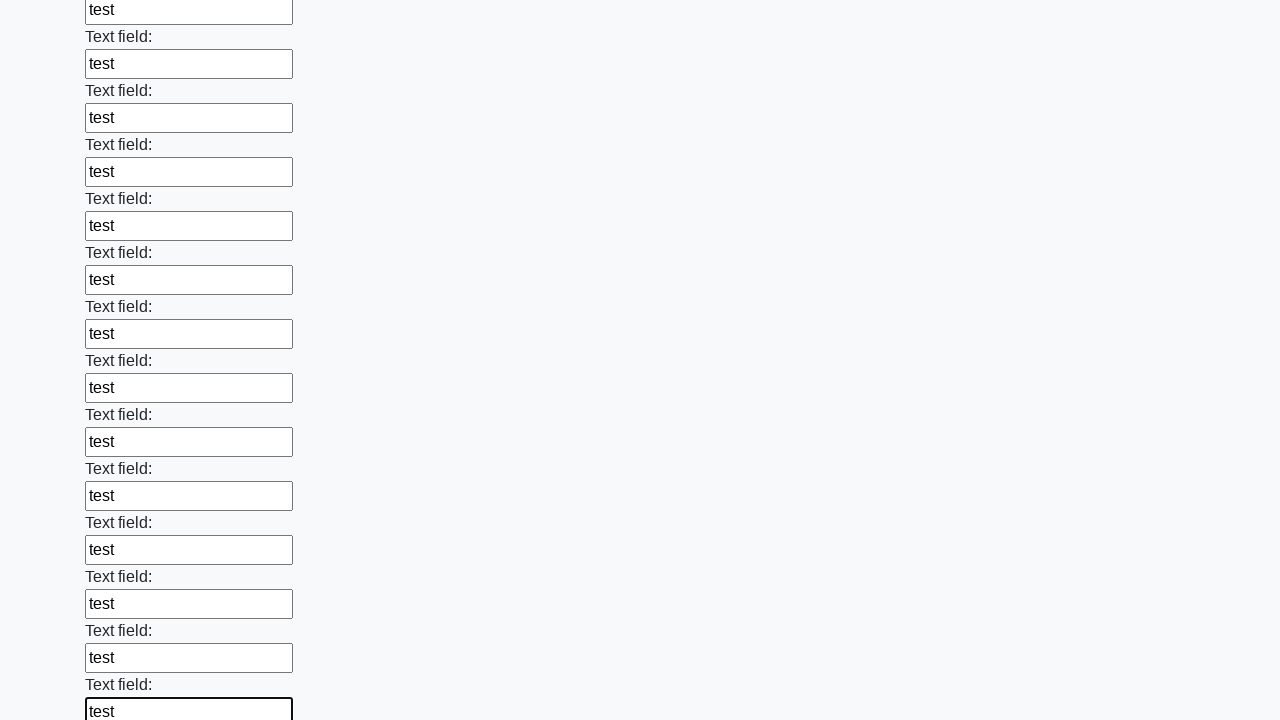

Filled input field with 'test' on input >> nth=78
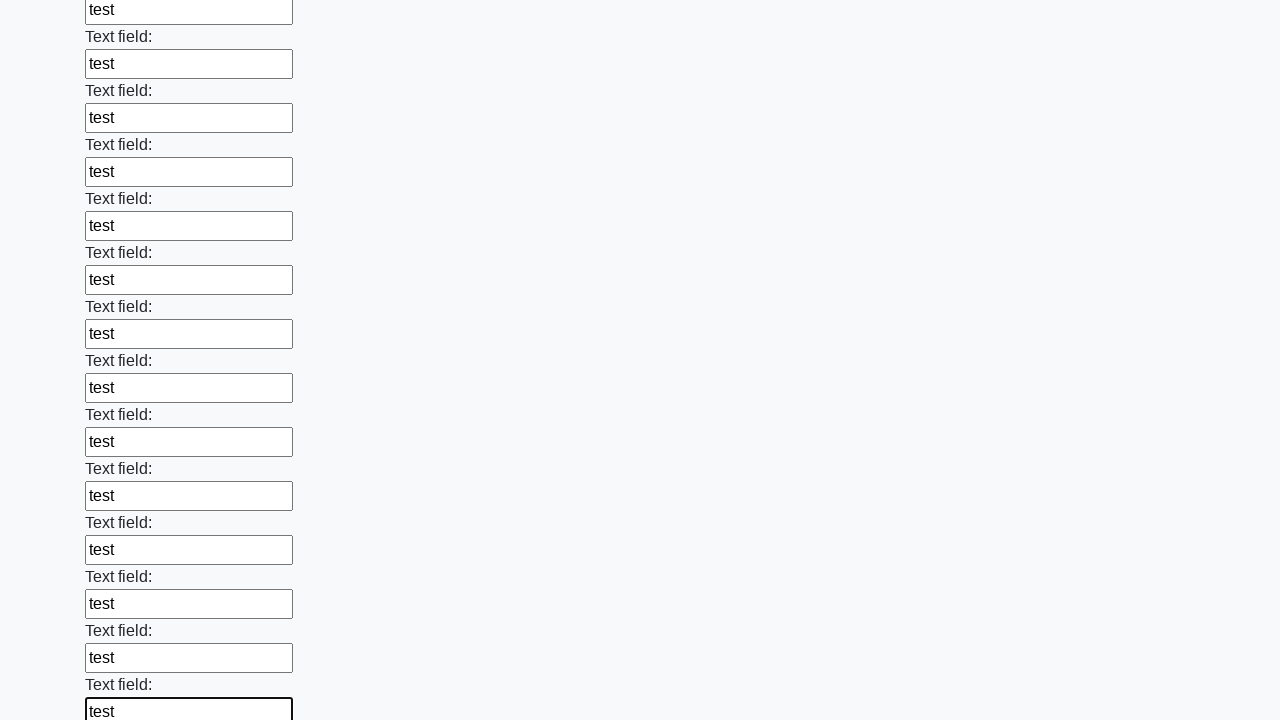

Filled input field with 'test' on input >> nth=79
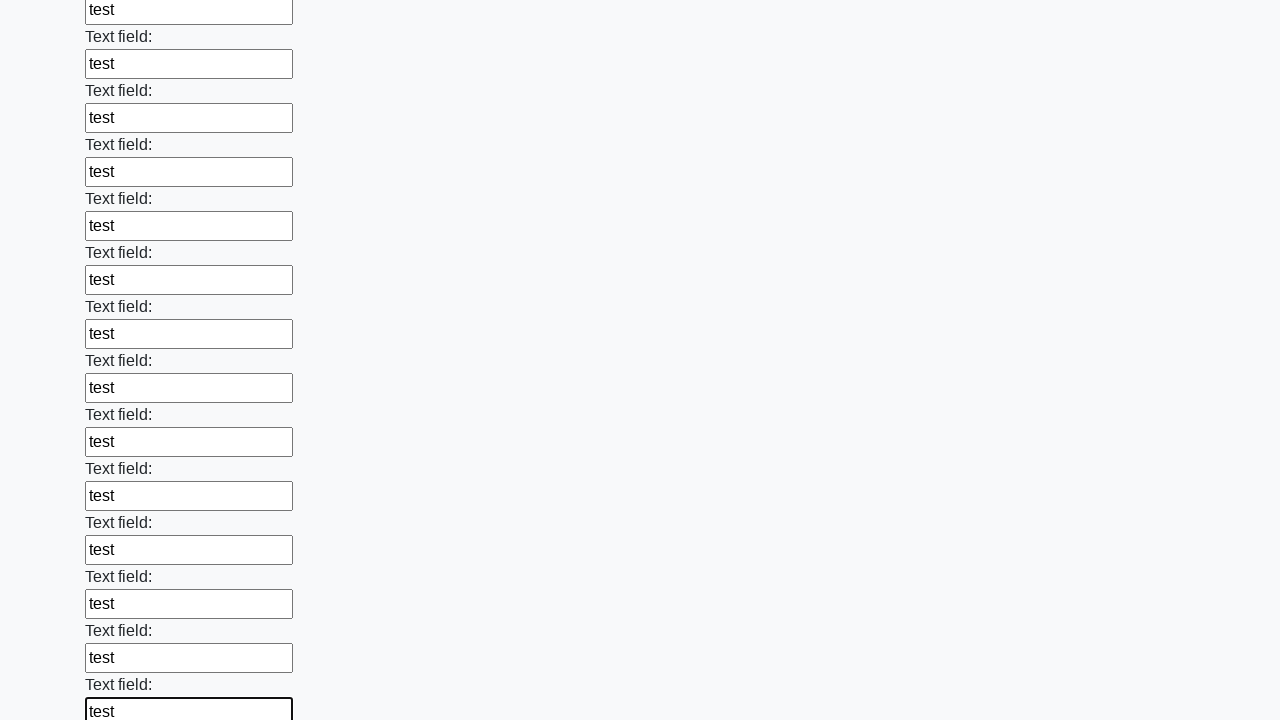

Filled input field with 'test' on input >> nth=80
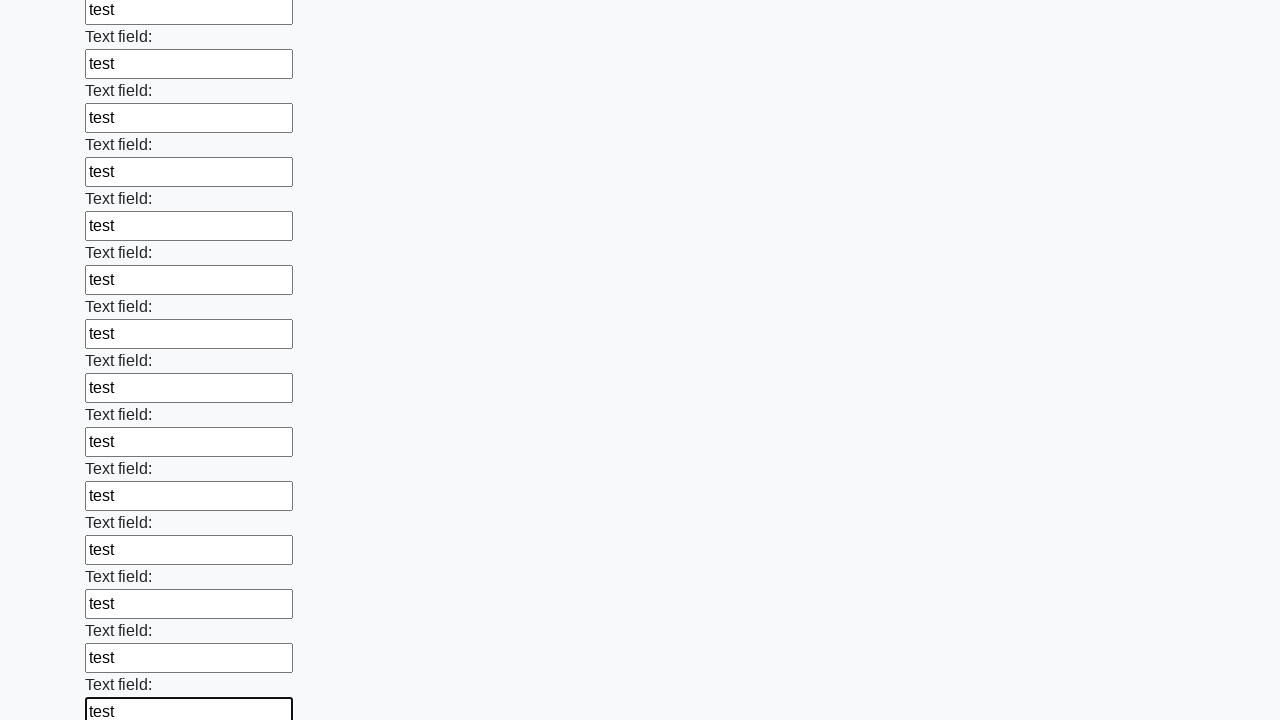

Filled input field with 'test' on input >> nth=81
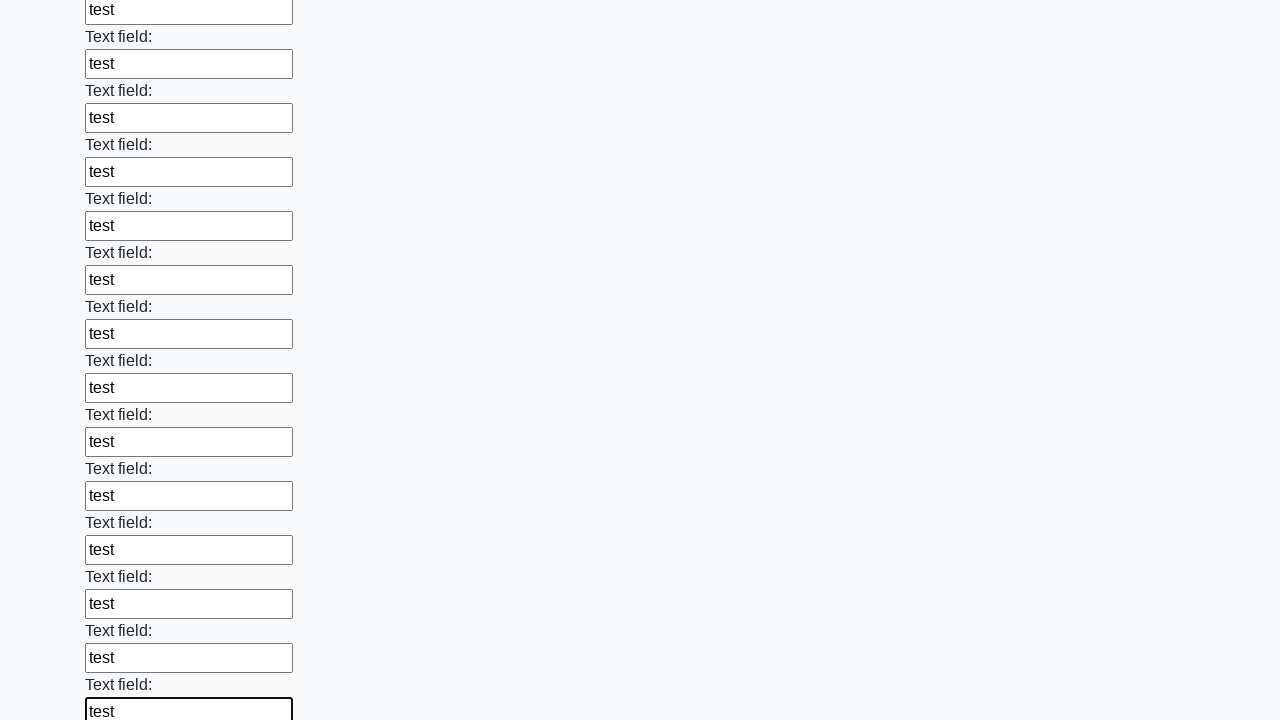

Filled input field with 'test' on input >> nth=82
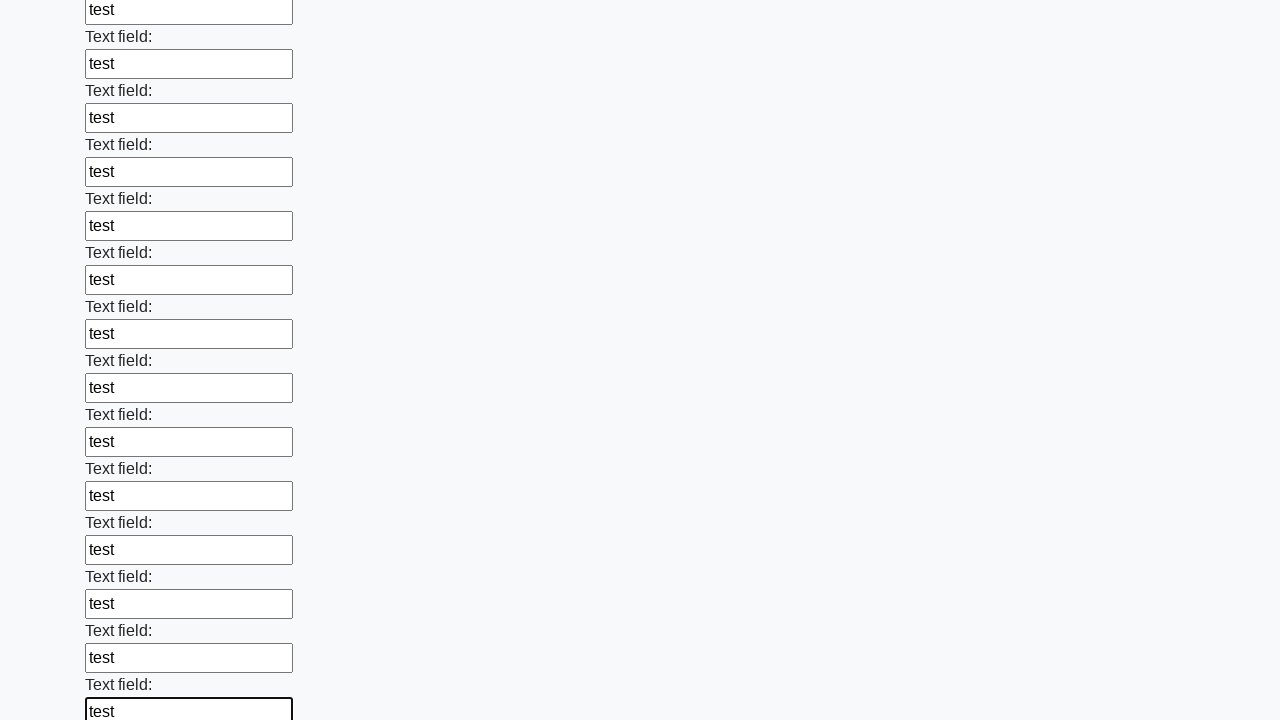

Filled input field with 'test' on input >> nth=83
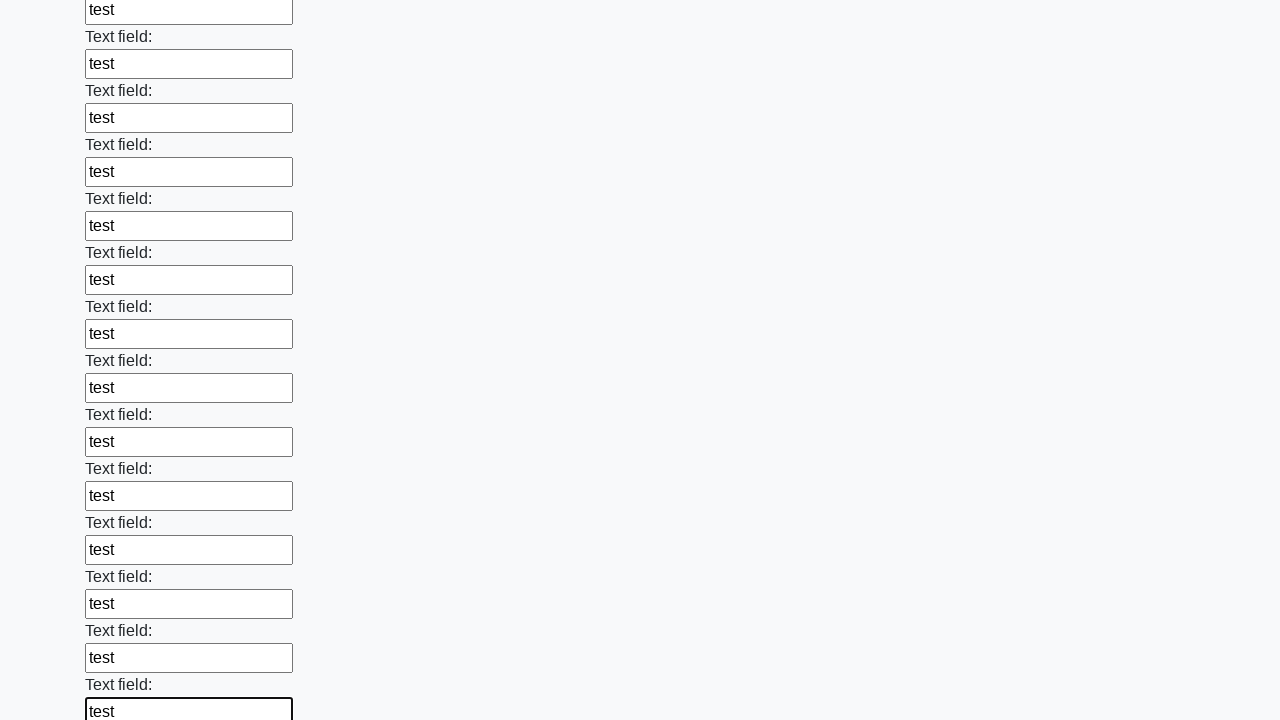

Filled input field with 'test' on input >> nth=84
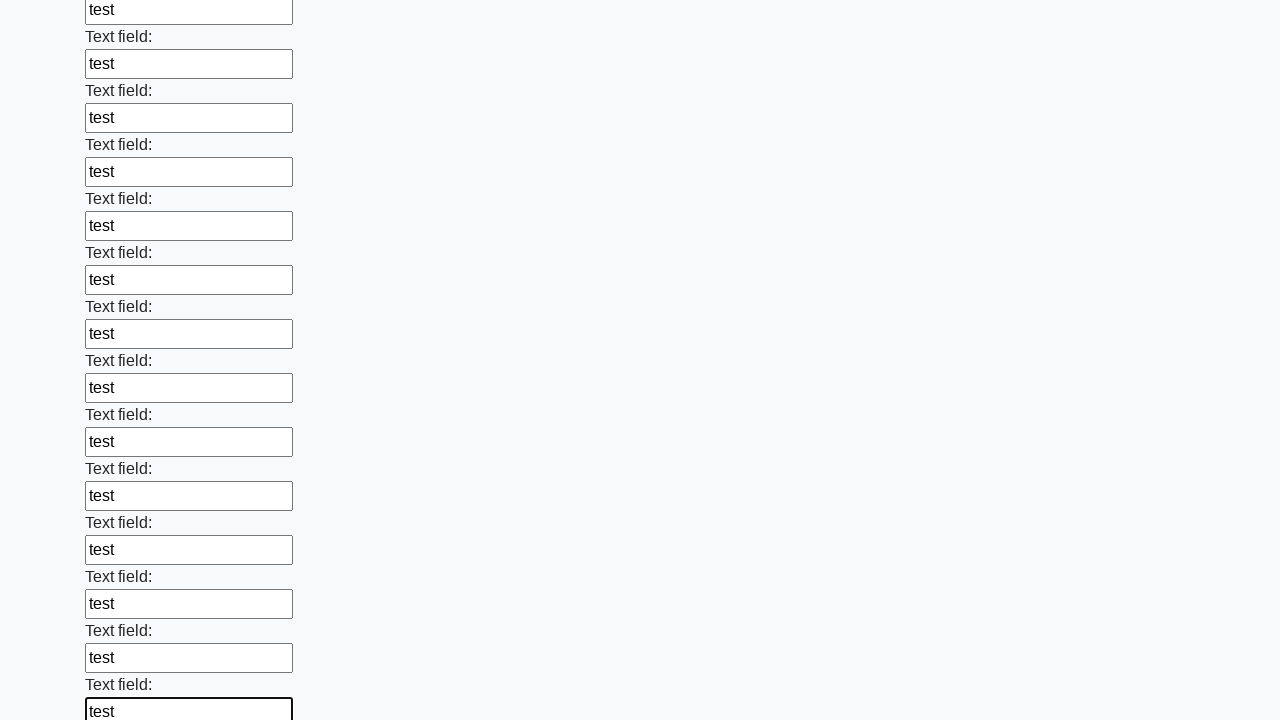

Filled input field with 'test' on input >> nth=85
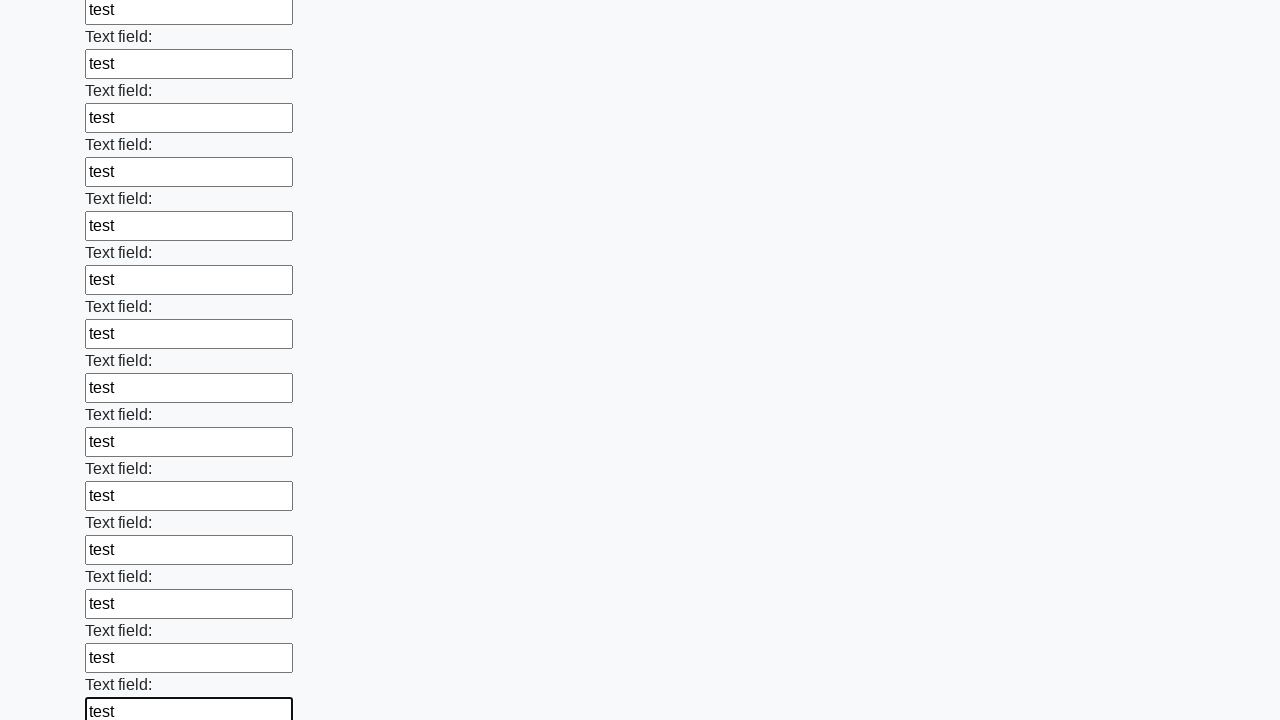

Filled input field with 'test' on input >> nth=86
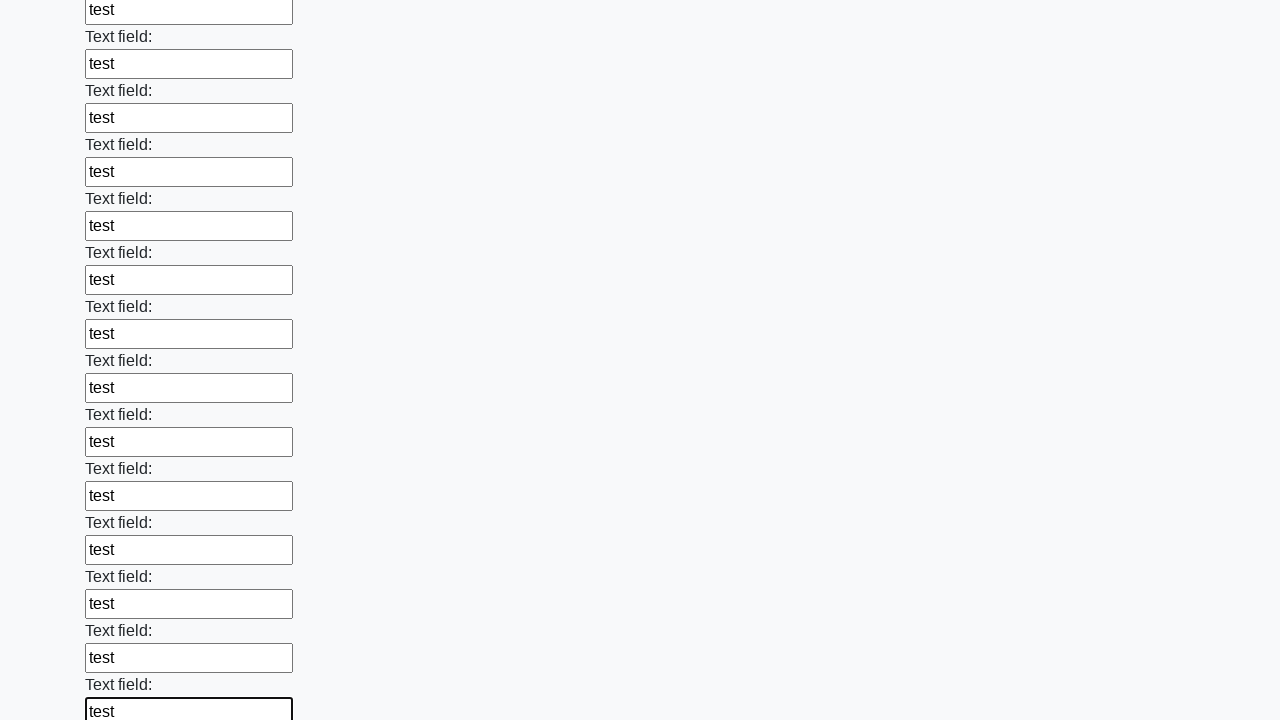

Filled input field with 'test' on input >> nth=87
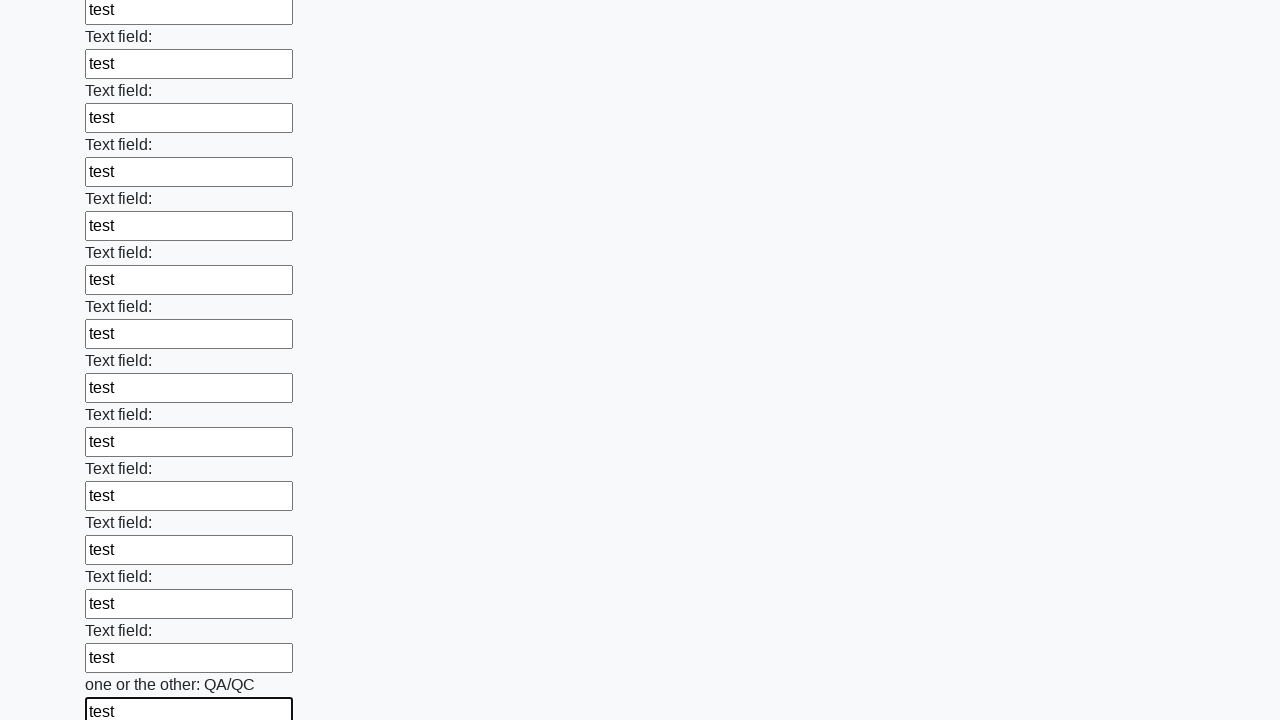

Filled input field with 'test' on input >> nth=88
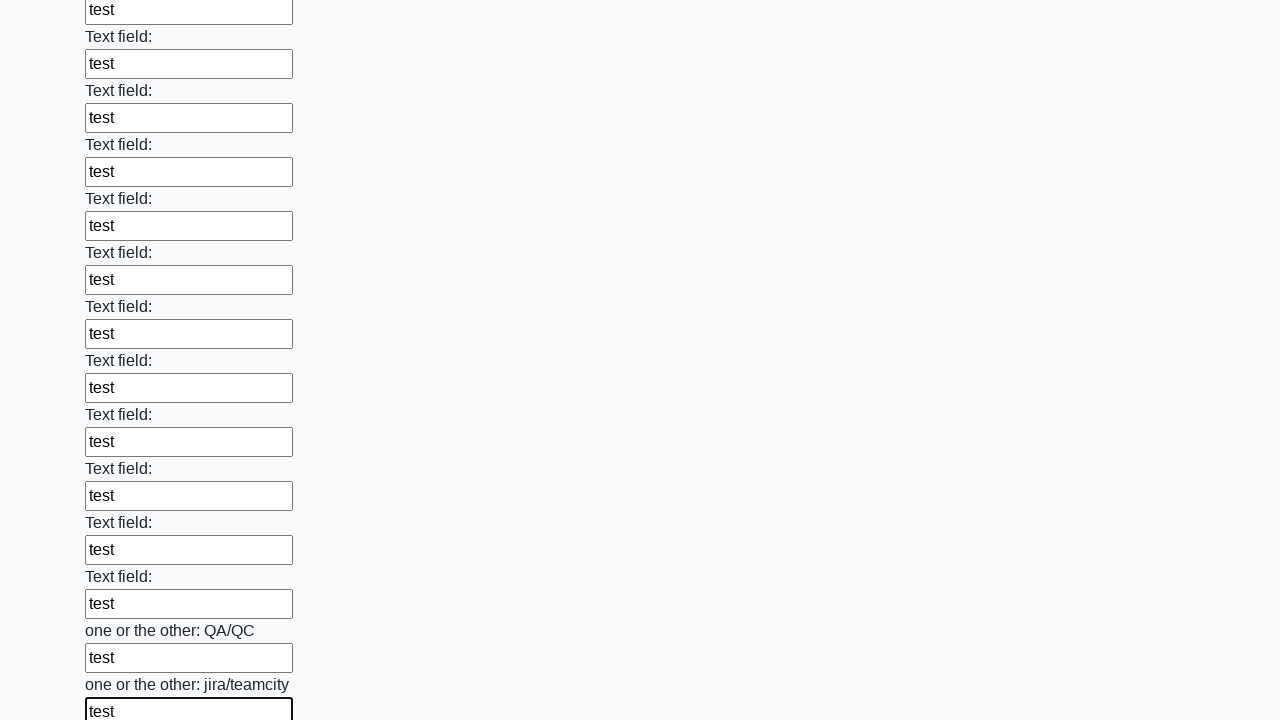

Filled input field with 'test' on input >> nth=89
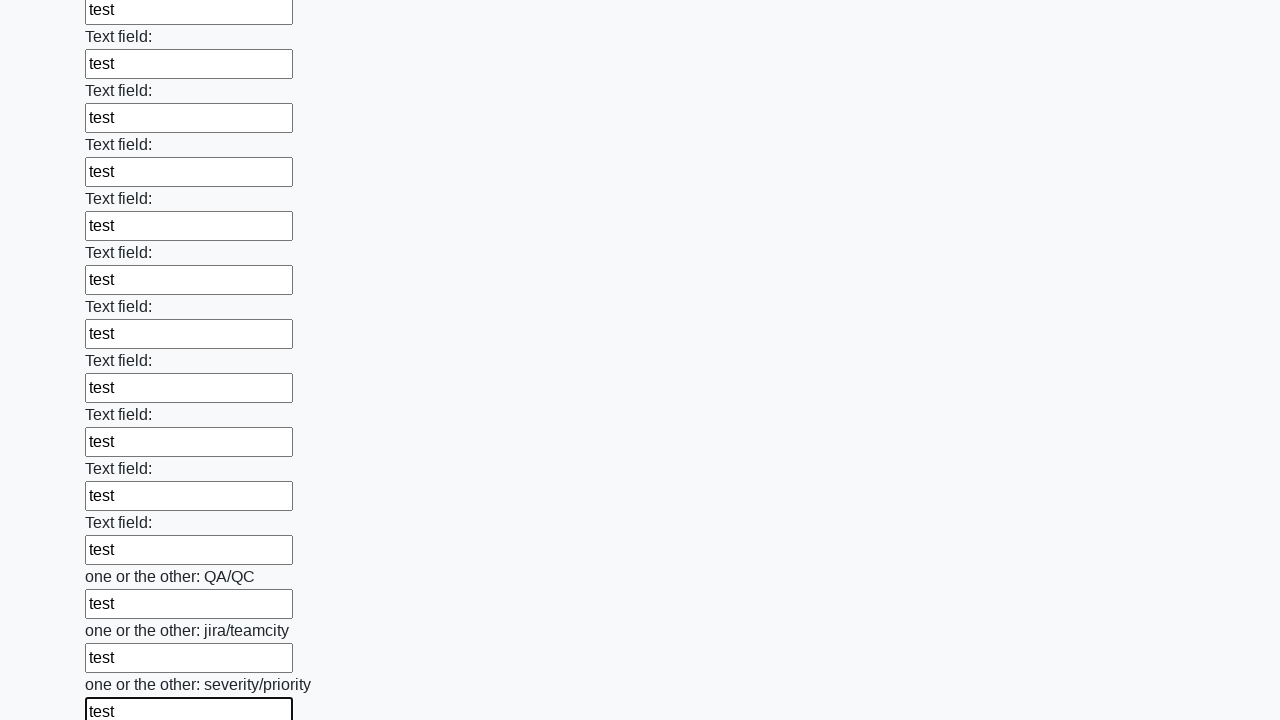

Filled input field with 'test' on input >> nth=90
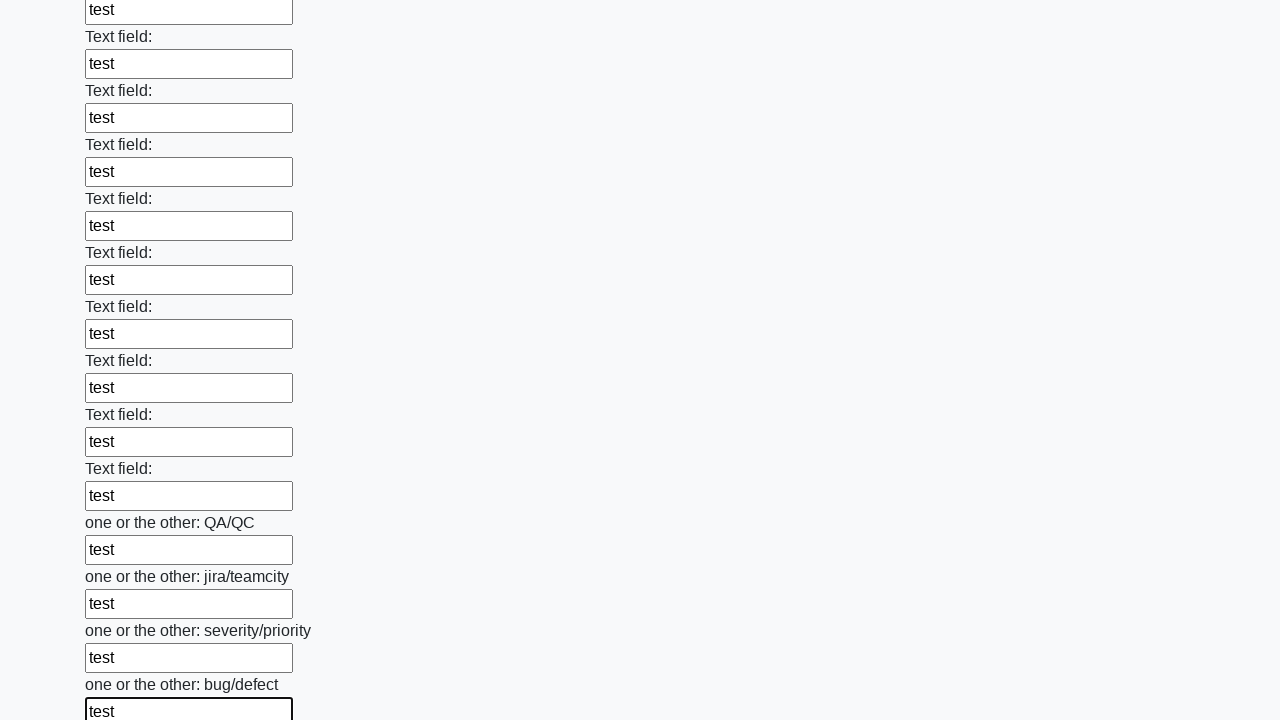

Filled input field with 'test' on input >> nth=91
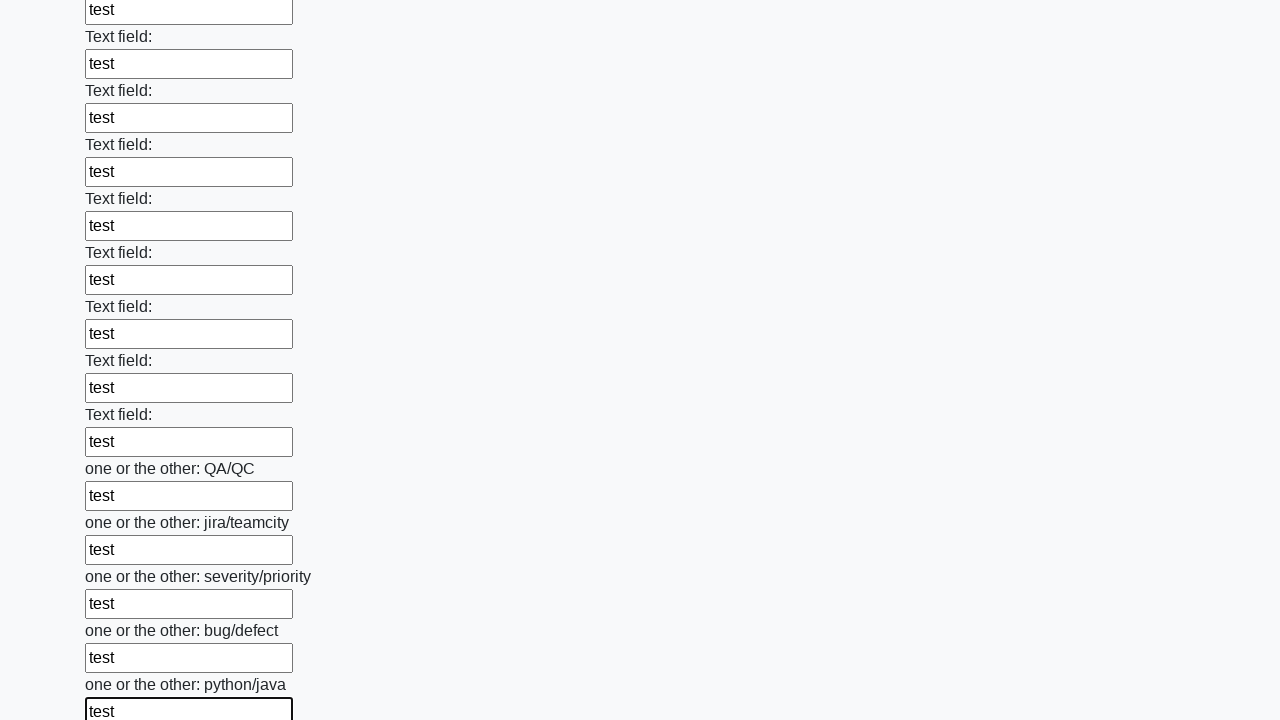

Filled input field with 'test' on input >> nth=92
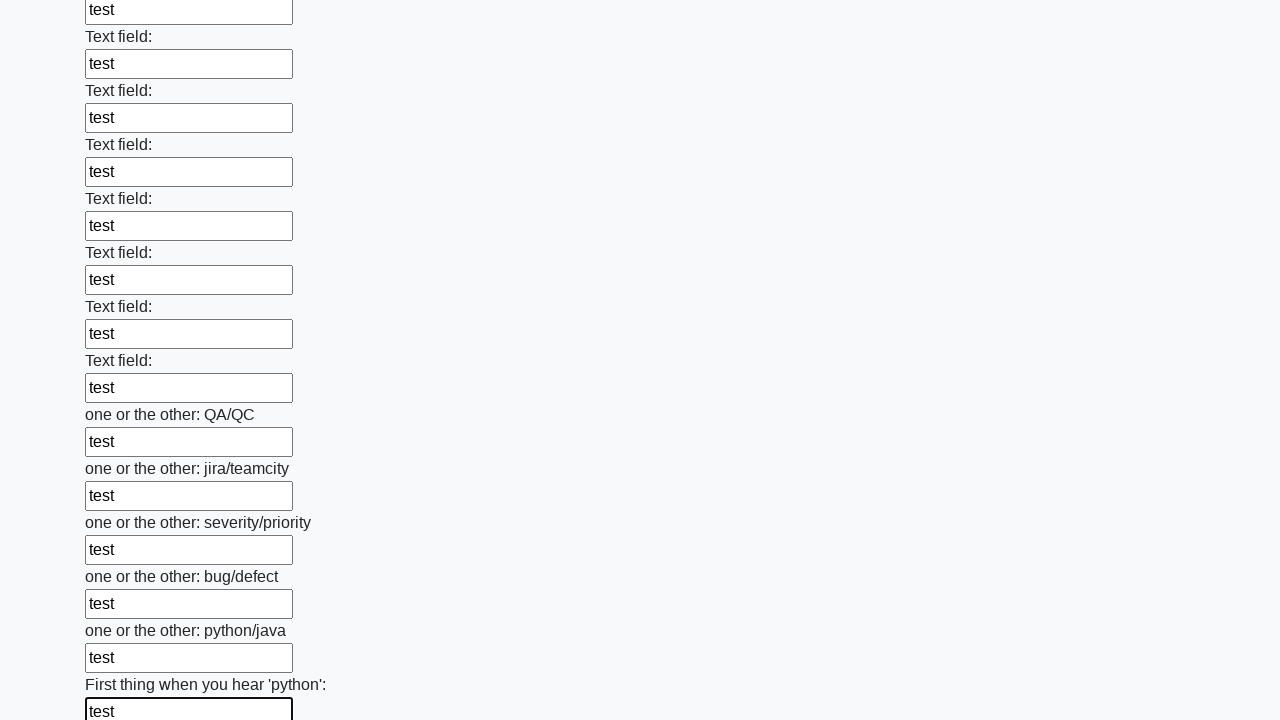

Filled input field with 'test' on input >> nth=93
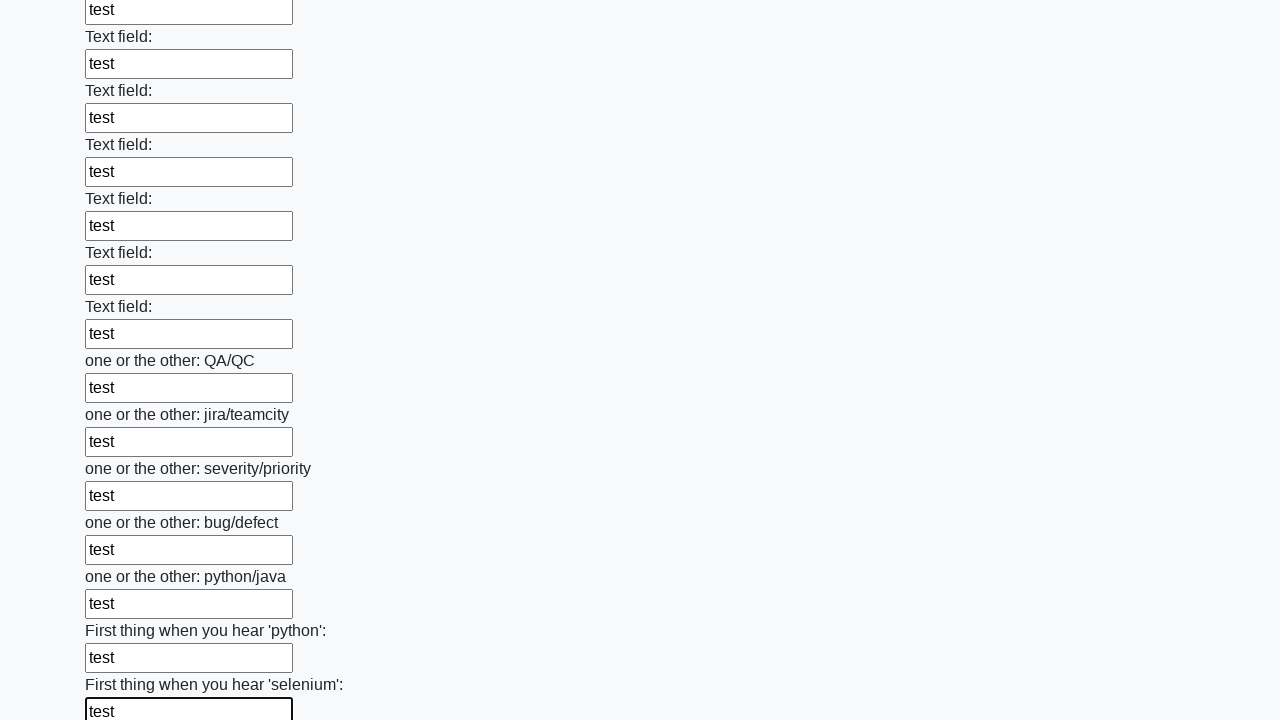

Filled input field with 'test' on input >> nth=94
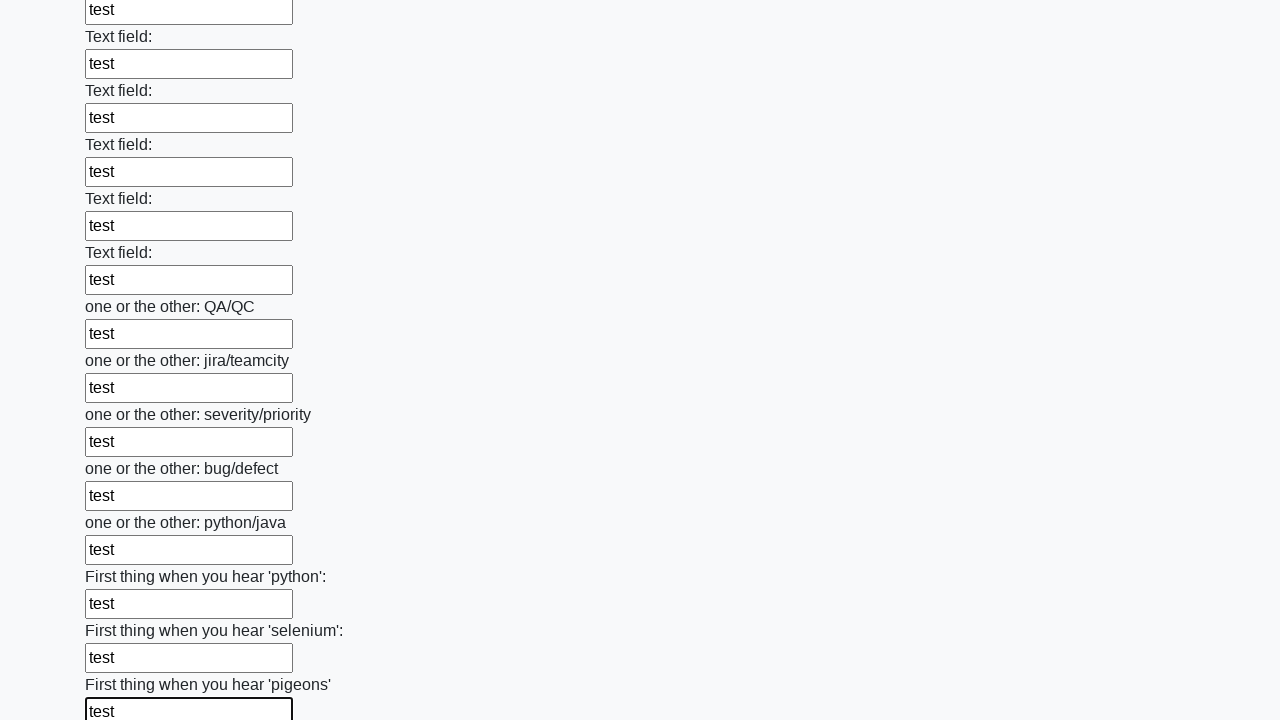

Filled input field with 'test' on input >> nth=95
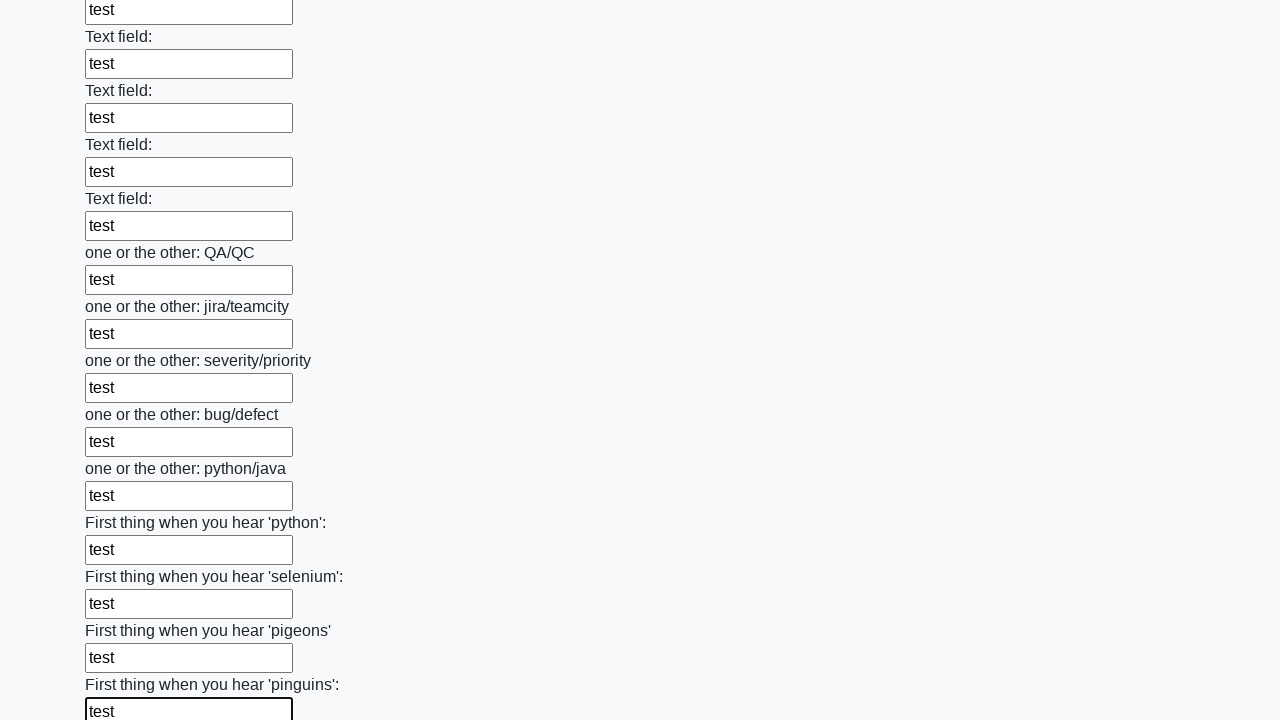

Filled input field with 'test' on input >> nth=96
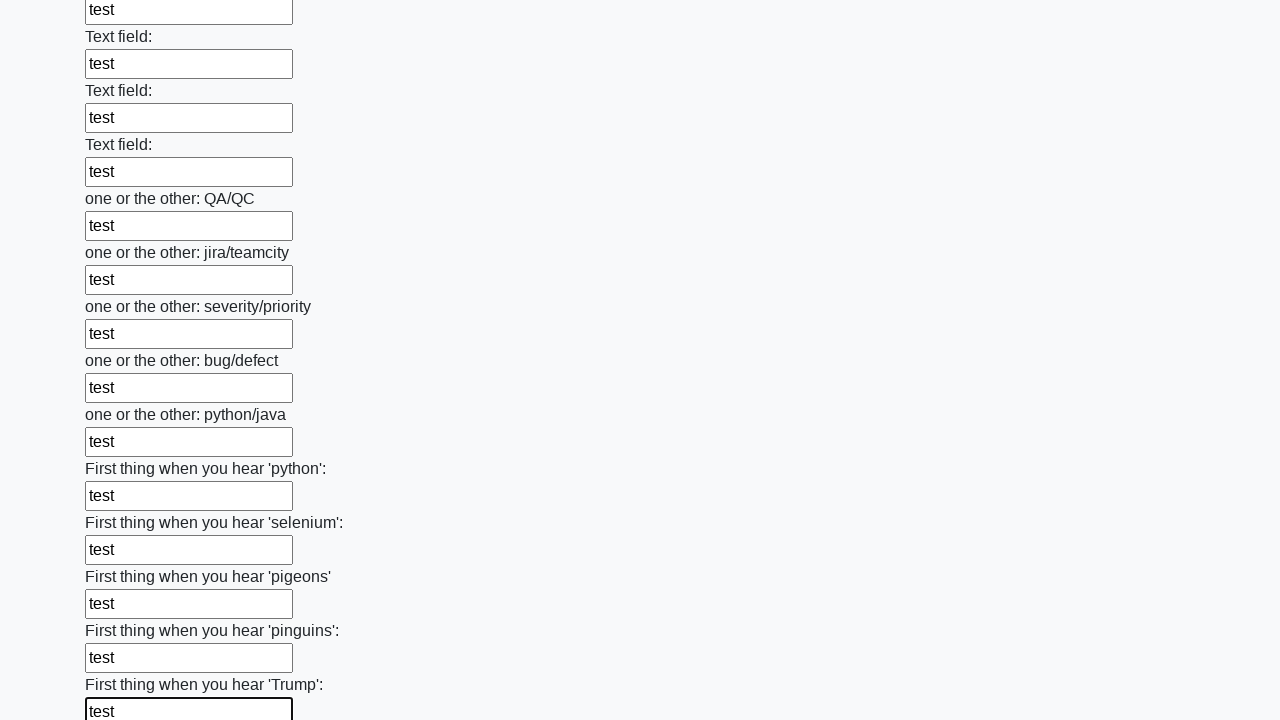

Filled input field with 'test' on input >> nth=97
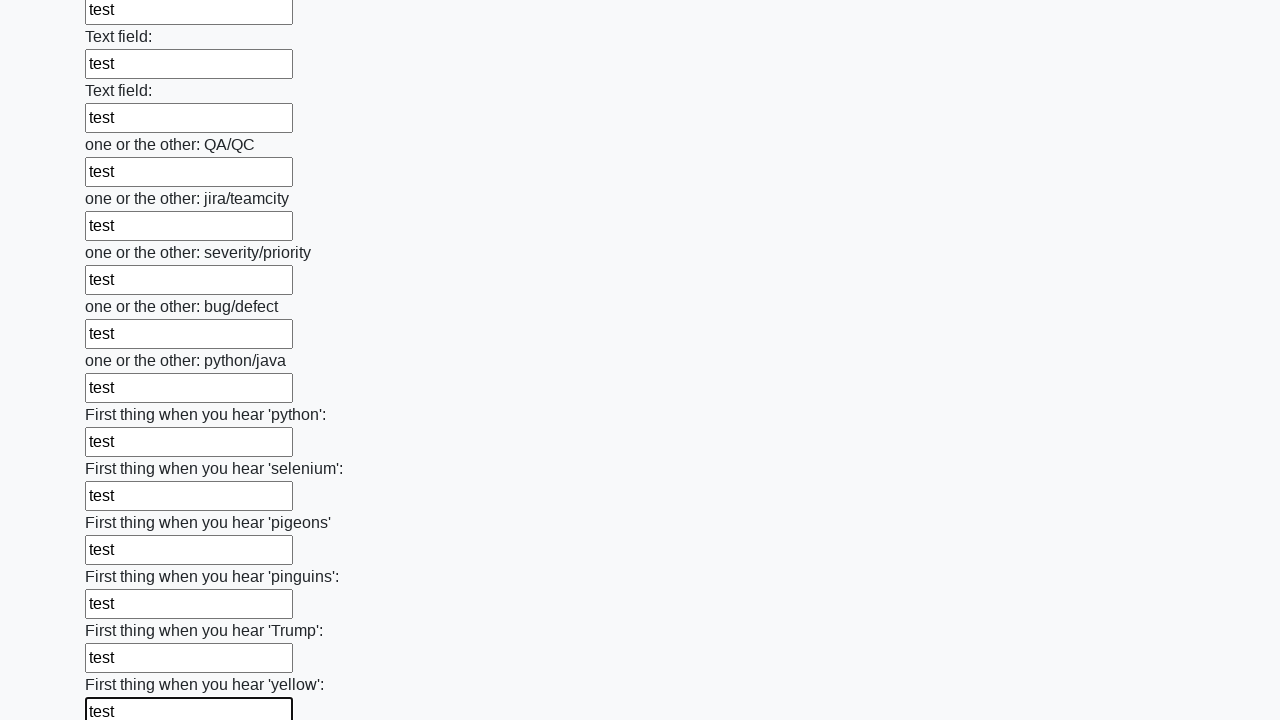

Filled input field with 'test' on input >> nth=98
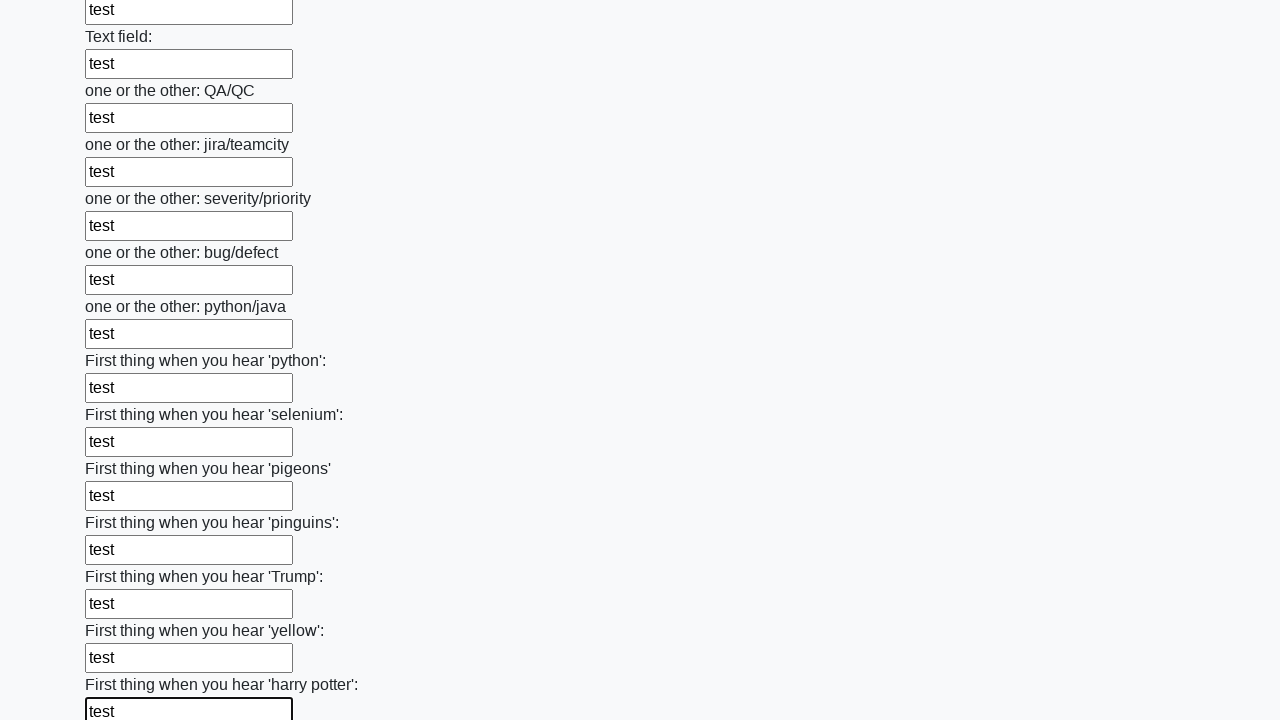

Filled input field with 'test' on input >> nth=99
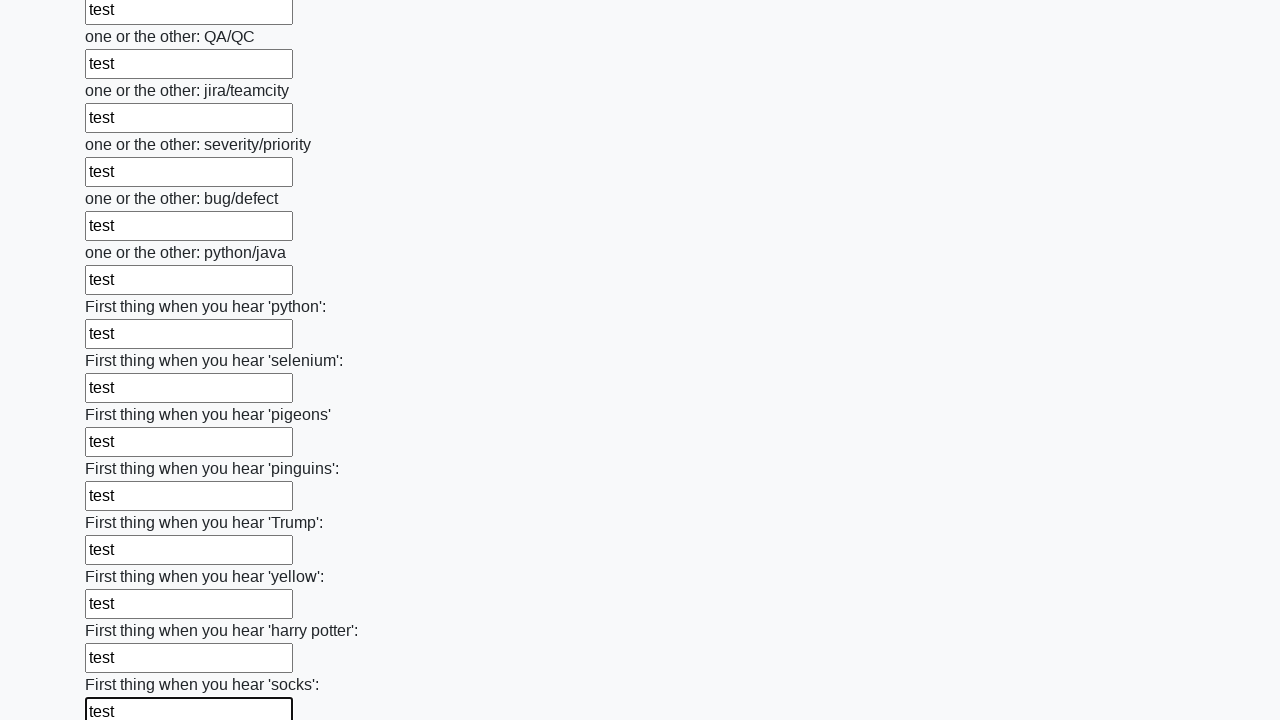

Clicked the form submit button at (123, 611) on button.btn
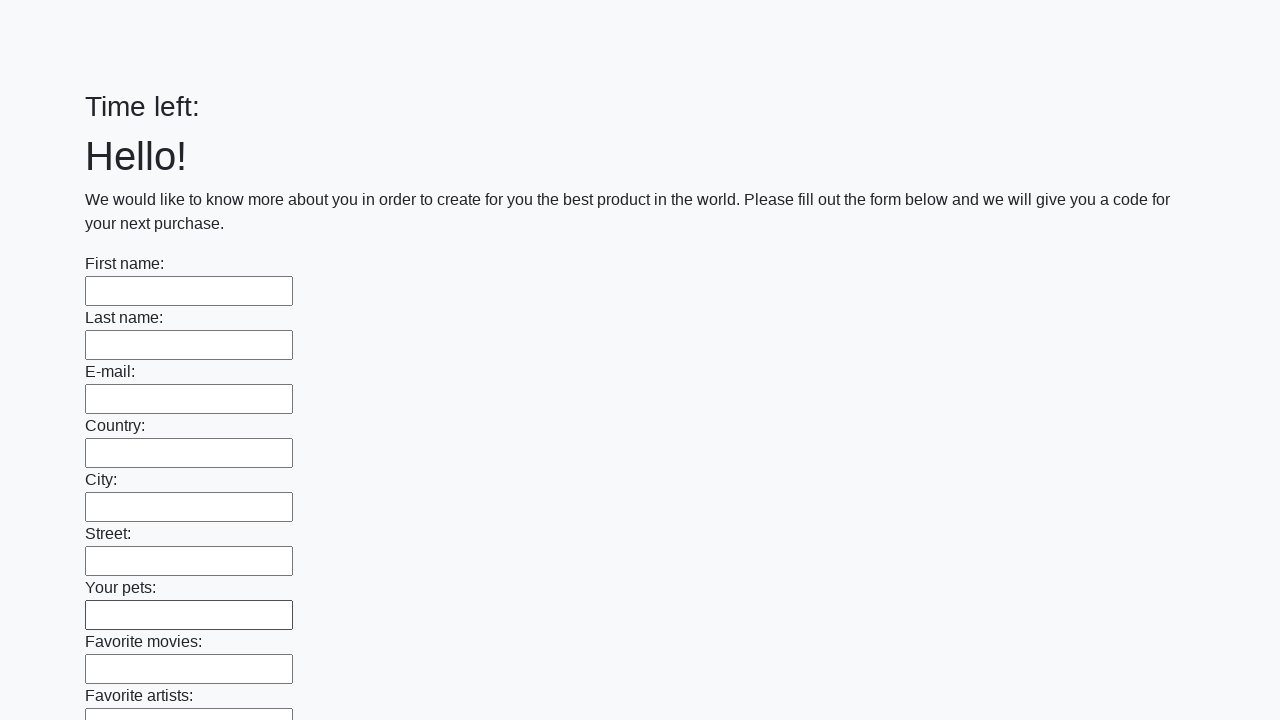

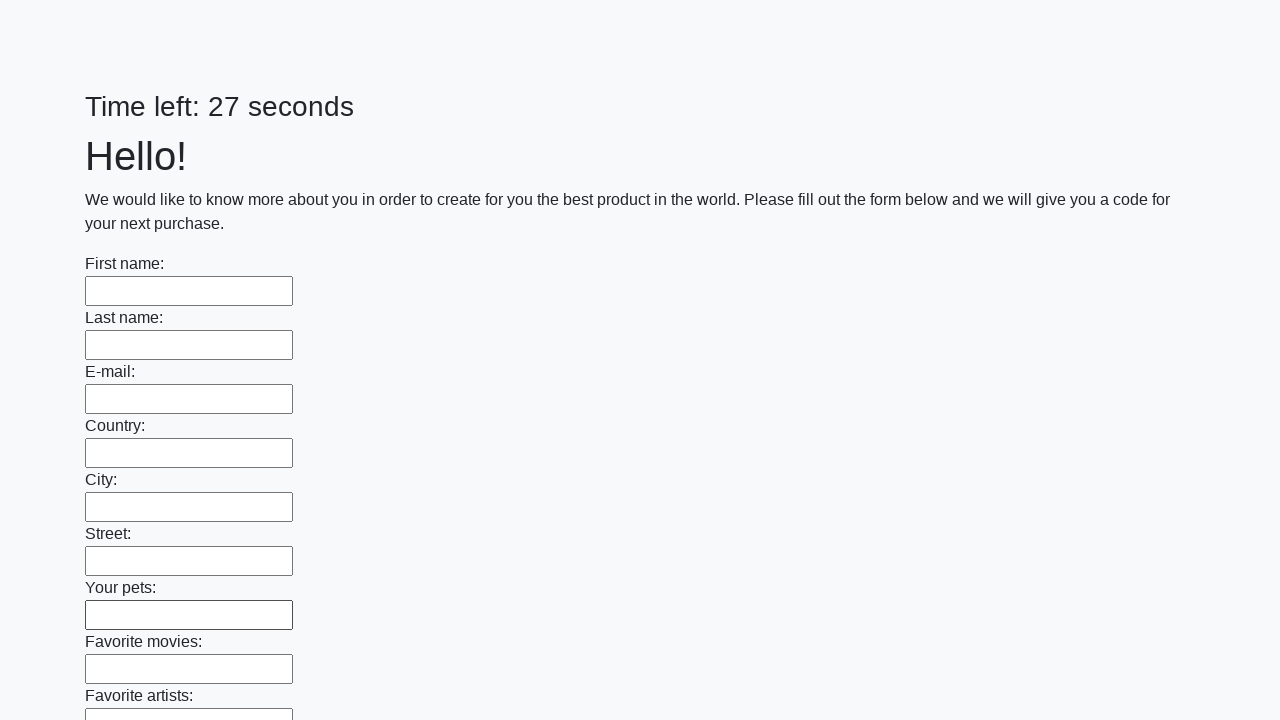